Tests filling out a large form by entering text into all text input fields within a specific block and then submitting the form by clicking a button.

Starting URL: http://suninjuly.github.io/huge_form.html

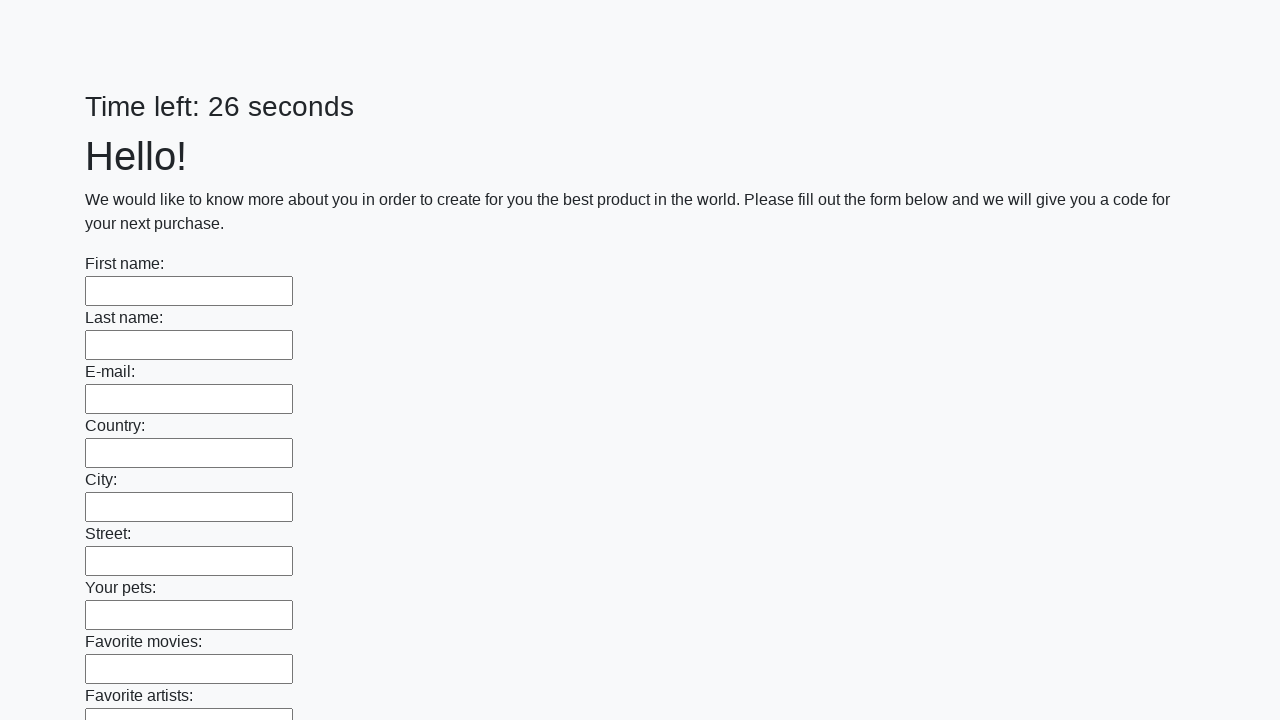

Located all text input fields in first_block div
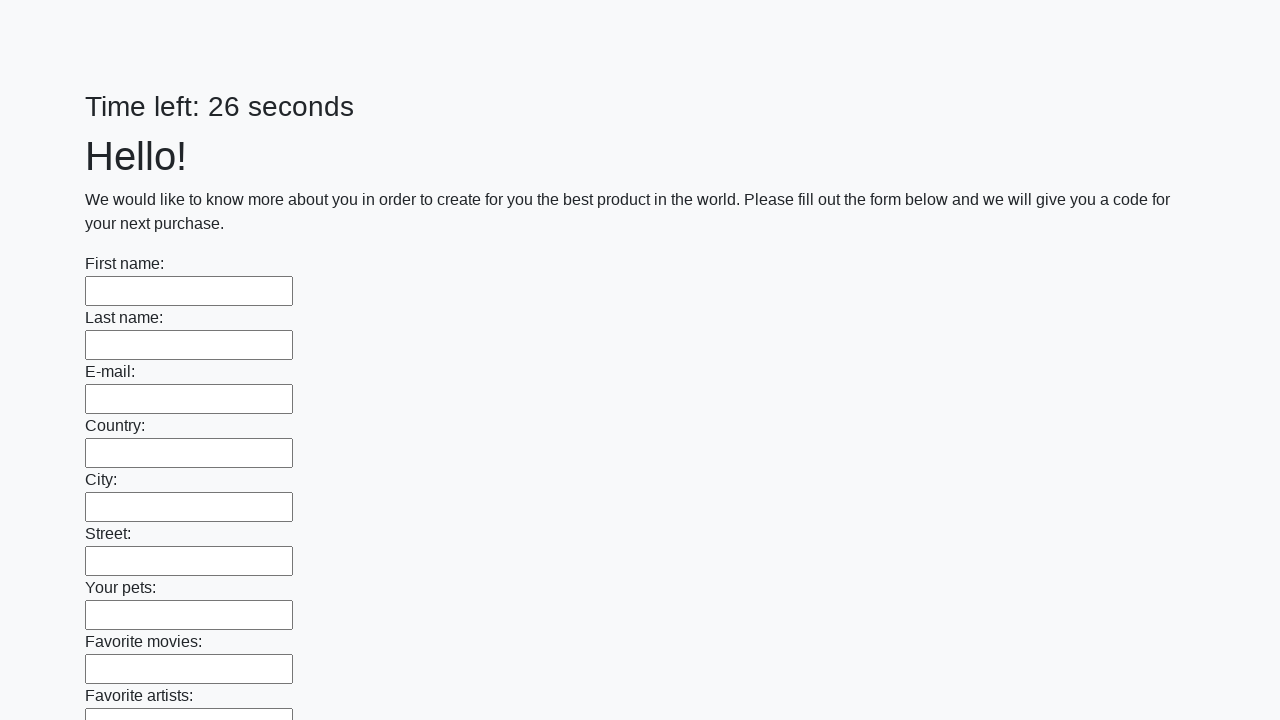

Found 100 text input fields to fill
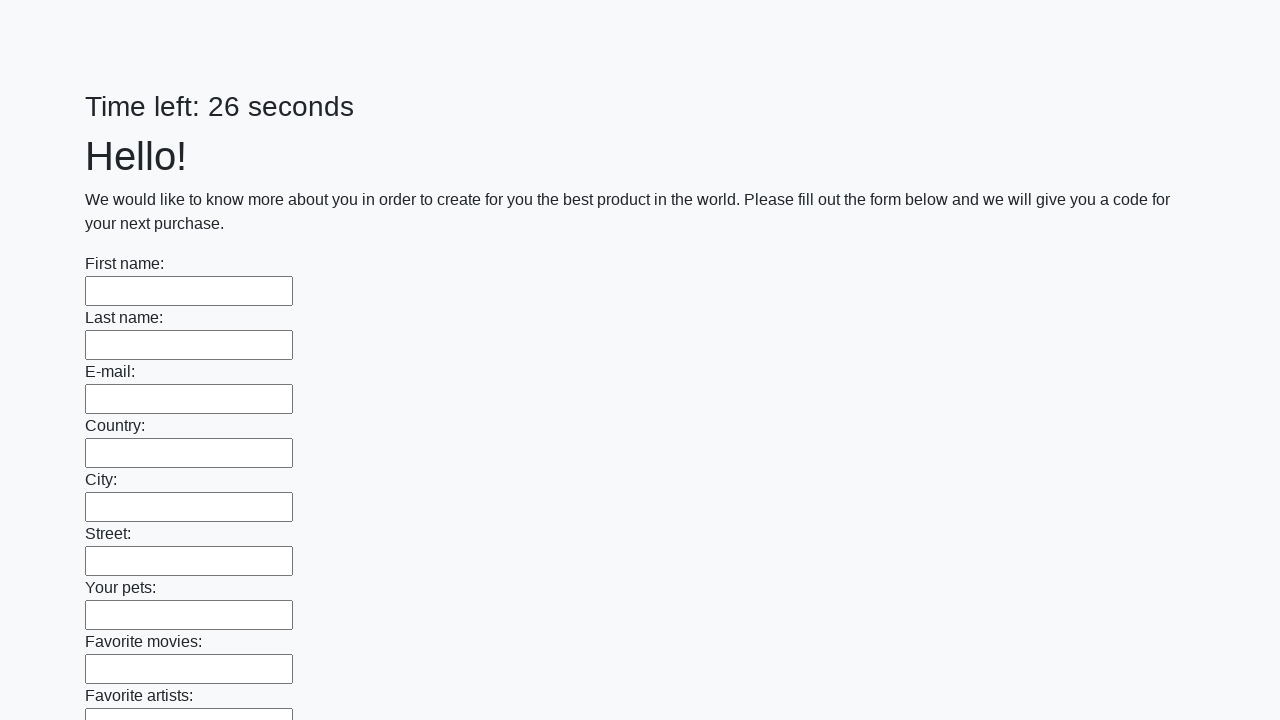

Filled text input field 1 of 100 with 'My answer' on div.first_block [type='text'] >> nth=0
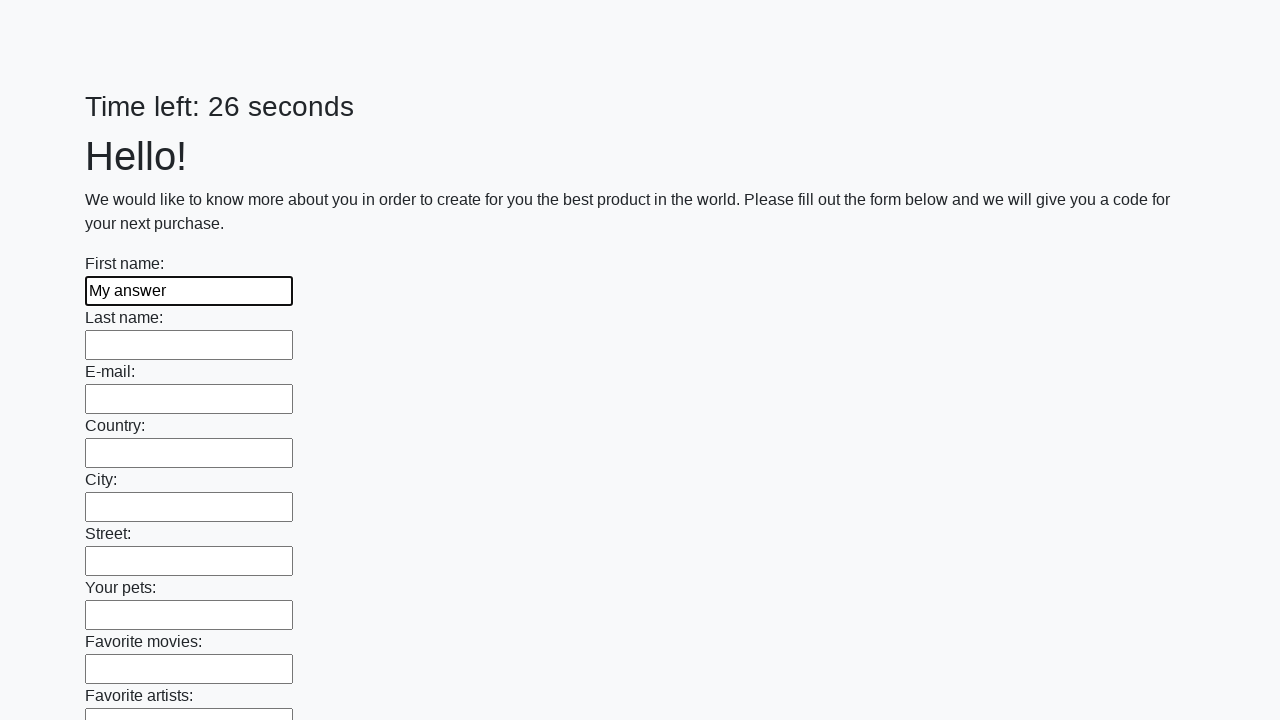

Filled text input field 2 of 100 with 'My answer' on div.first_block [type='text'] >> nth=1
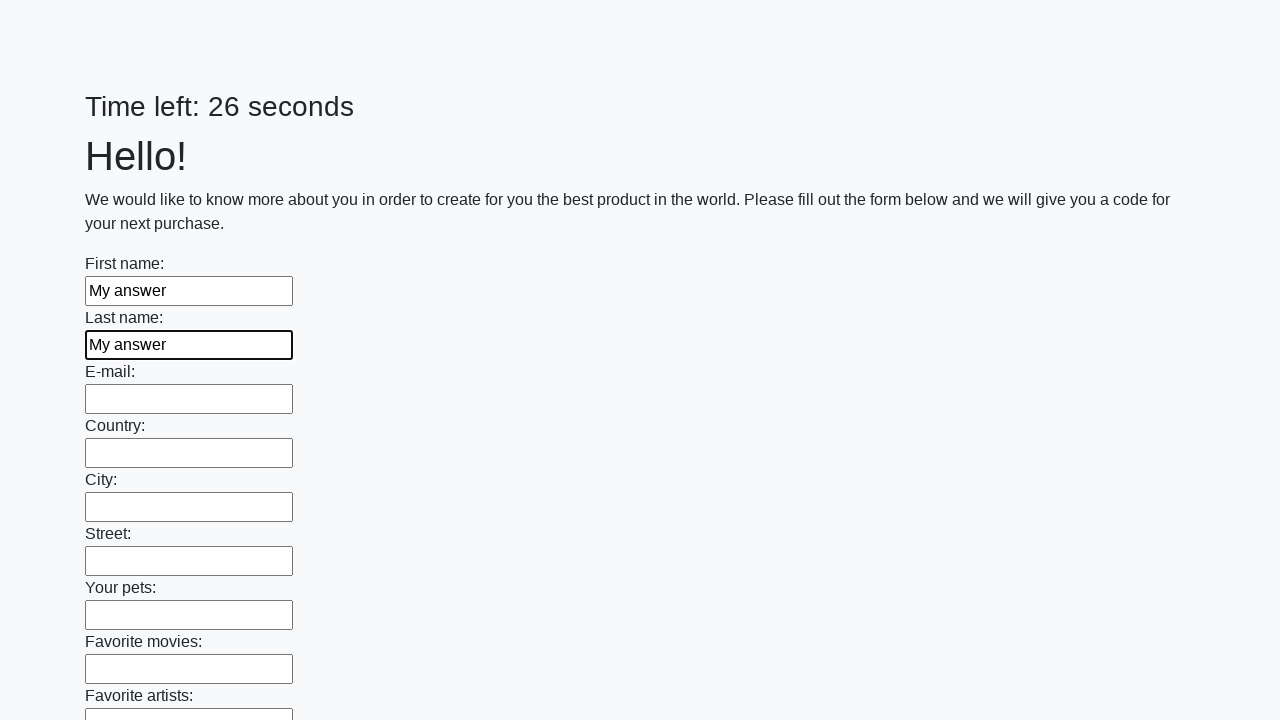

Filled text input field 3 of 100 with 'My answer' on div.first_block [type='text'] >> nth=2
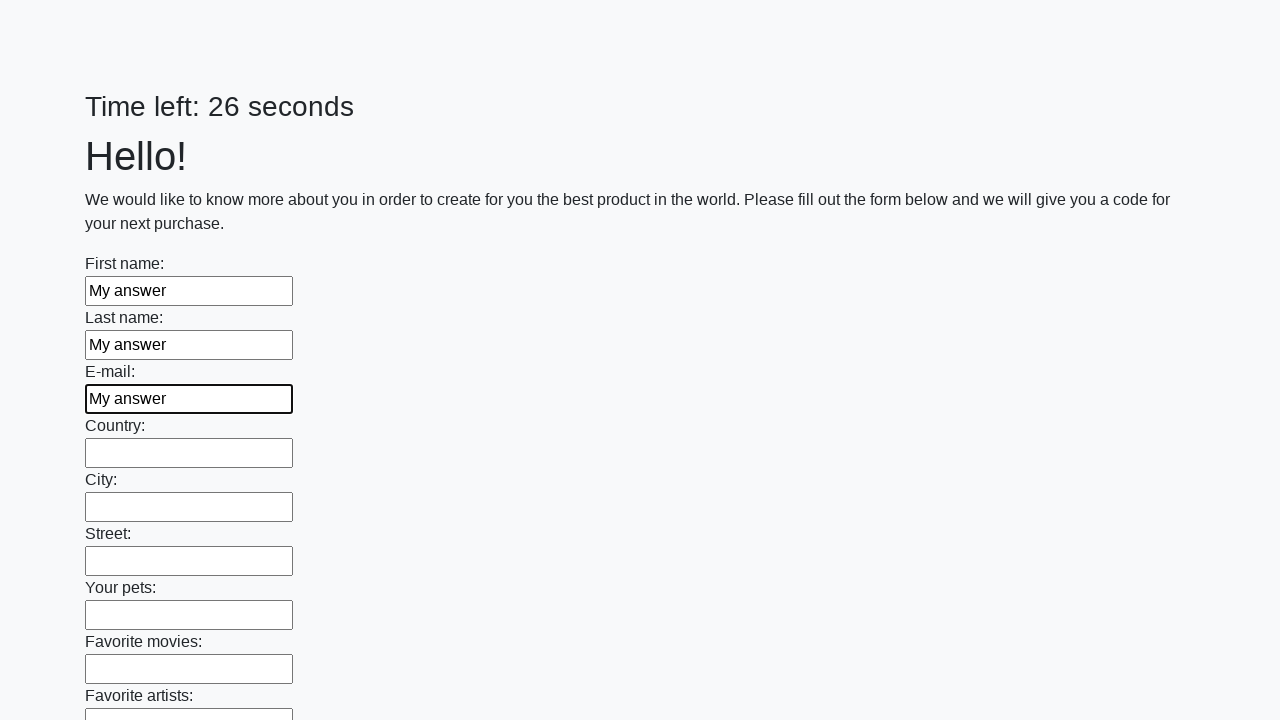

Filled text input field 4 of 100 with 'My answer' on div.first_block [type='text'] >> nth=3
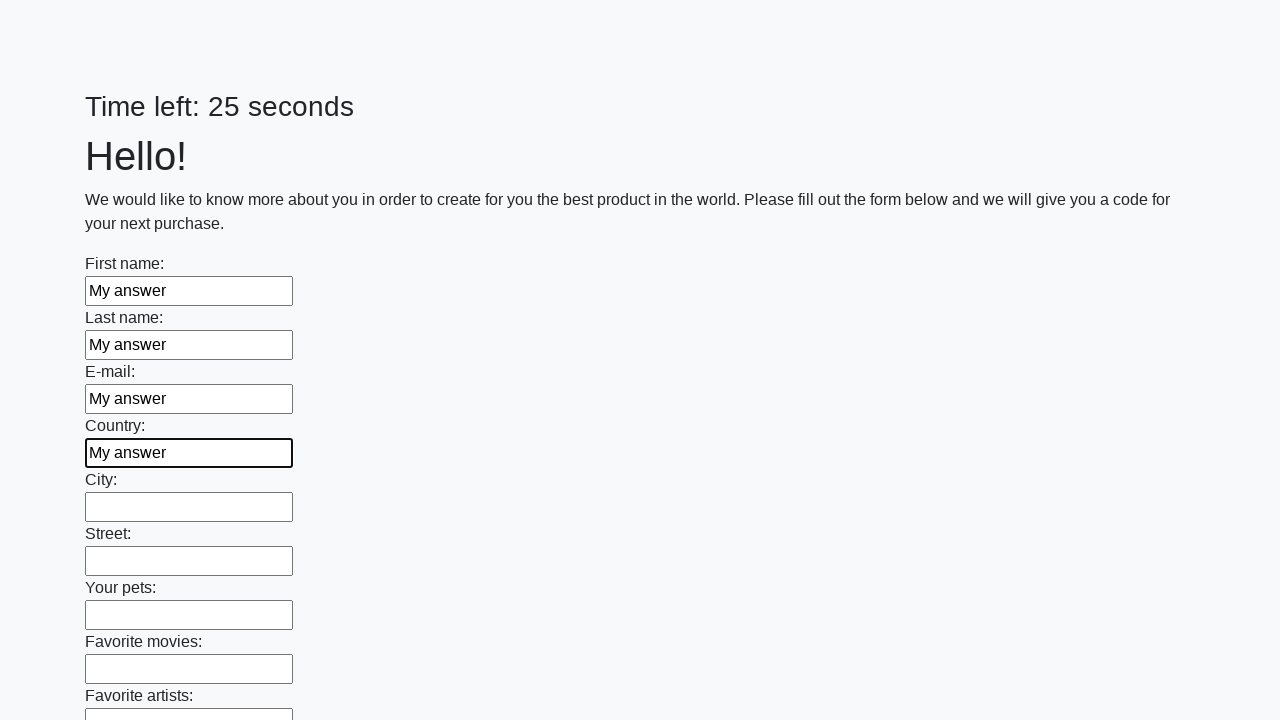

Filled text input field 5 of 100 with 'My answer' on div.first_block [type='text'] >> nth=4
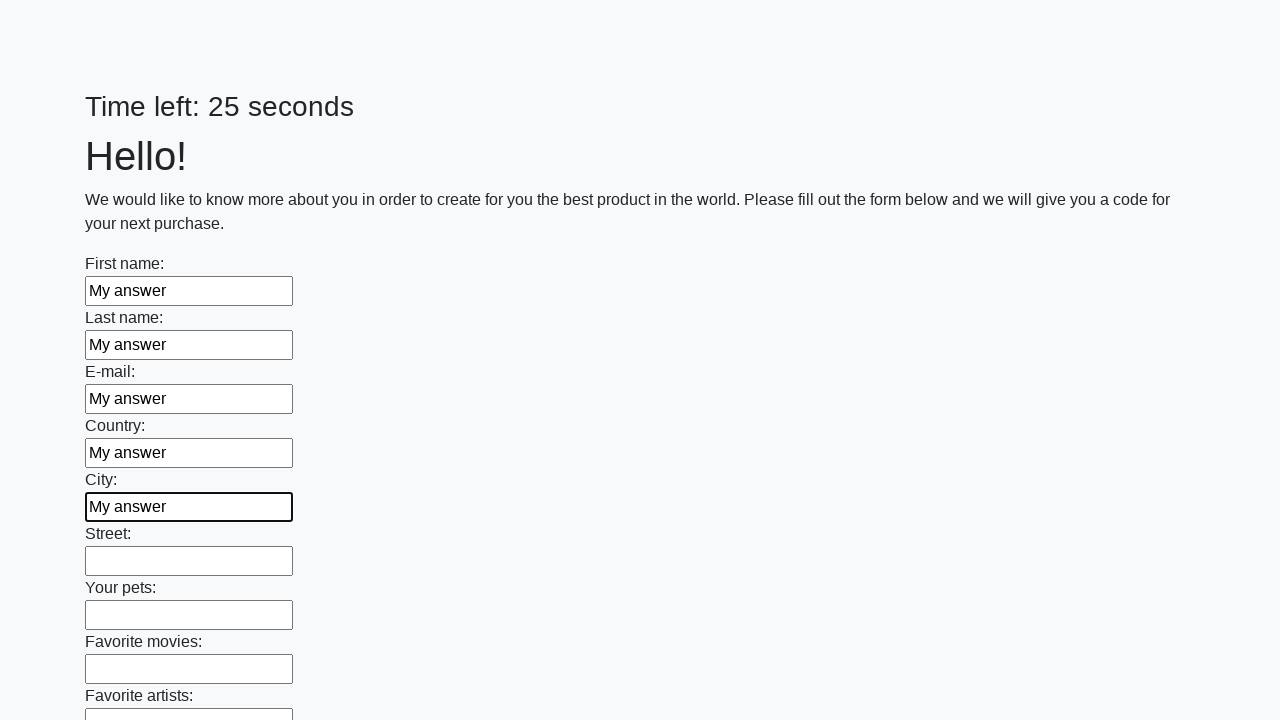

Filled text input field 6 of 100 with 'My answer' on div.first_block [type='text'] >> nth=5
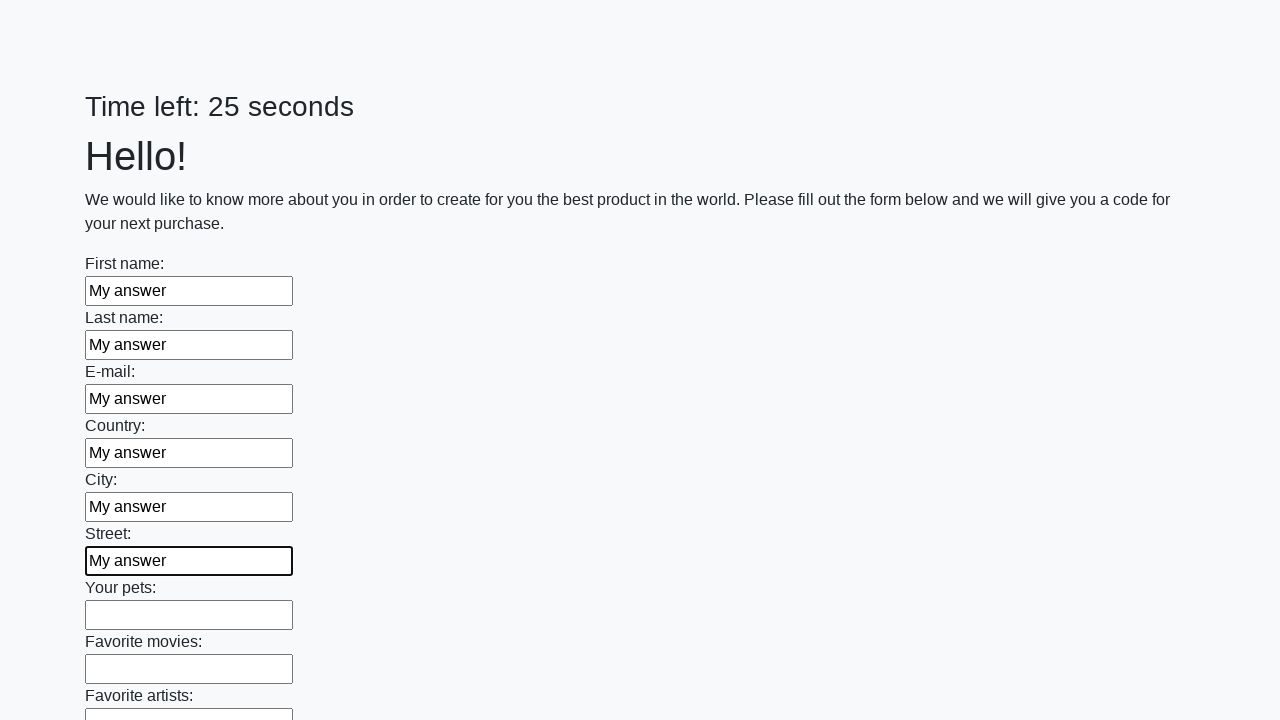

Filled text input field 7 of 100 with 'My answer' on div.first_block [type='text'] >> nth=6
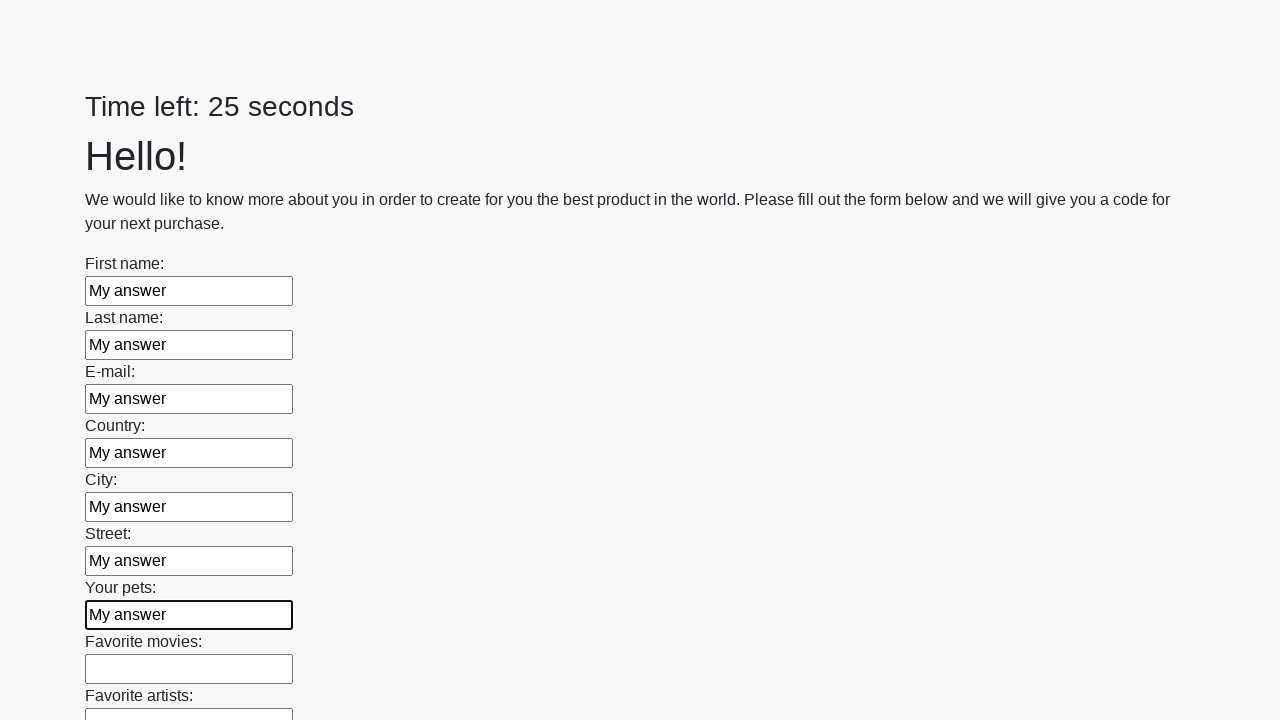

Filled text input field 8 of 100 with 'My answer' on div.first_block [type='text'] >> nth=7
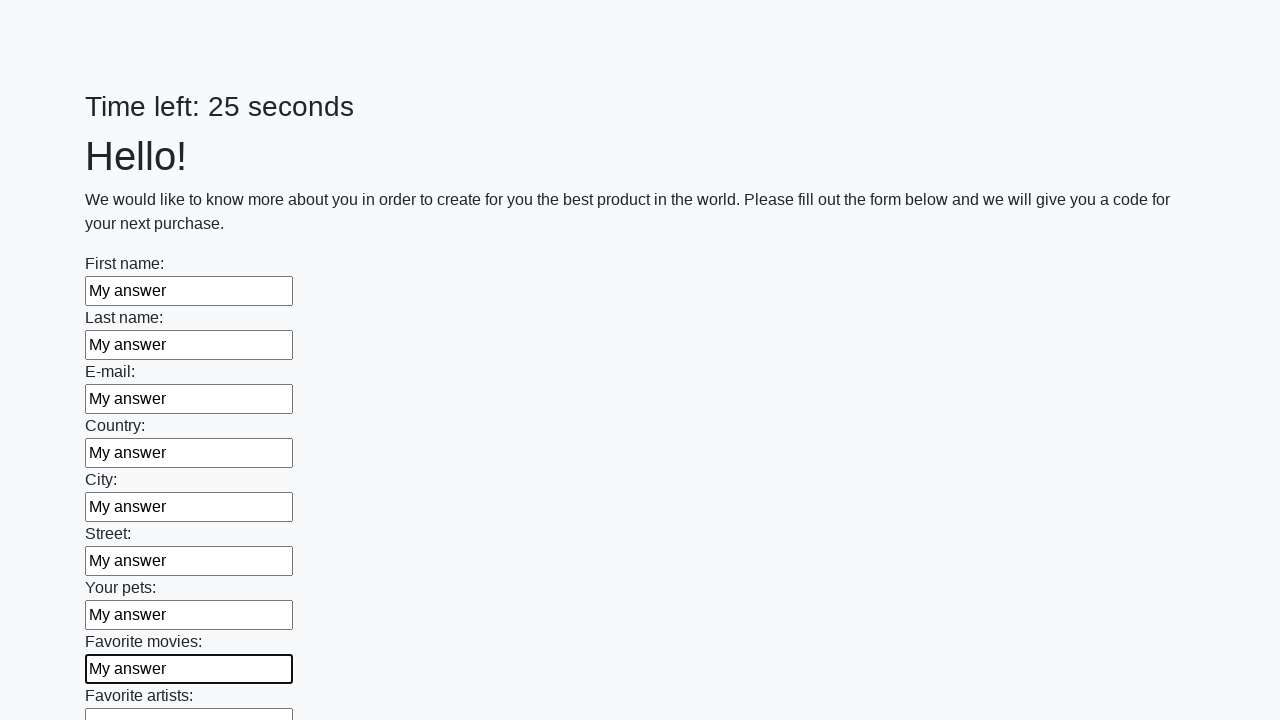

Filled text input field 9 of 100 with 'My answer' on div.first_block [type='text'] >> nth=8
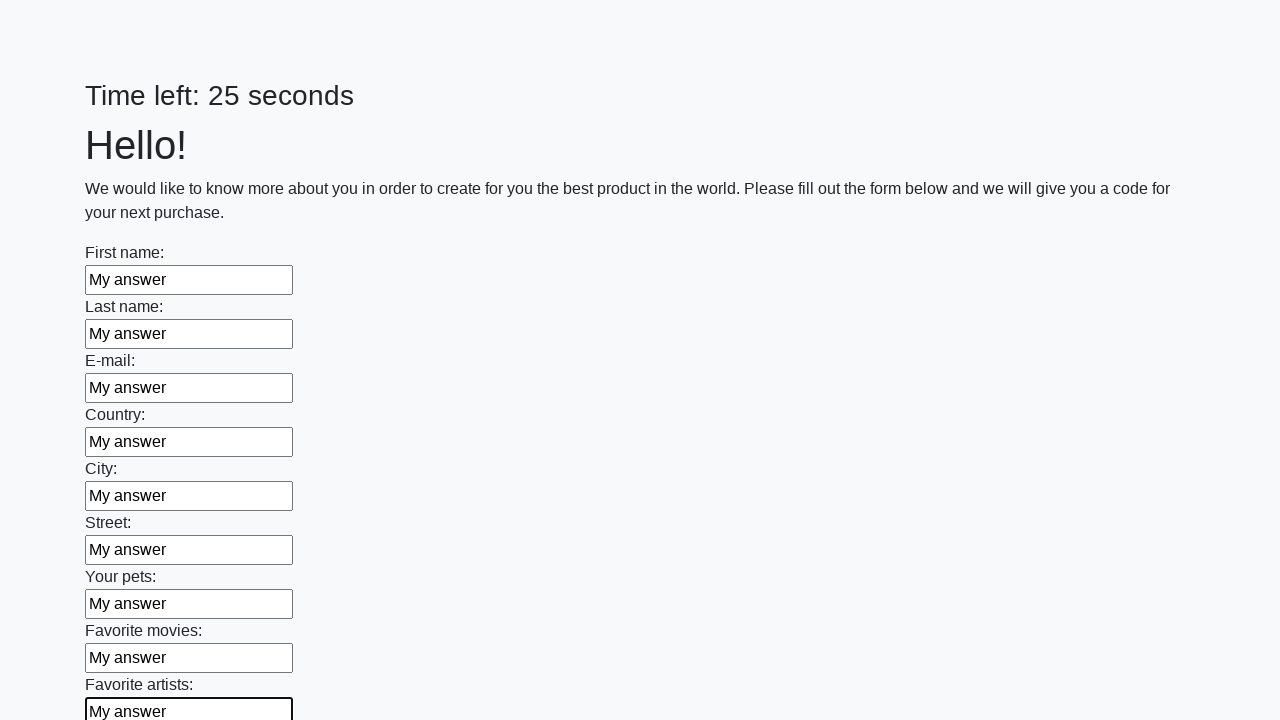

Filled text input field 10 of 100 with 'My answer' on div.first_block [type='text'] >> nth=9
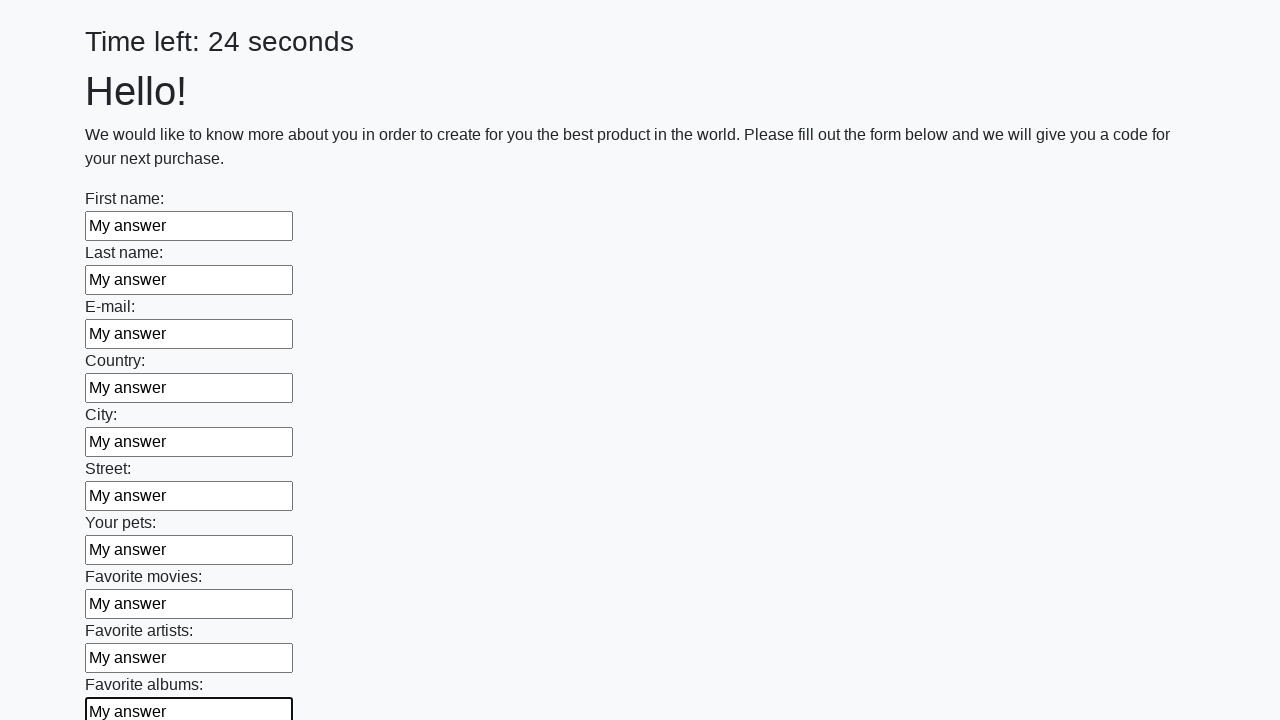

Filled text input field 11 of 100 with 'My answer' on div.first_block [type='text'] >> nth=10
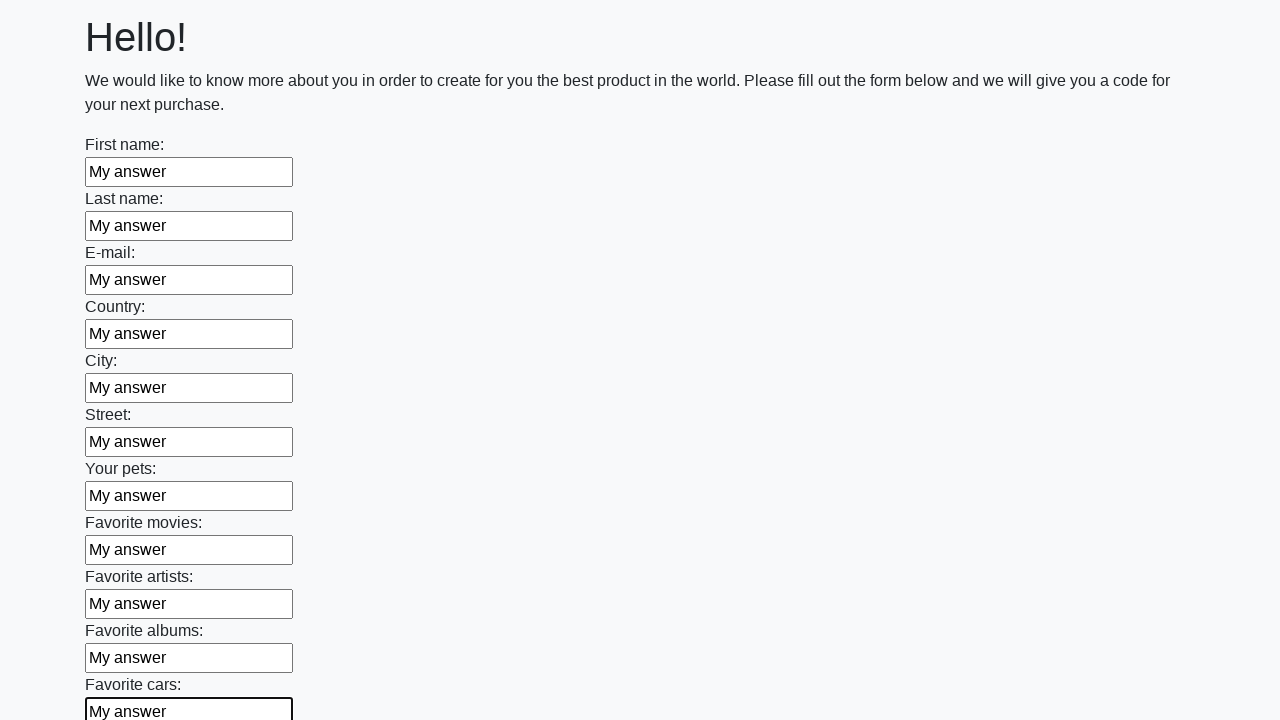

Filled text input field 12 of 100 with 'My answer' on div.first_block [type='text'] >> nth=11
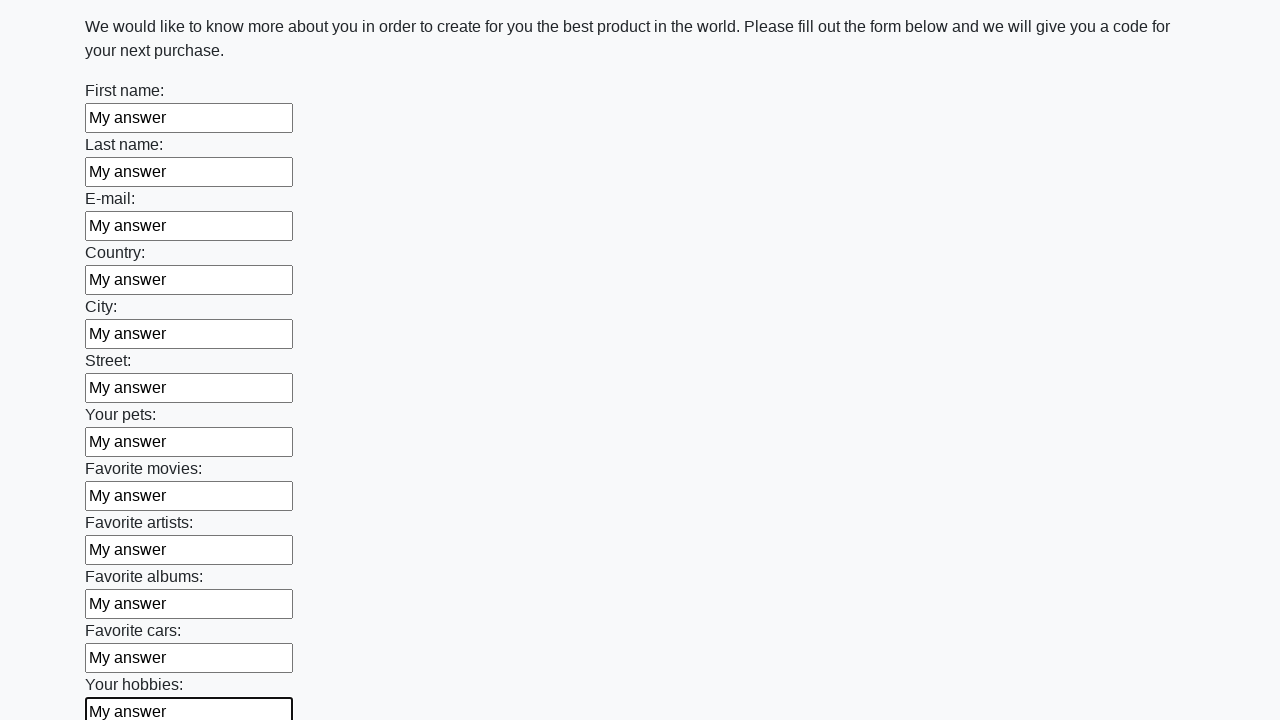

Filled text input field 13 of 100 with 'My answer' on div.first_block [type='text'] >> nth=12
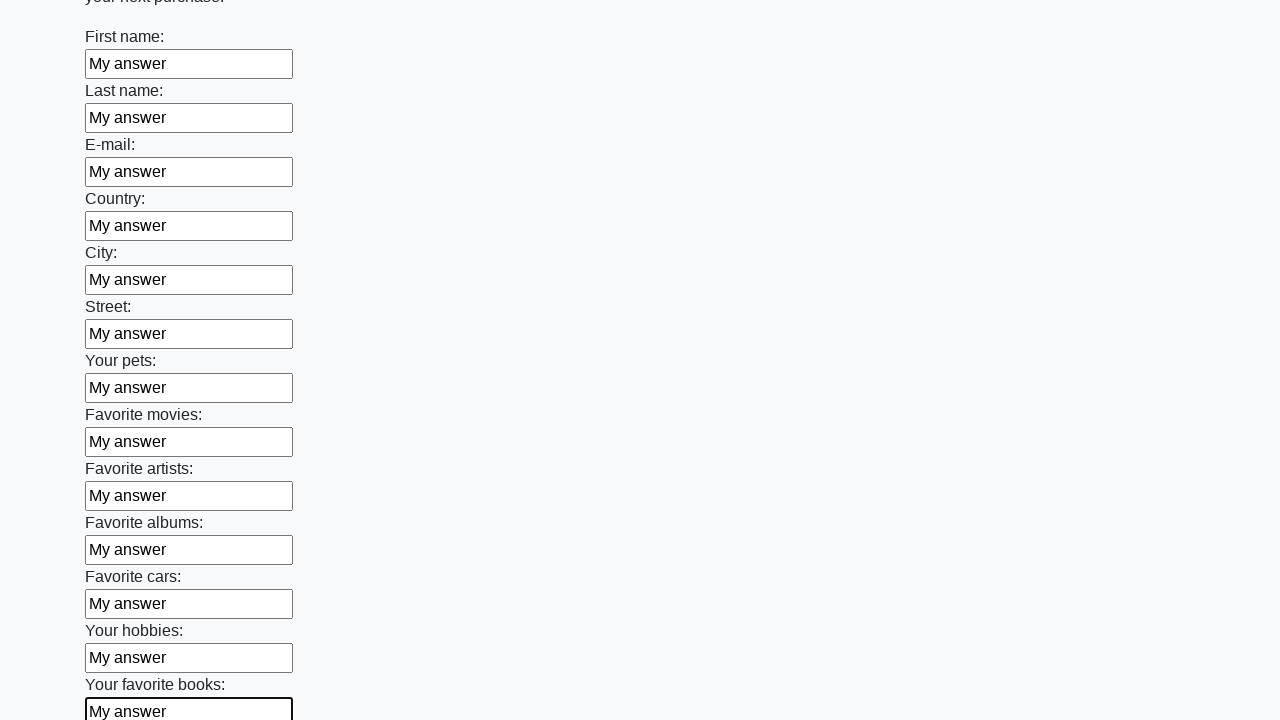

Filled text input field 14 of 100 with 'My answer' on div.first_block [type='text'] >> nth=13
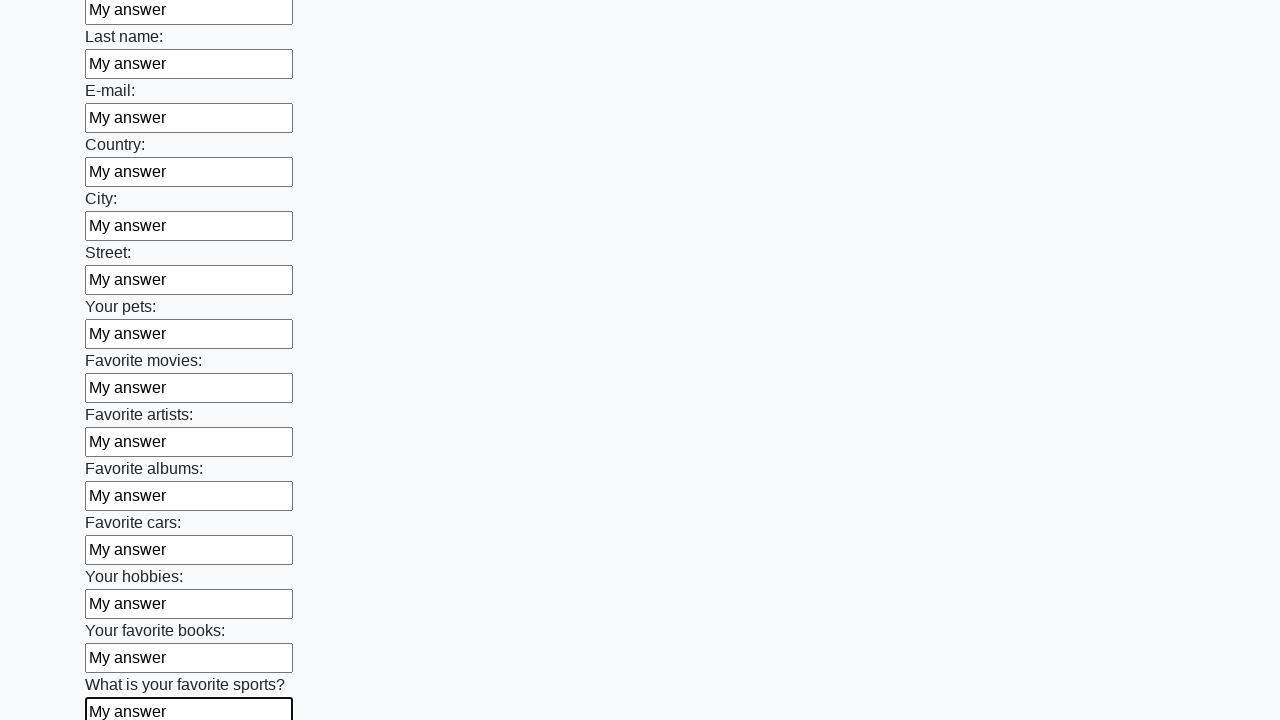

Filled text input field 15 of 100 with 'My answer' on div.first_block [type='text'] >> nth=14
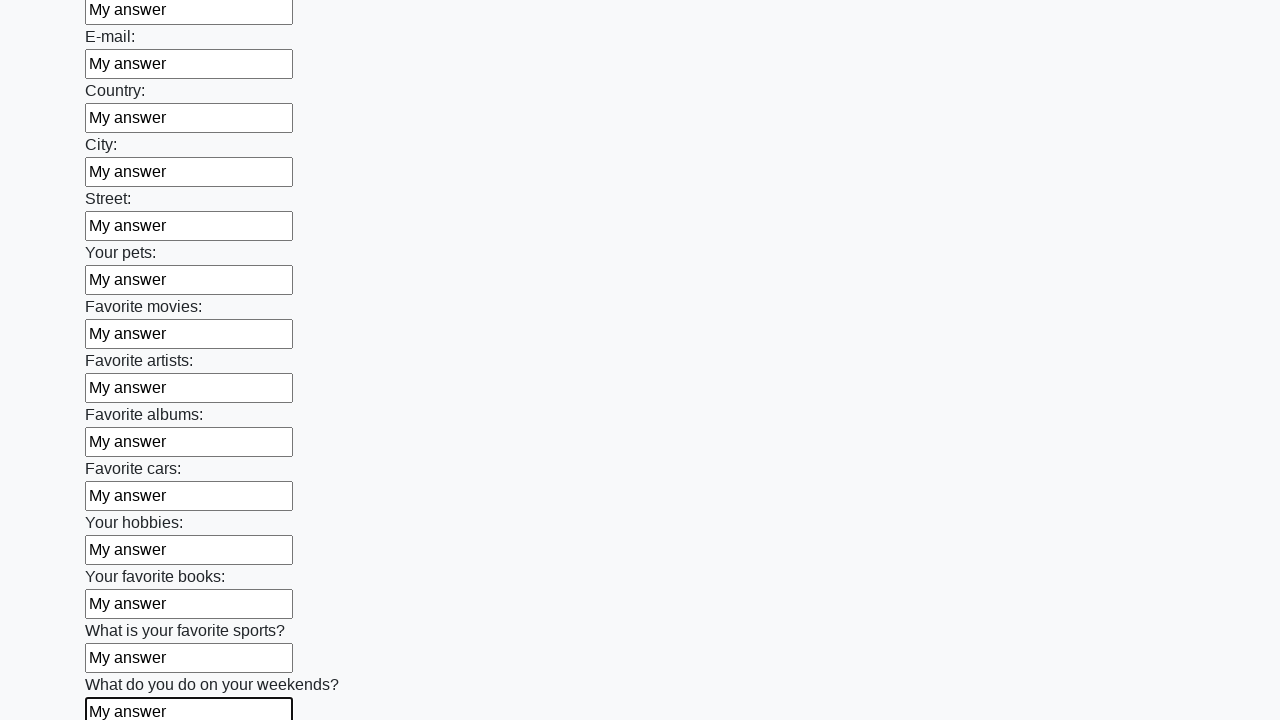

Filled text input field 16 of 100 with 'My answer' on div.first_block [type='text'] >> nth=15
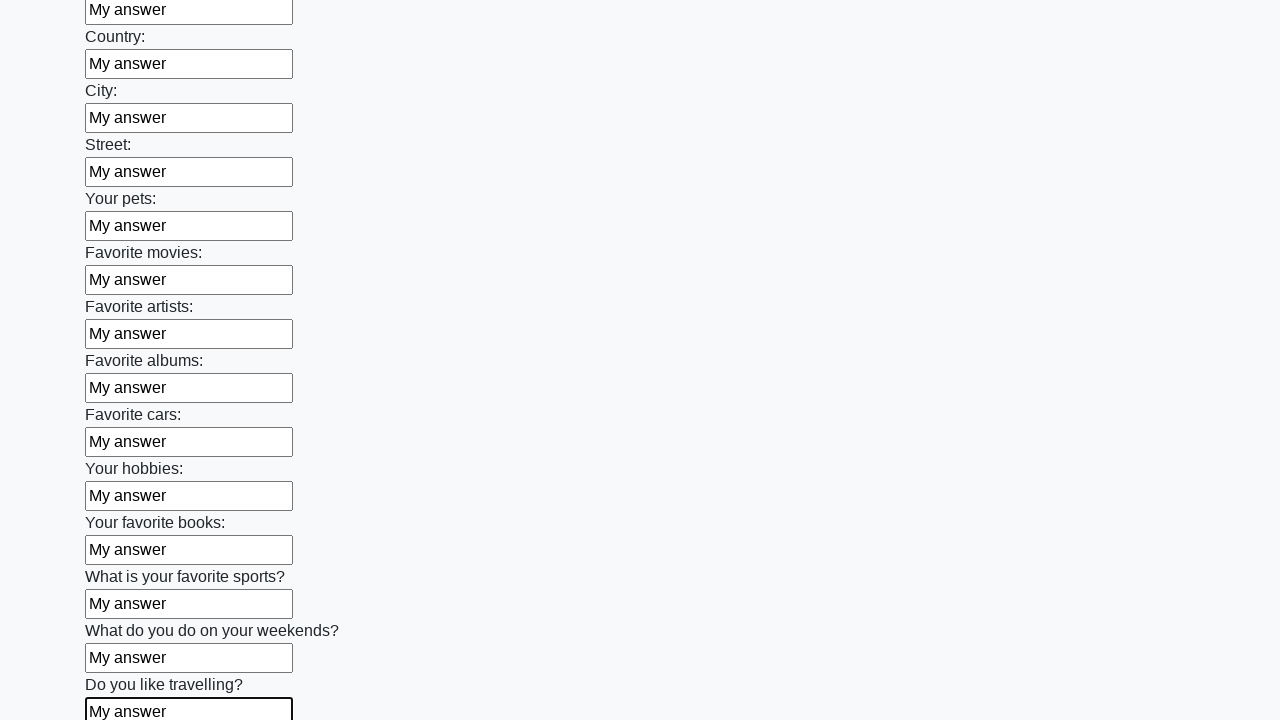

Filled text input field 17 of 100 with 'My answer' on div.first_block [type='text'] >> nth=16
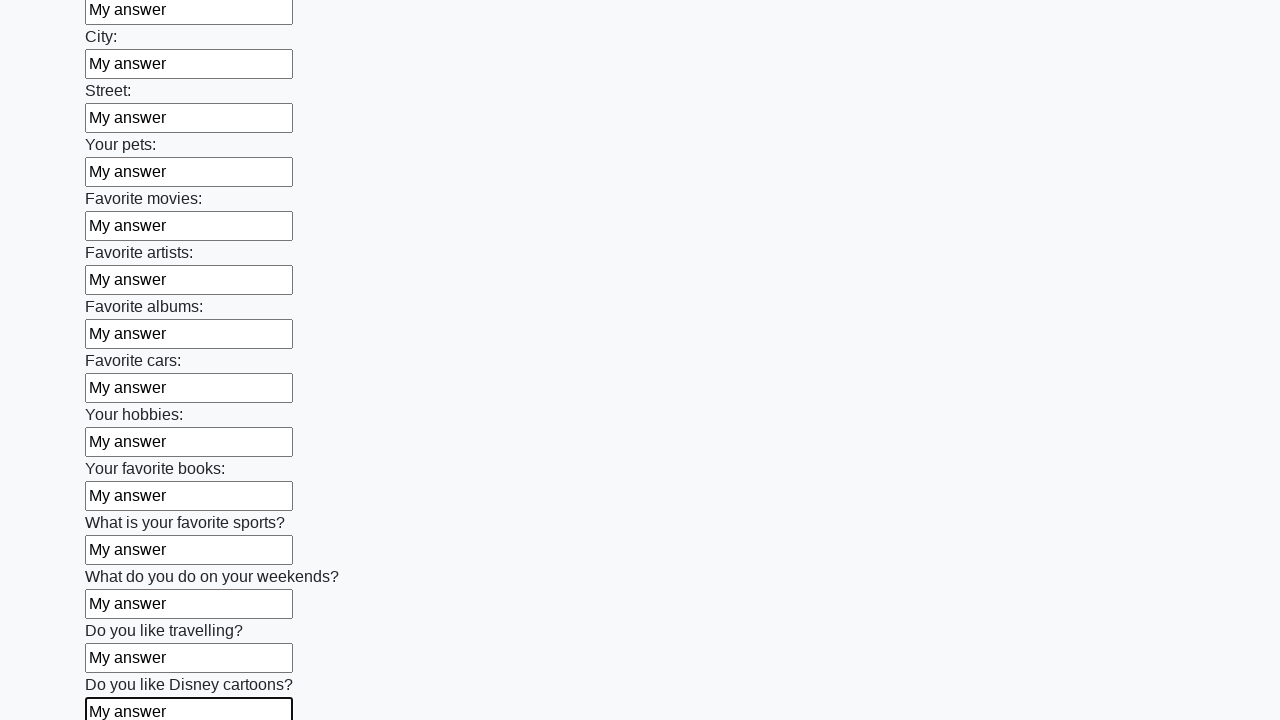

Filled text input field 18 of 100 with 'My answer' on div.first_block [type='text'] >> nth=17
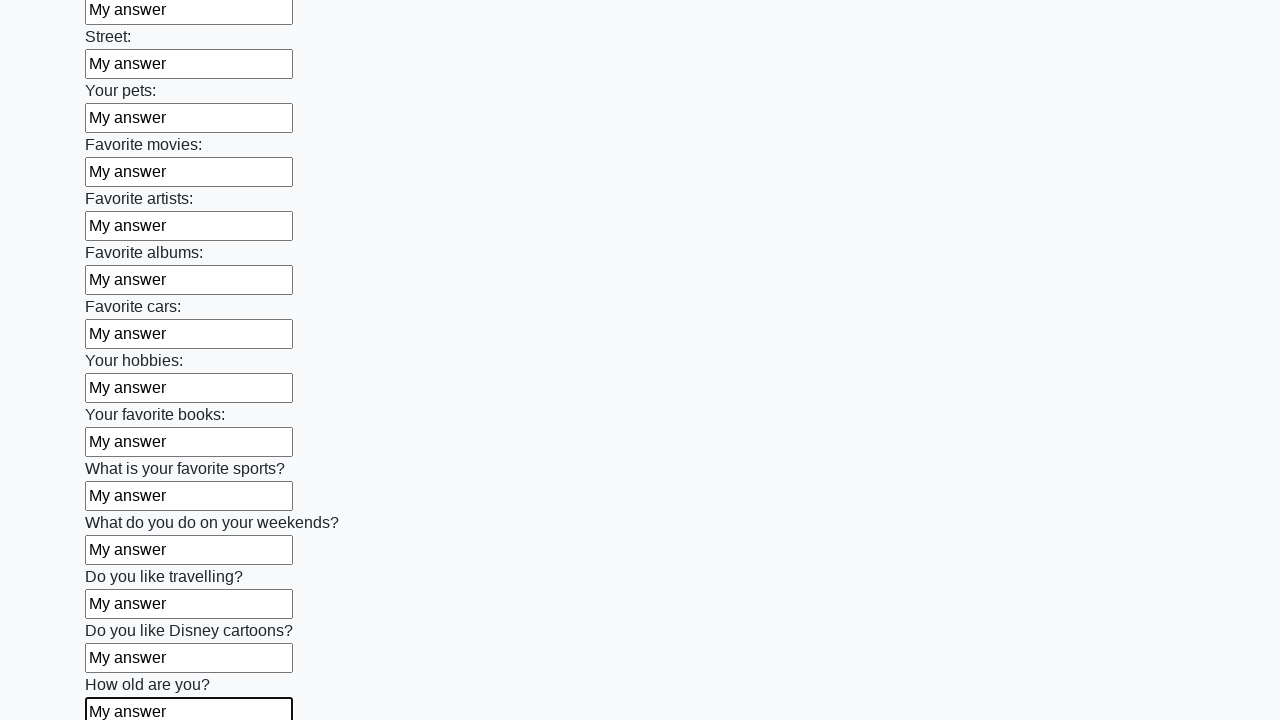

Filled text input field 19 of 100 with 'My answer' on div.first_block [type='text'] >> nth=18
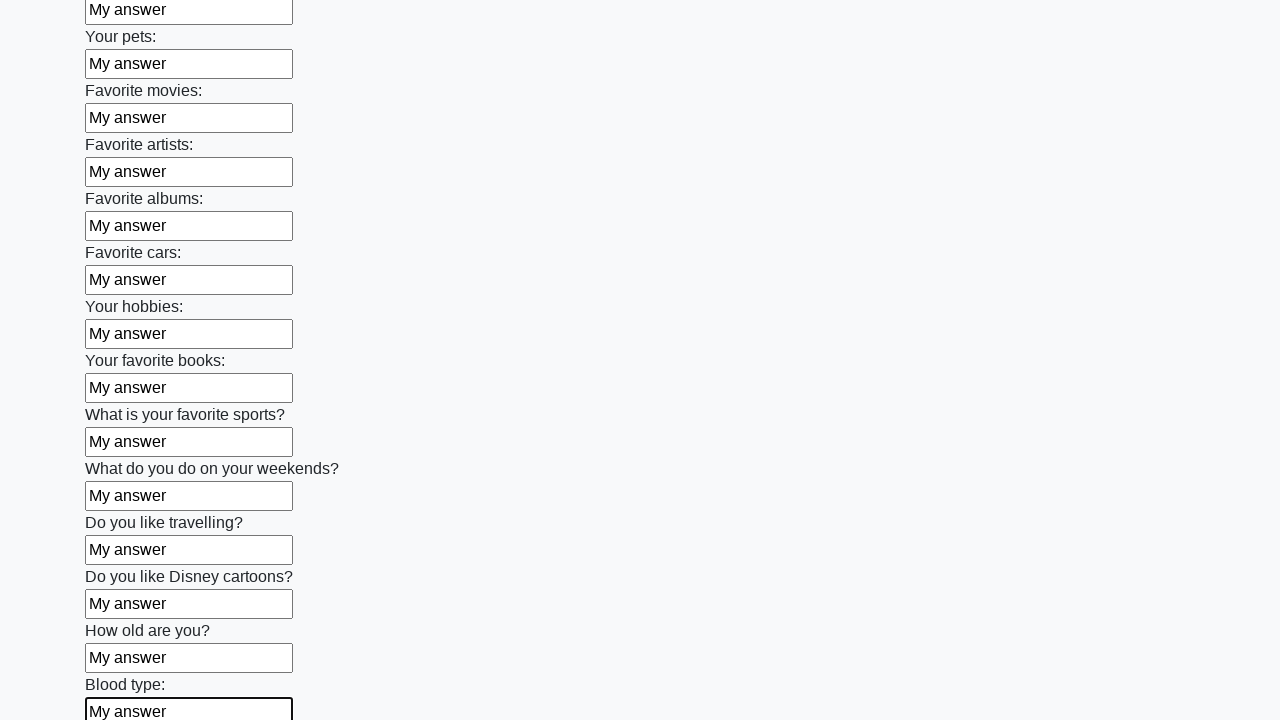

Filled text input field 20 of 100 with 'My answer' on div.first_block [type='text'] >> nth=19
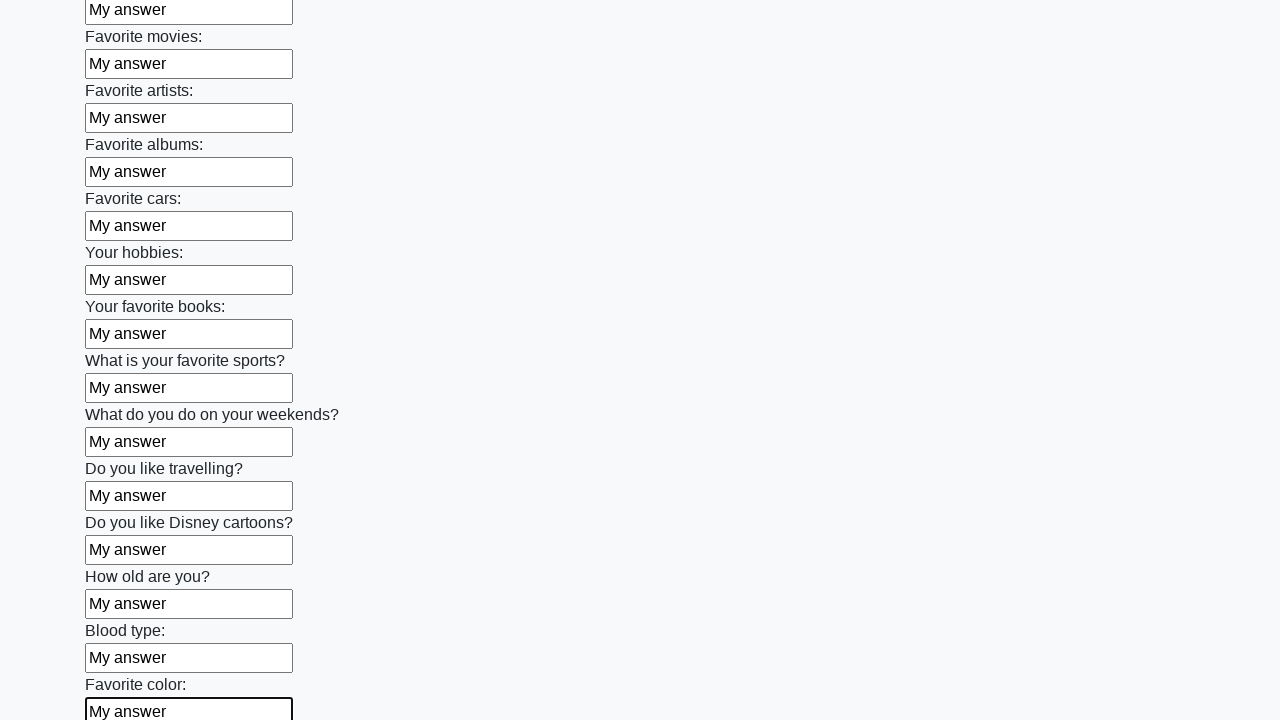

Filled text input field 21 of 100 with 'My answer' on div.first_block [type='text'] >> nth=20
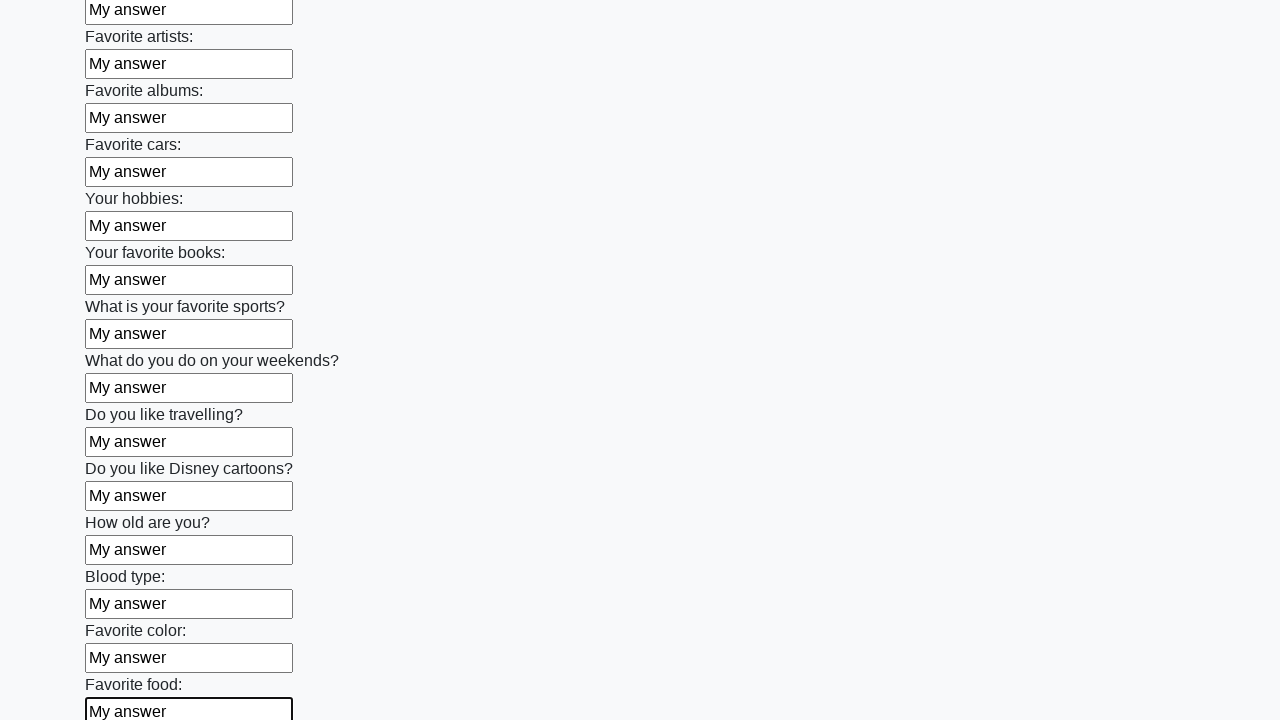

Filled text input field 22 of 100 with 'My answer' on div.first_block [type='text'] >> nth=21
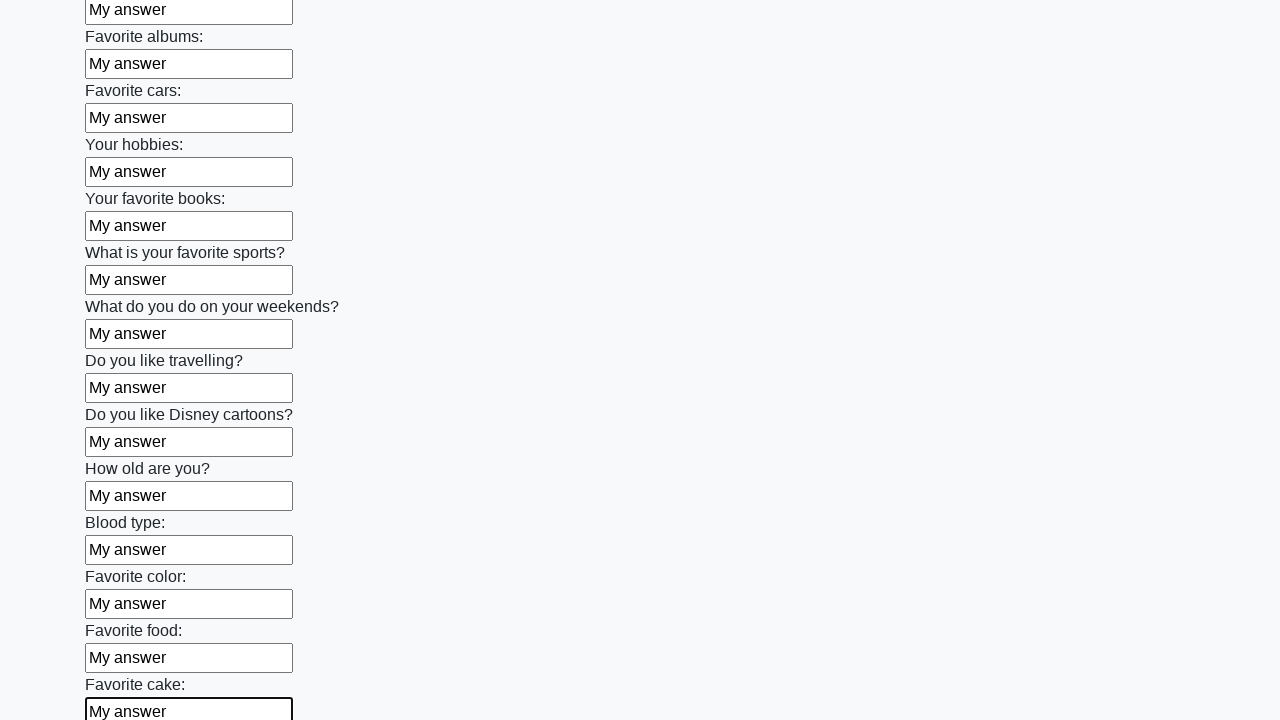

Filled text input field 23 of 100 with 'My answer' on div.first_block [type='text'] >> nth=22
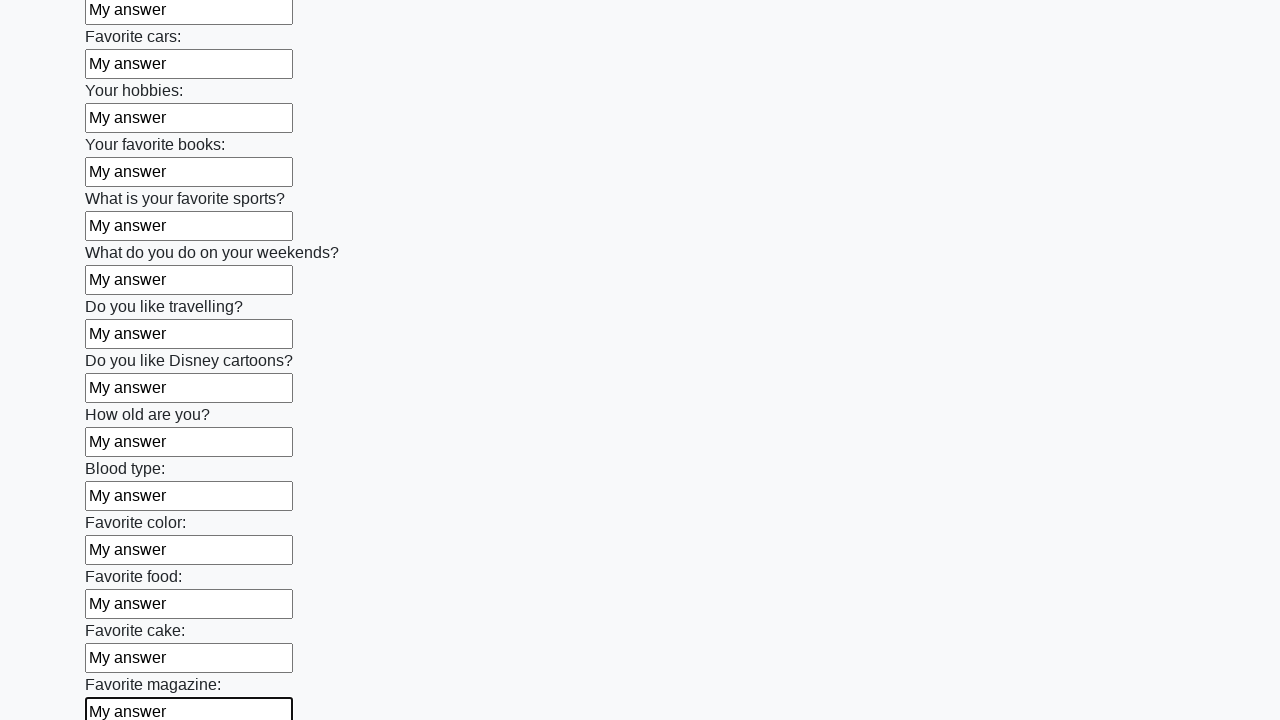

Filled text input field 24 of 100 with 'My answer' on div.first_block [type='text'] >> nth=23
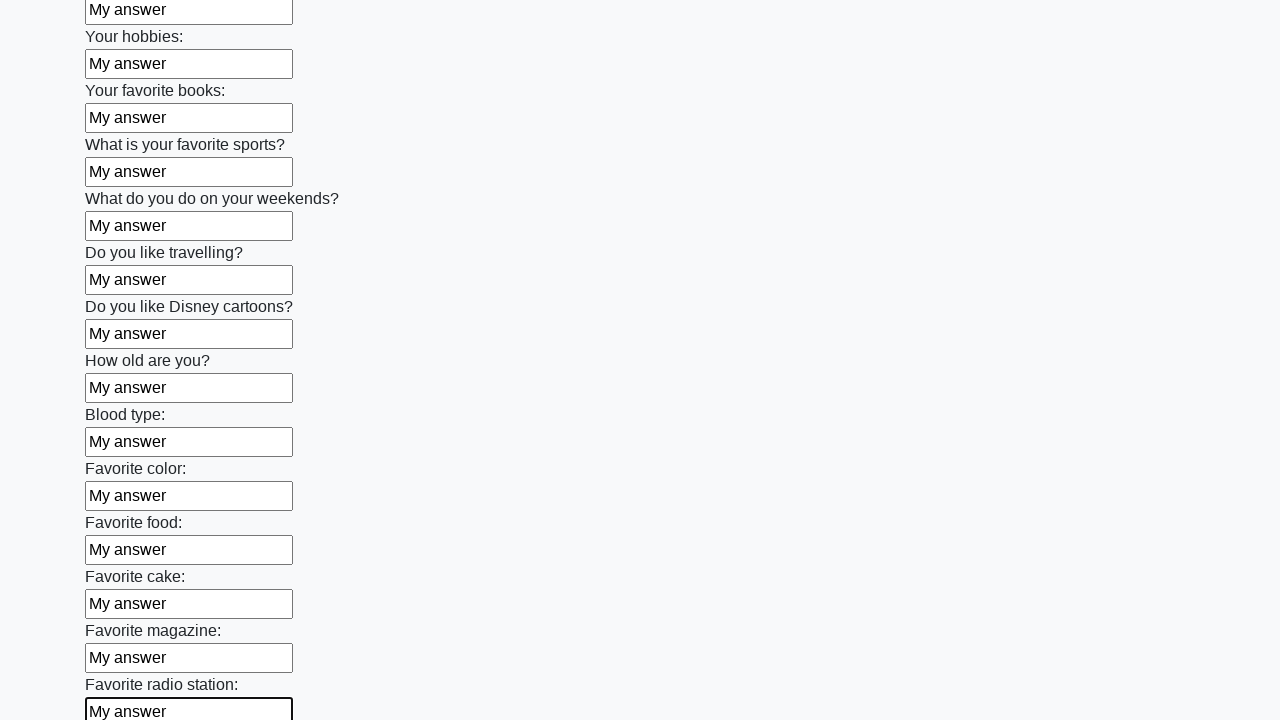

Filled text input field 25 of 100 with 'My answer' on div.first_block [type='text'] >> nth=24
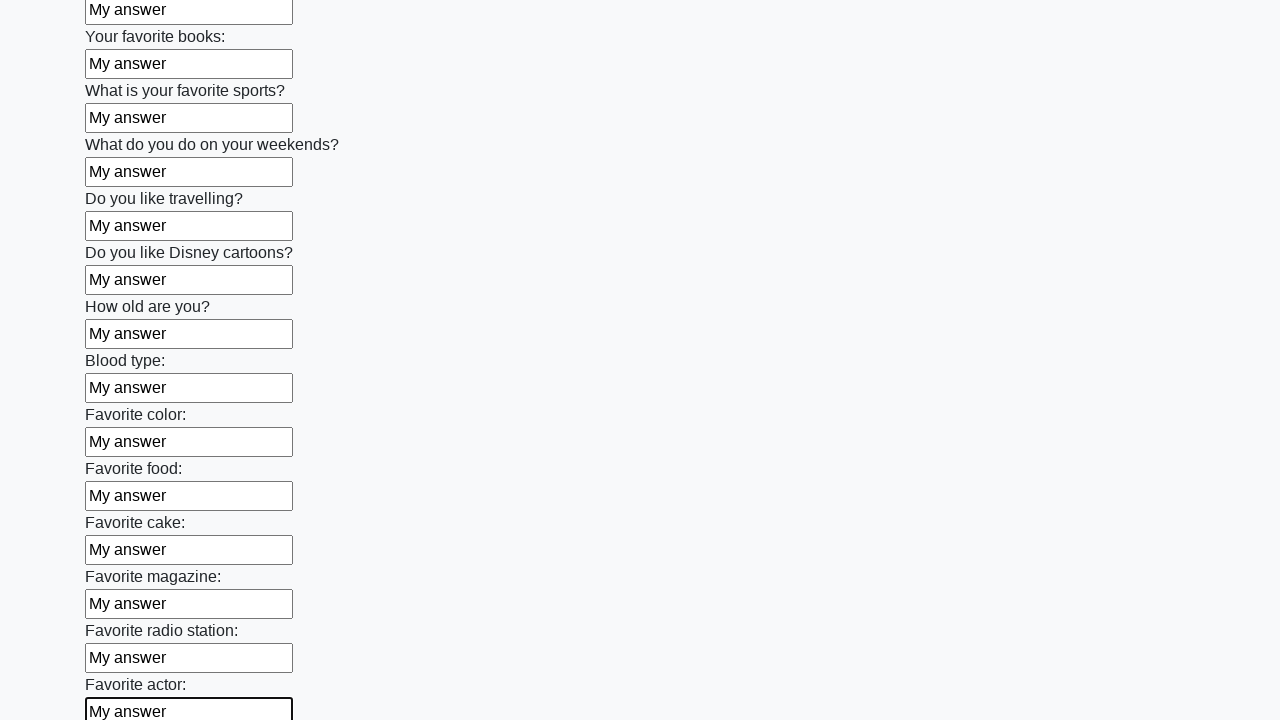

Filled text input field 26 of 100 with 'My answer' on div.first_block [type='text'] >> nth=25
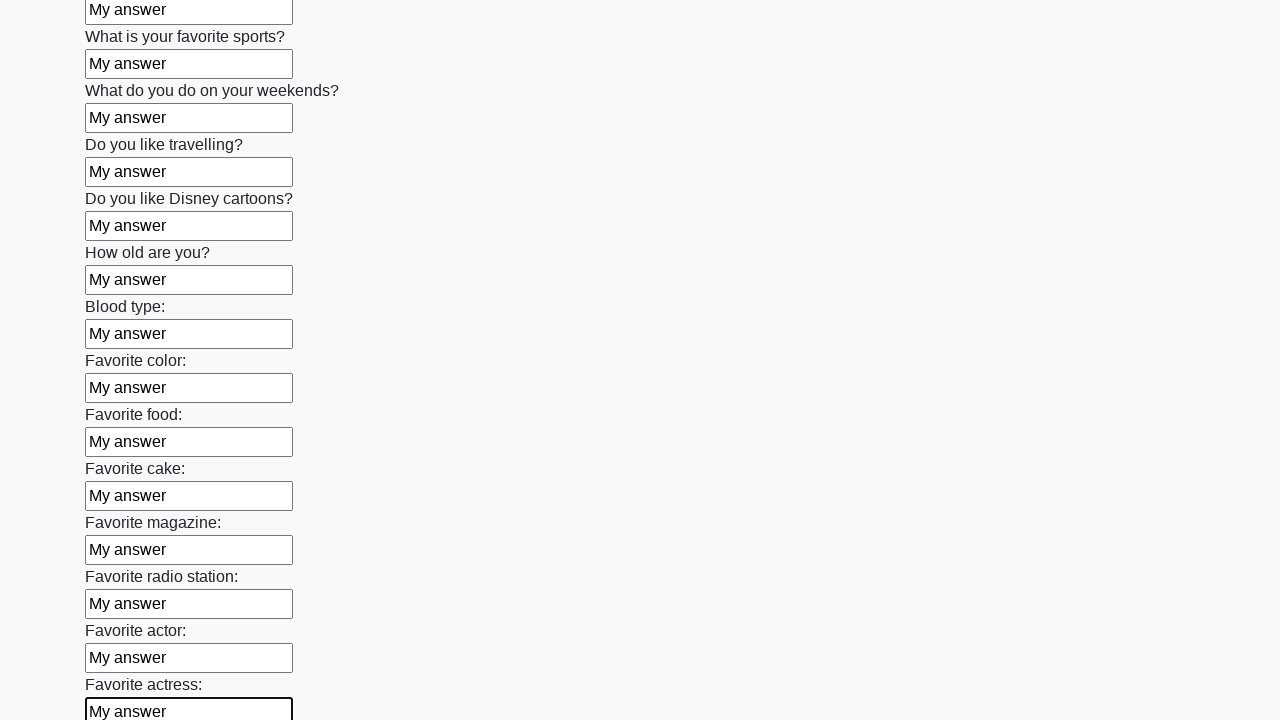

Filled text input field 27 of 100 with 'My answer' on div.first_block [type='text'] >> nth=26
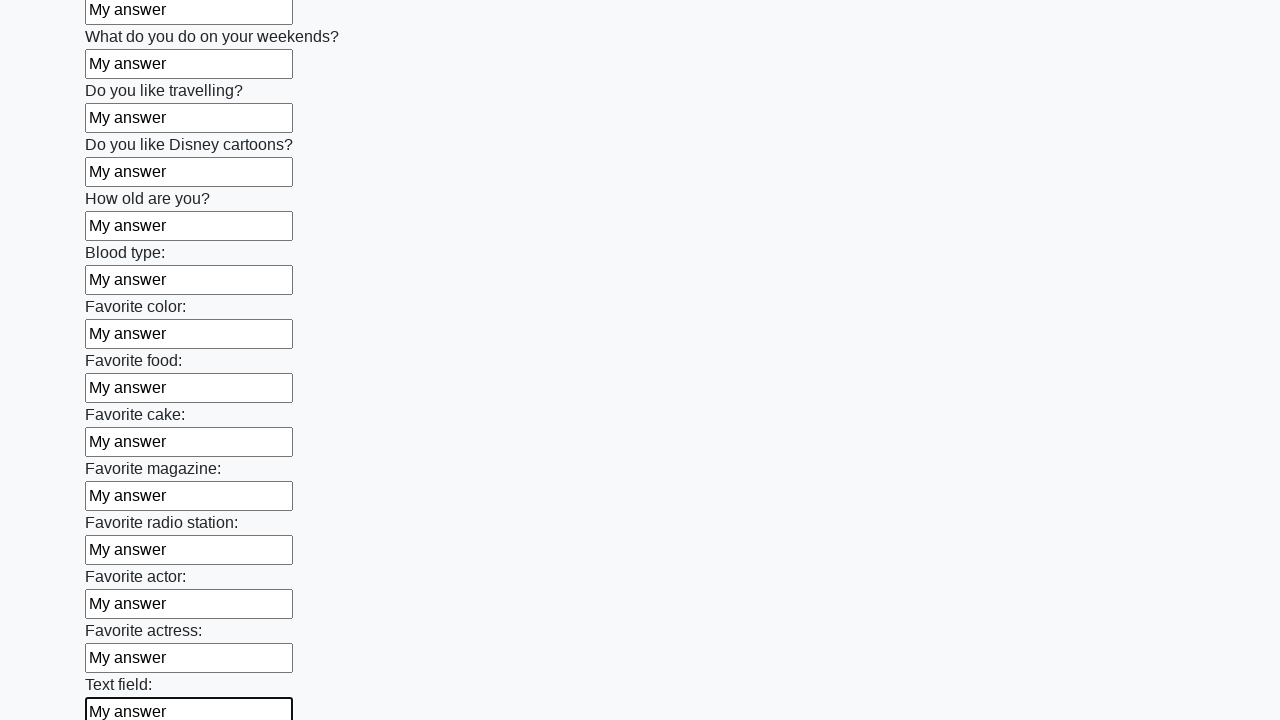

Filled text input field 28 of 100 with 'My answer' on div.first_block [type='text'] >> nth=27
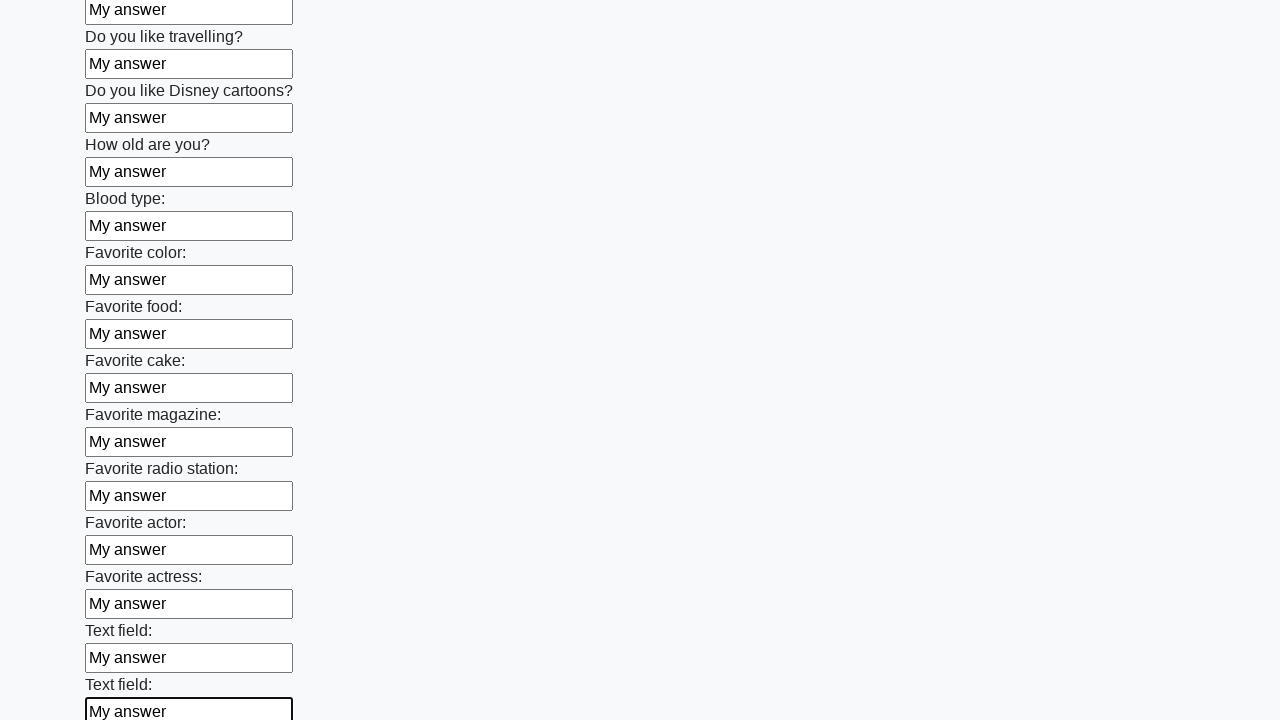

Filled text input field 29 of 100 with 'My answer' on div.first_block [type='text'] >> nth=28
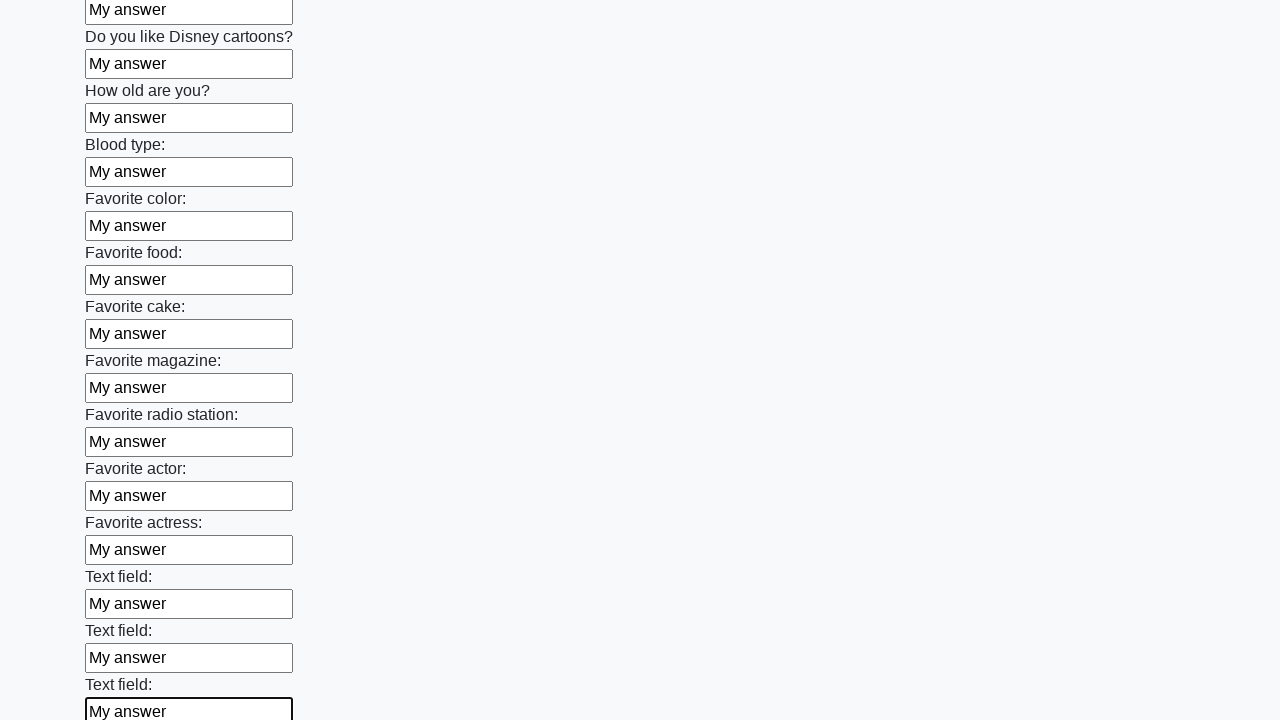

Filled text input field 30 of 100 with 'My answer' on div.first_block [type='text'] >> nth=29
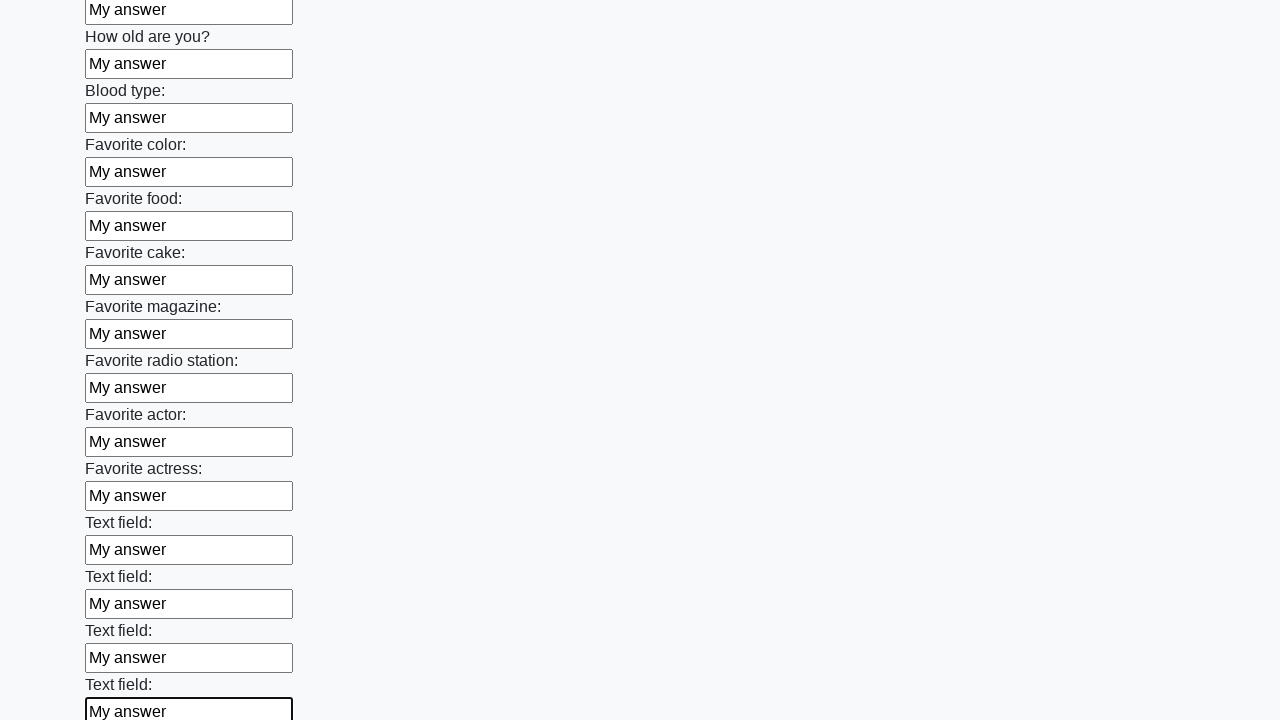

Filled text input field 31 of 100 with 'My answer' on div.first_block [type='text'] >> nth=30
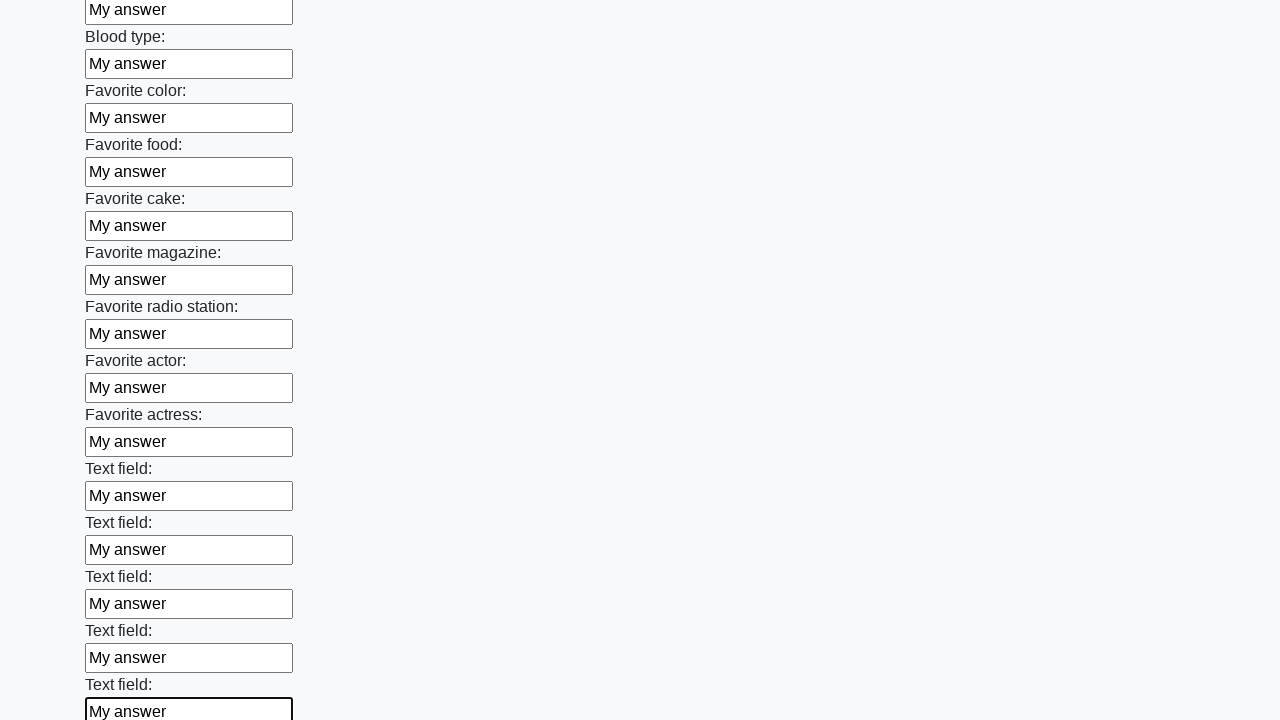

Filled text input field 32 of 100 with 'My answer' on div.first_block [type='text'] >> nth=31
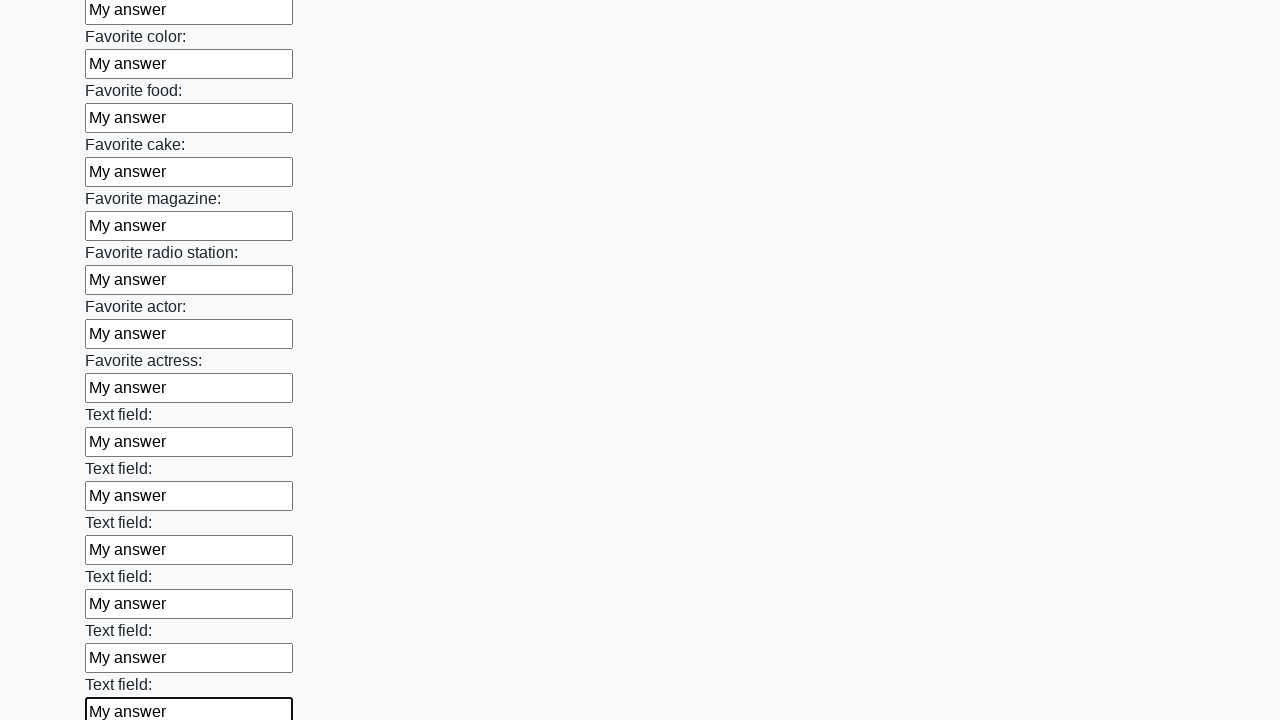

Filled text input field 33 of 100 with 'My answer' on div.first_block [type='text'] >> nth=32
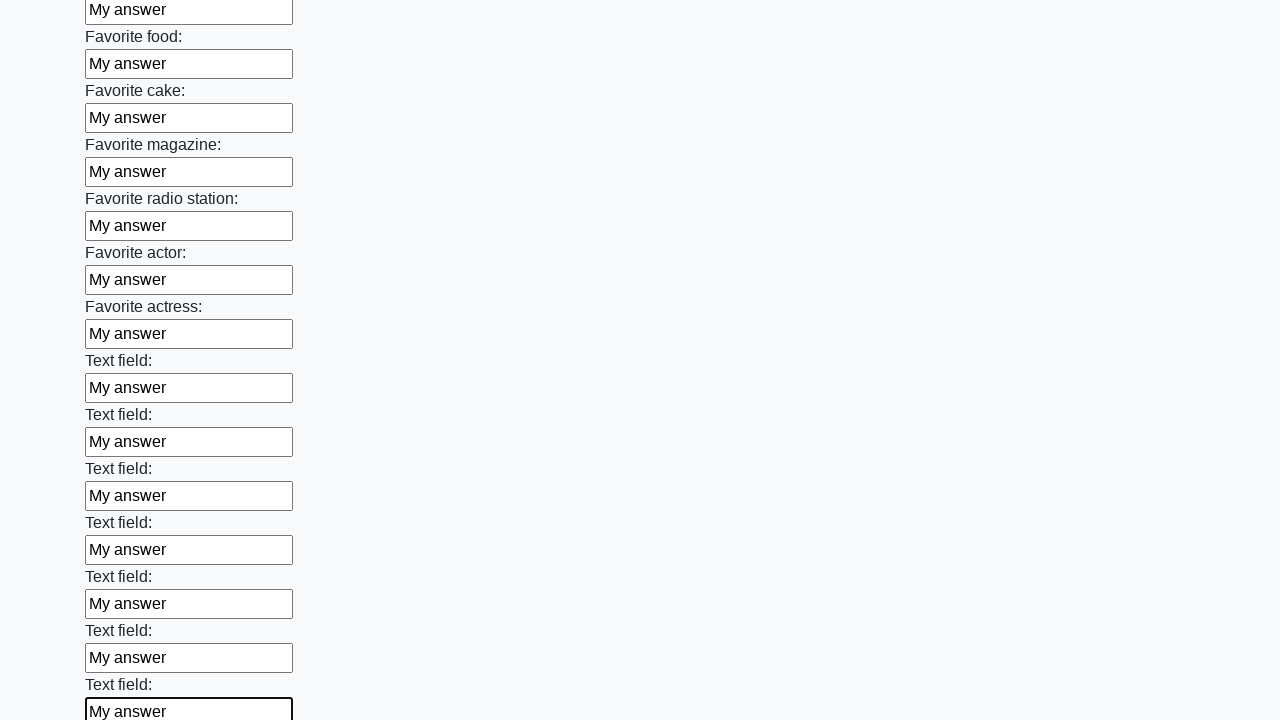

Filled text input field 34 of 100 with 'My answer' on div.first_block [type='text'] >> nth=33
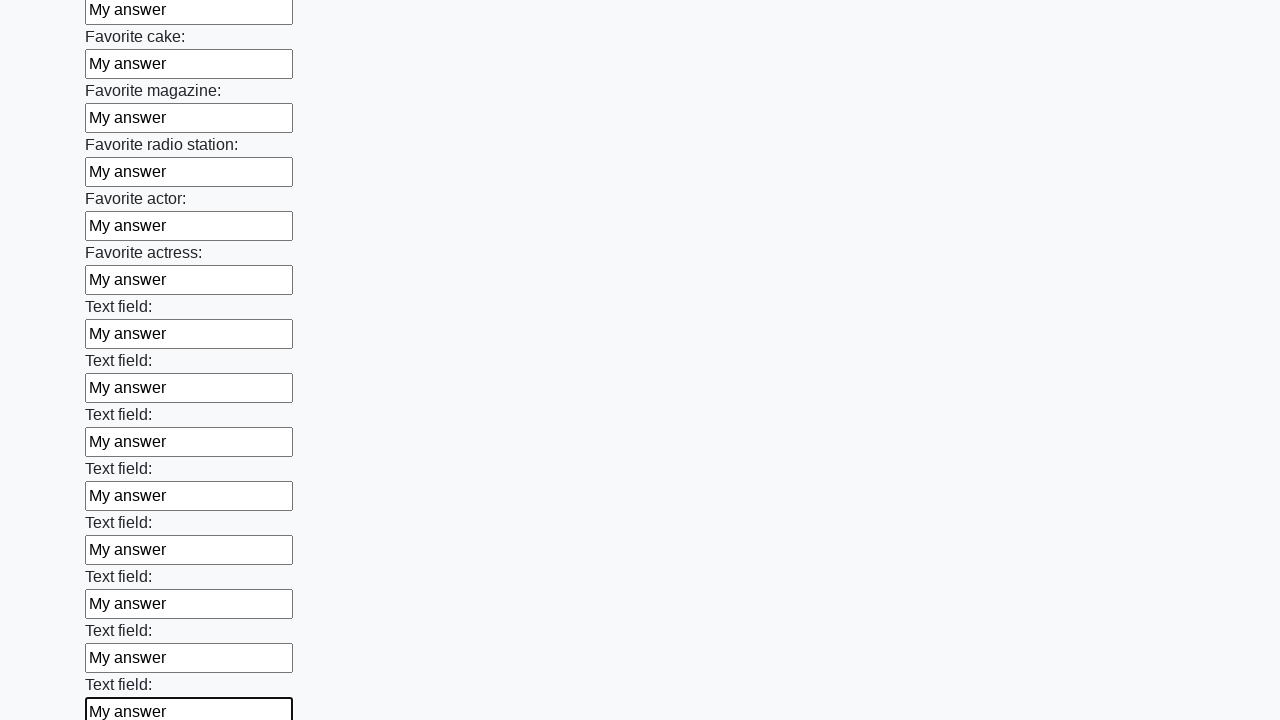

Filled text input field 35 of 100 with 'My answer' on div.first_block [type='text'] >> nth=34
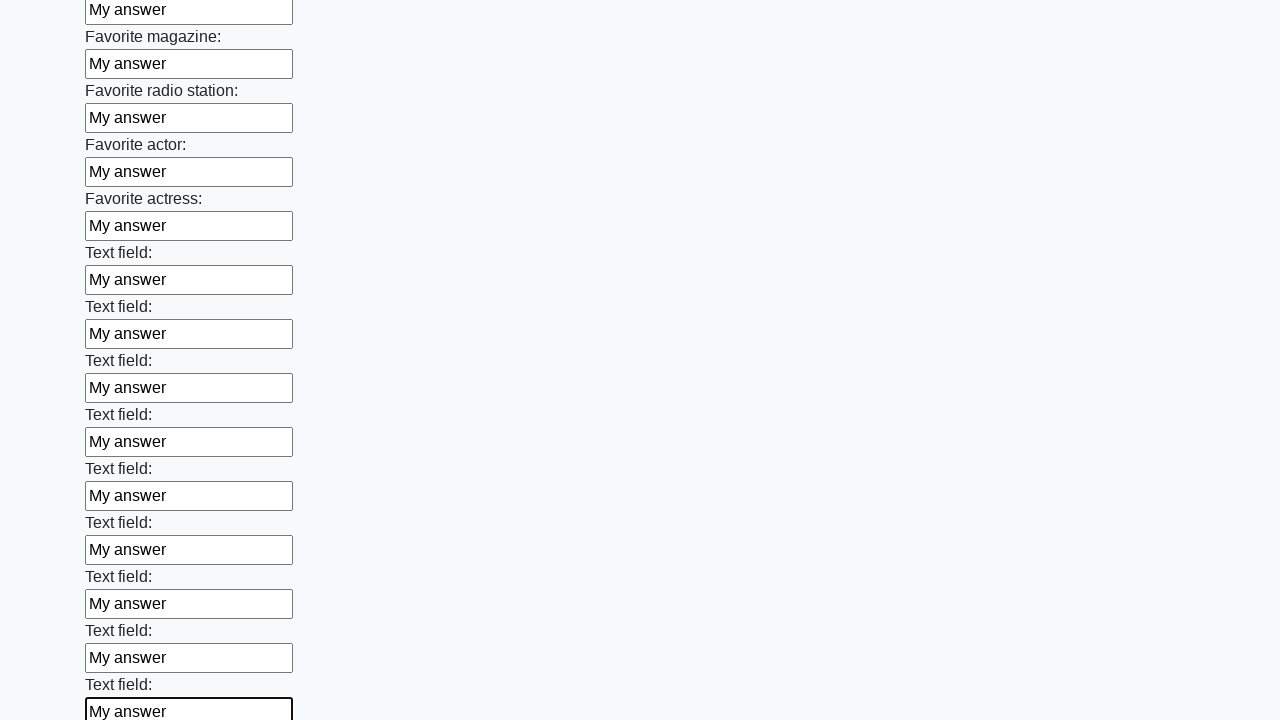

Filled text input field 36 of 100 with 'My answer' on div.first_block [type='text'] >> nth=35
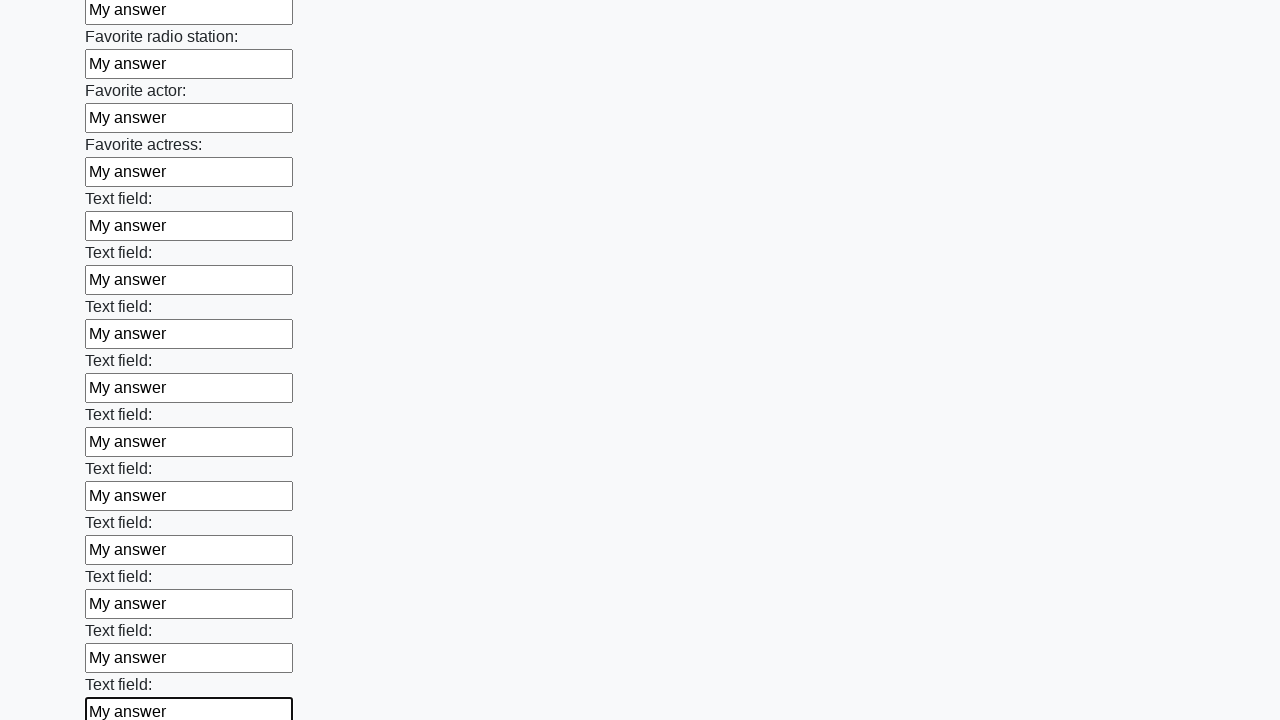

Filled text input field 37 of 100 with 'My answer' on div.first_block [type='text'] >> nth=36
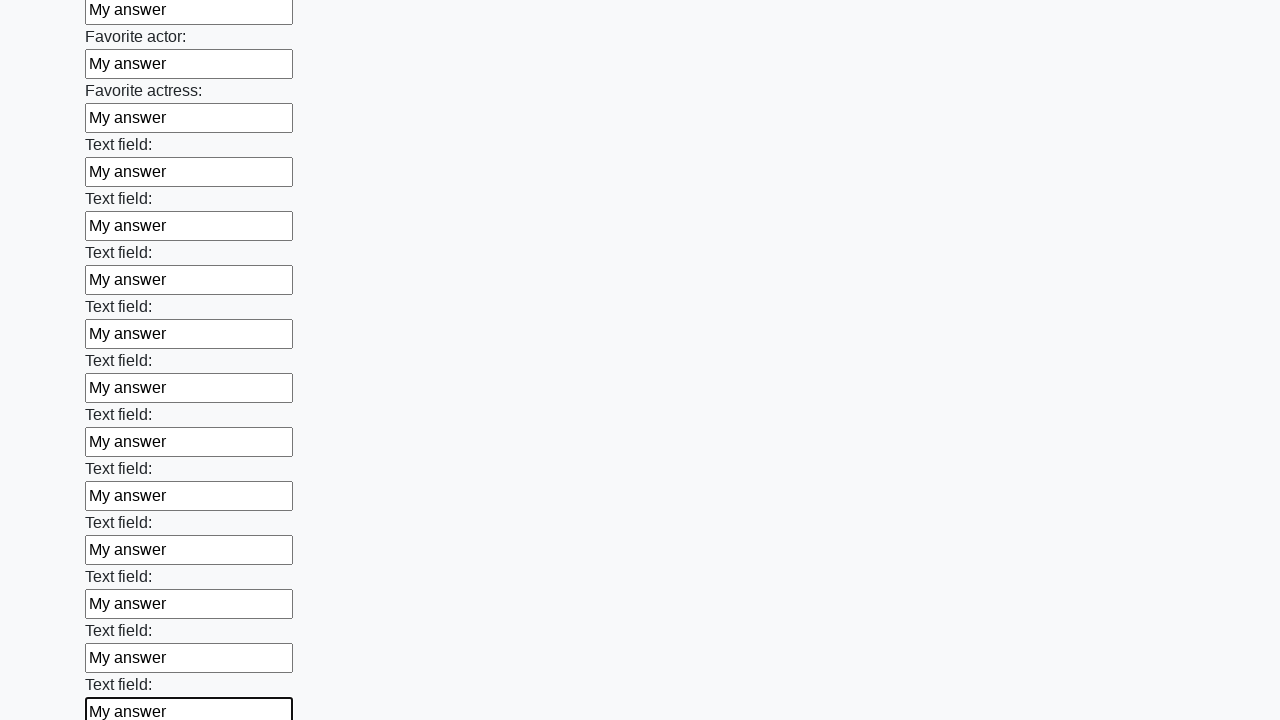

Filled text input field 38 of 100 with 'My answer' on div.first_block [type='text'] >> nth=37
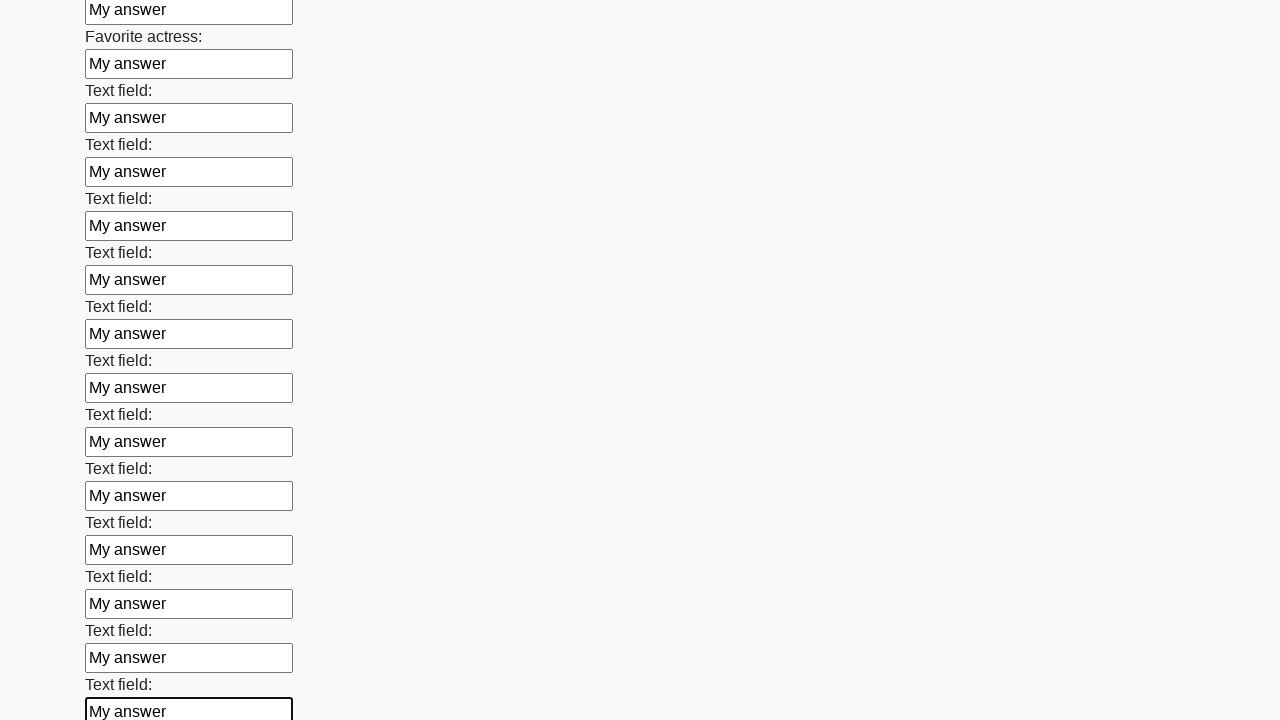

Filled text input field 39 of 100 with 'My answer' on div.first_block [type='text'] >> nth=38
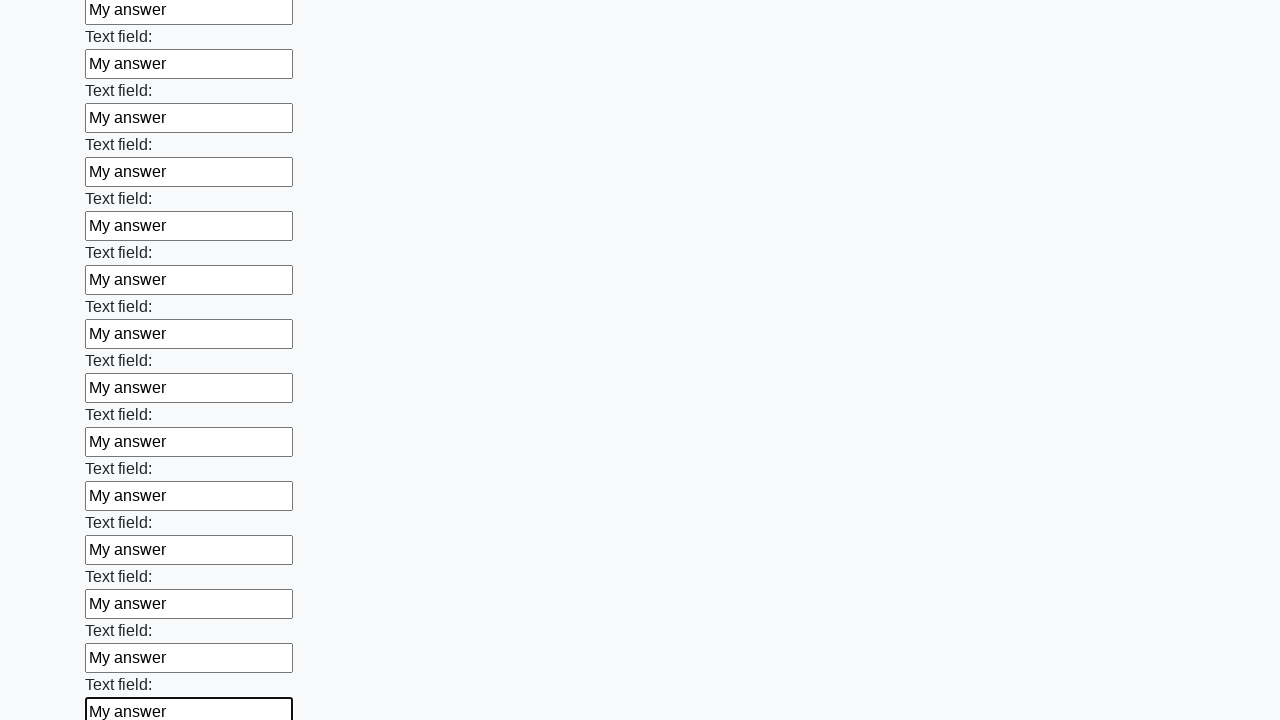

Filled text input field 40 of 100 with 'My answer' on div.first_block [type='text'] >> nth=39
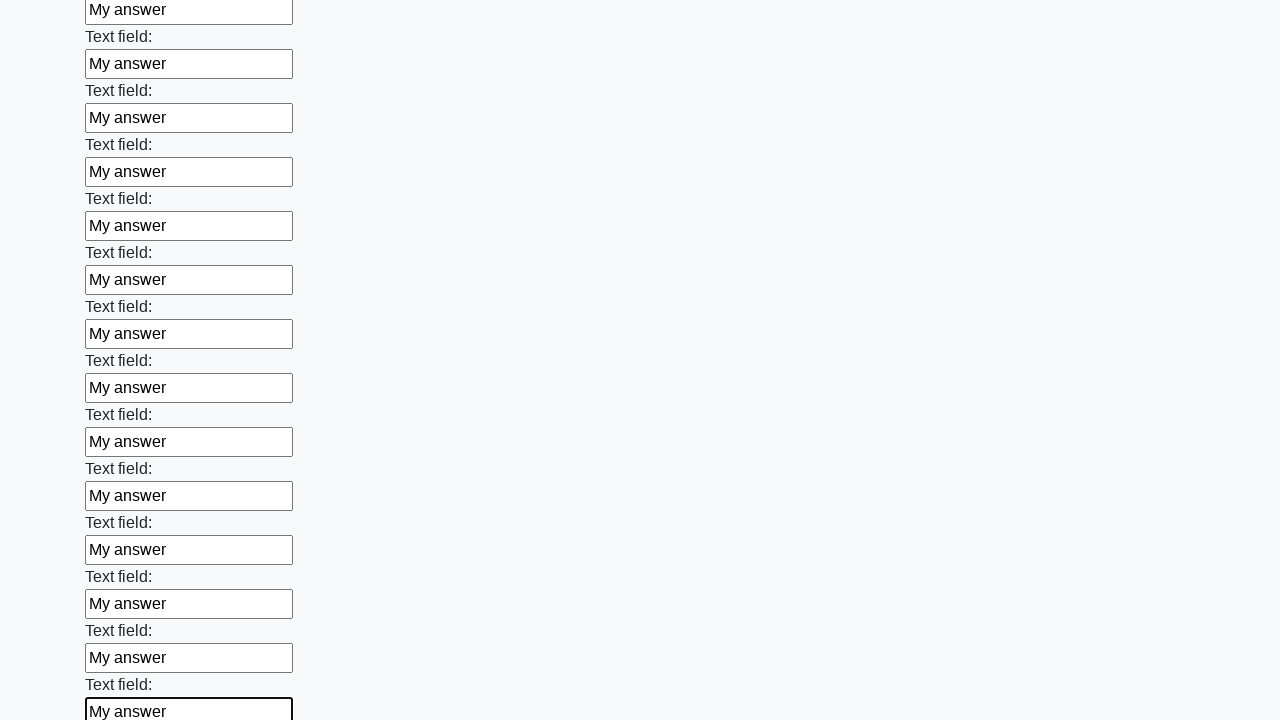

Filled text input field 41 of 100 with 'My answer' on div.first_block [type='text'] >> nth=40
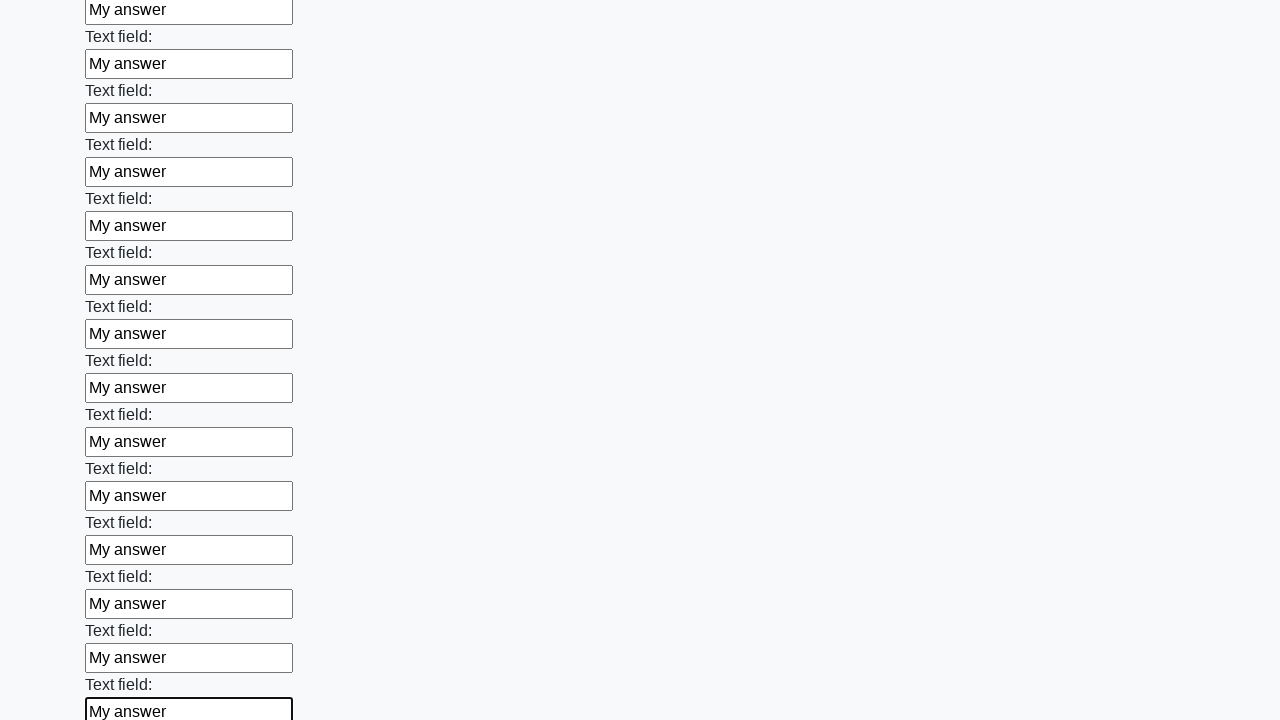

Filled text input field 42 of 100 with 'My answer' on div.first_block [type='text'] >> nth=41
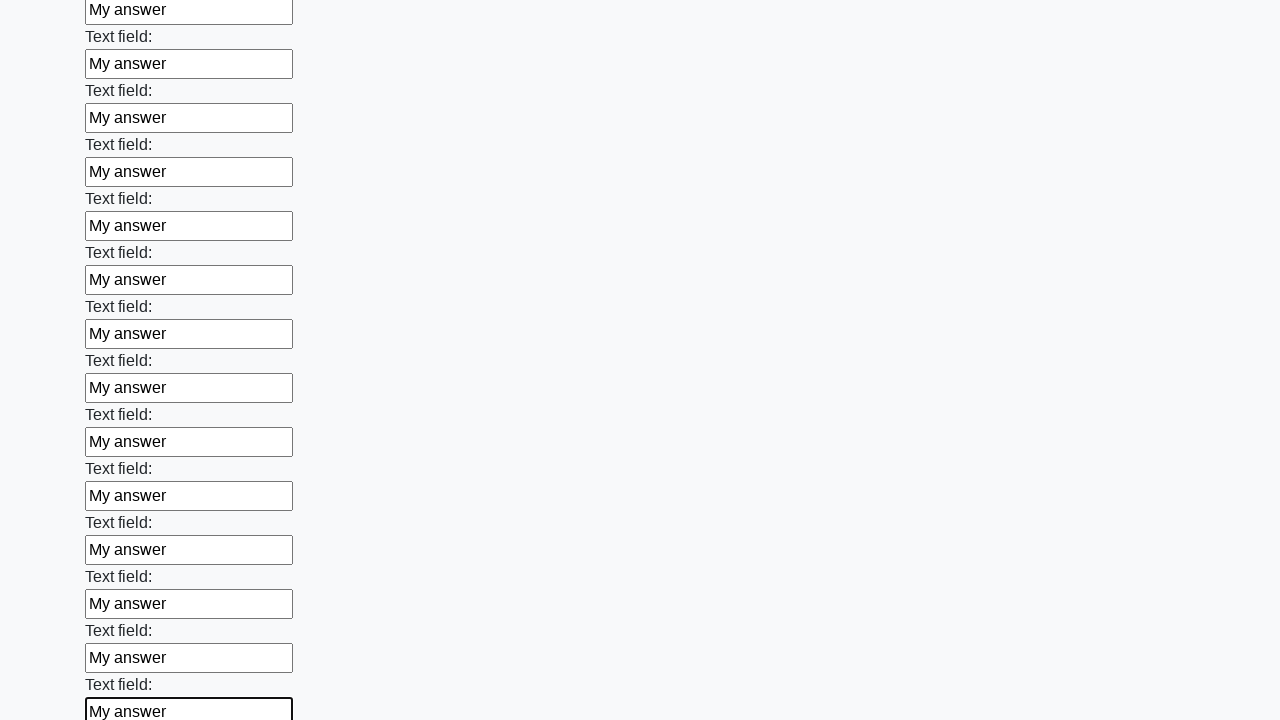

Filled text input field 43 of 100 with 'My answer' on div.first_block [type='text'] >> nth=42
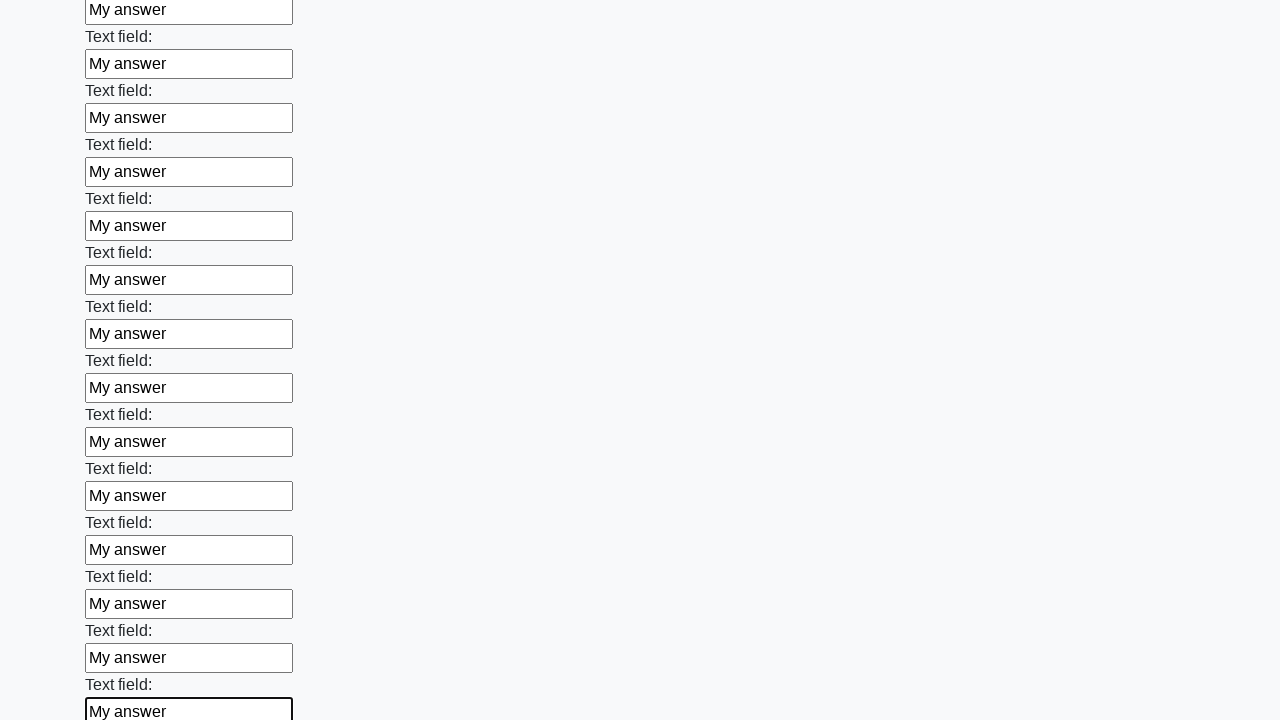

Filled text input field 44 of 100 with 'My answer' on div.first_block [type='text'] >> nth=43
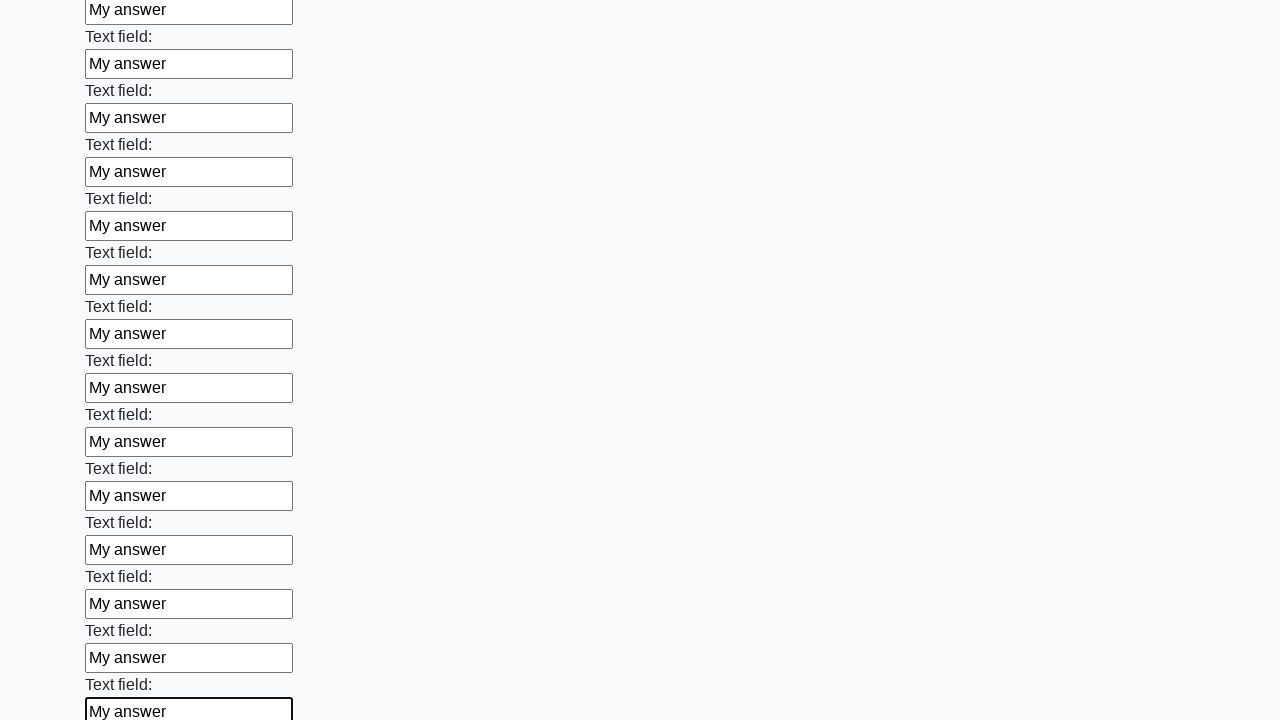

Filled text input field 45 of 100 with 'My answer' on div.first_block [type='text'] >> nth=44
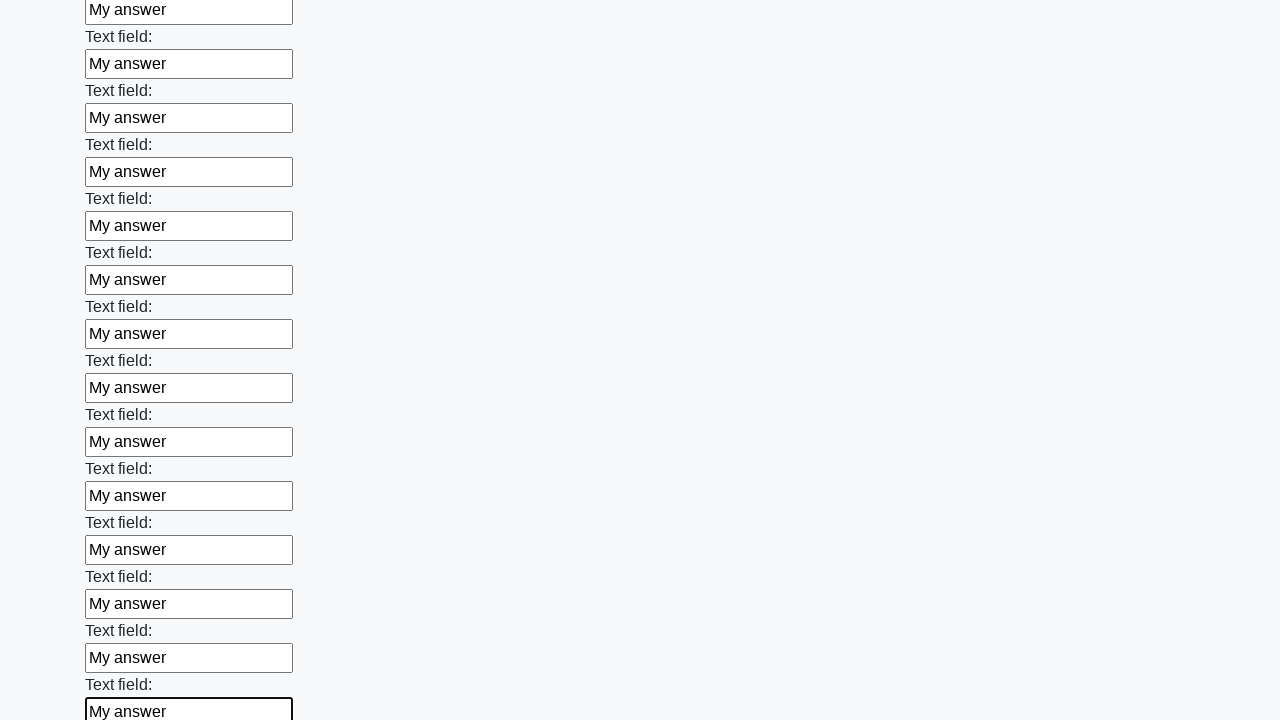

Filled text input field 46 of 100 with 'My answer' on div.first_block [type='text'] >> nth=45
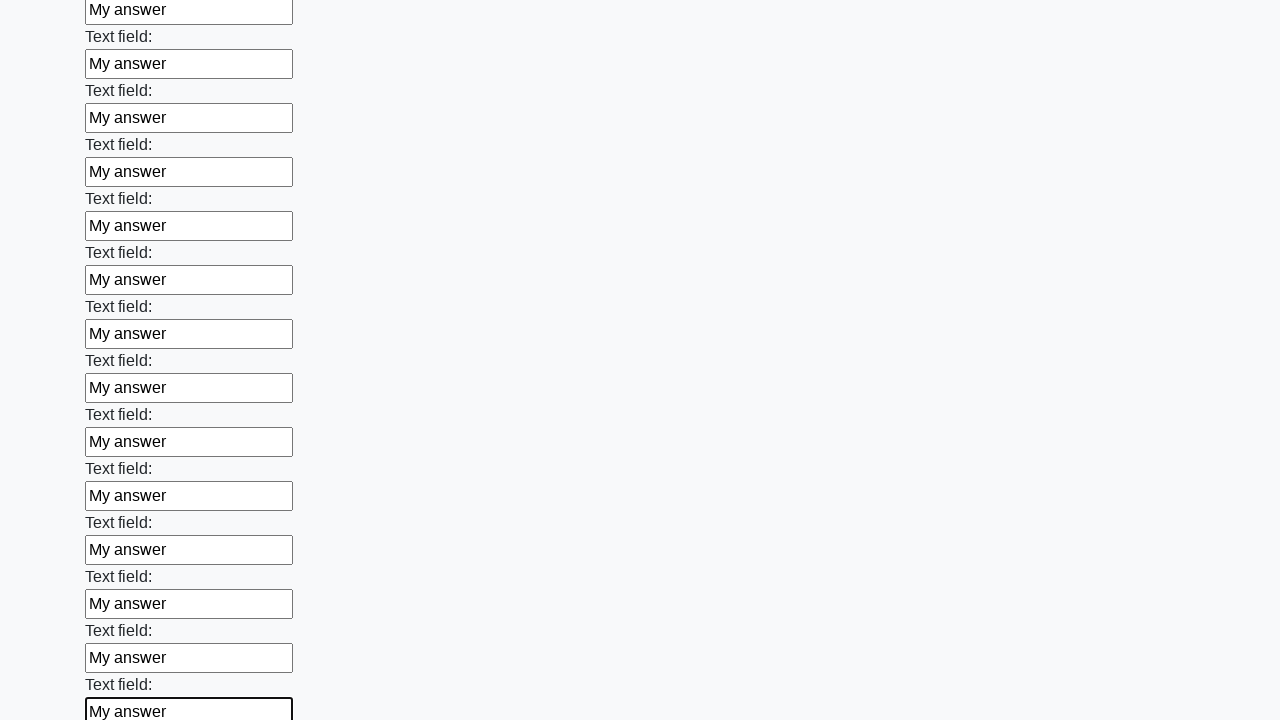

Filled text input field 47 of 100 with 'My answer' on div.first_block [type='text'] >> nth=46
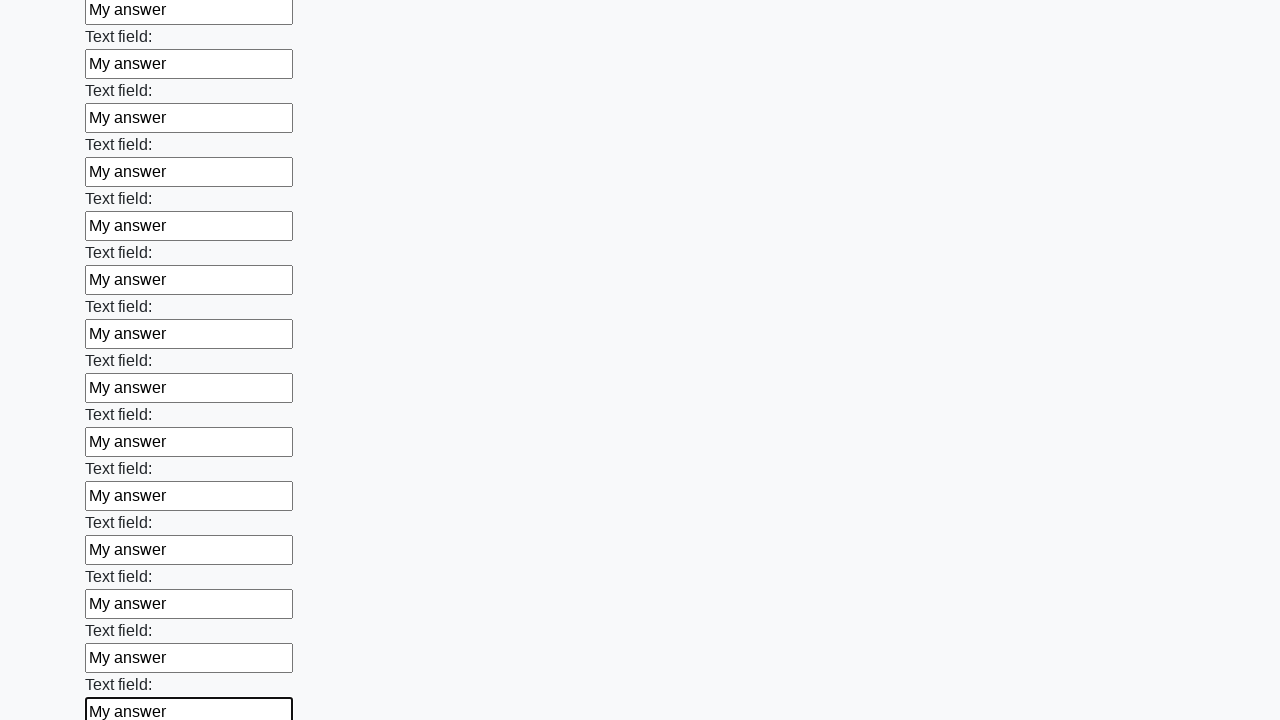

Filled text input field 48 of 100 with 'My answer' on div.first_block [type='text'] >> nth=47
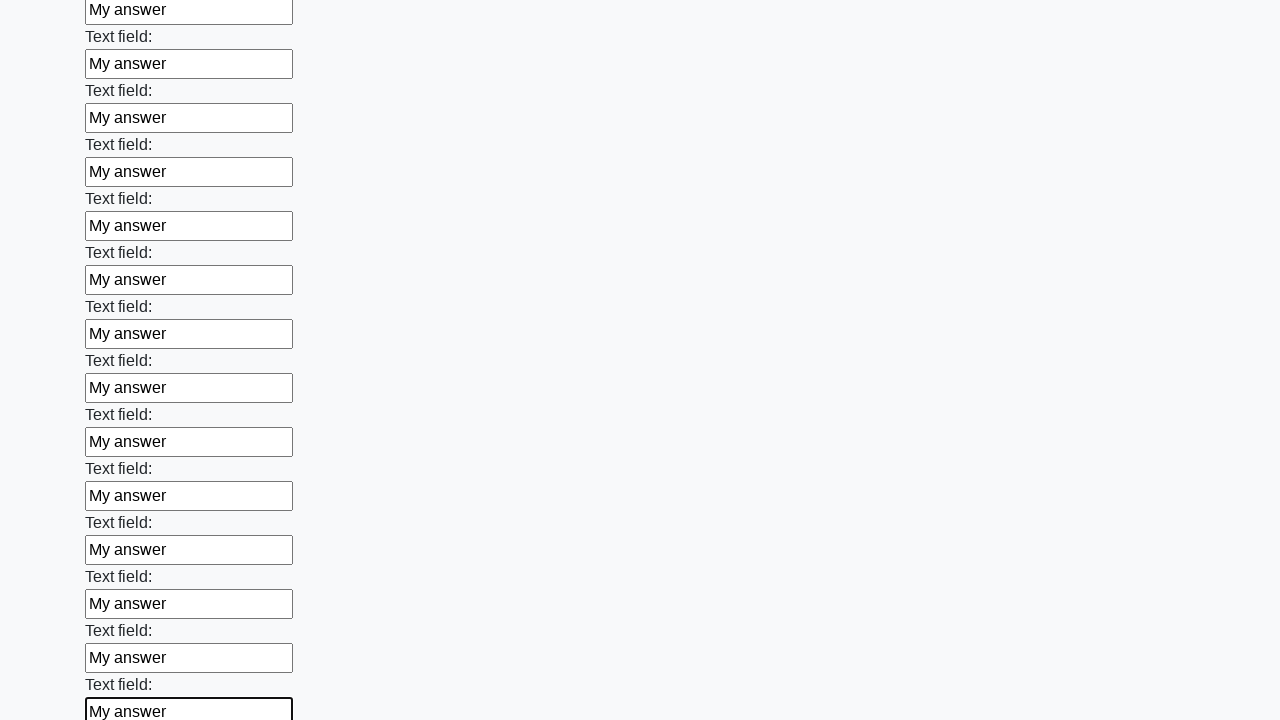

Filled text input field 49 of 100 with 'My answer' on div.first_block [type='text'] >> nth=48
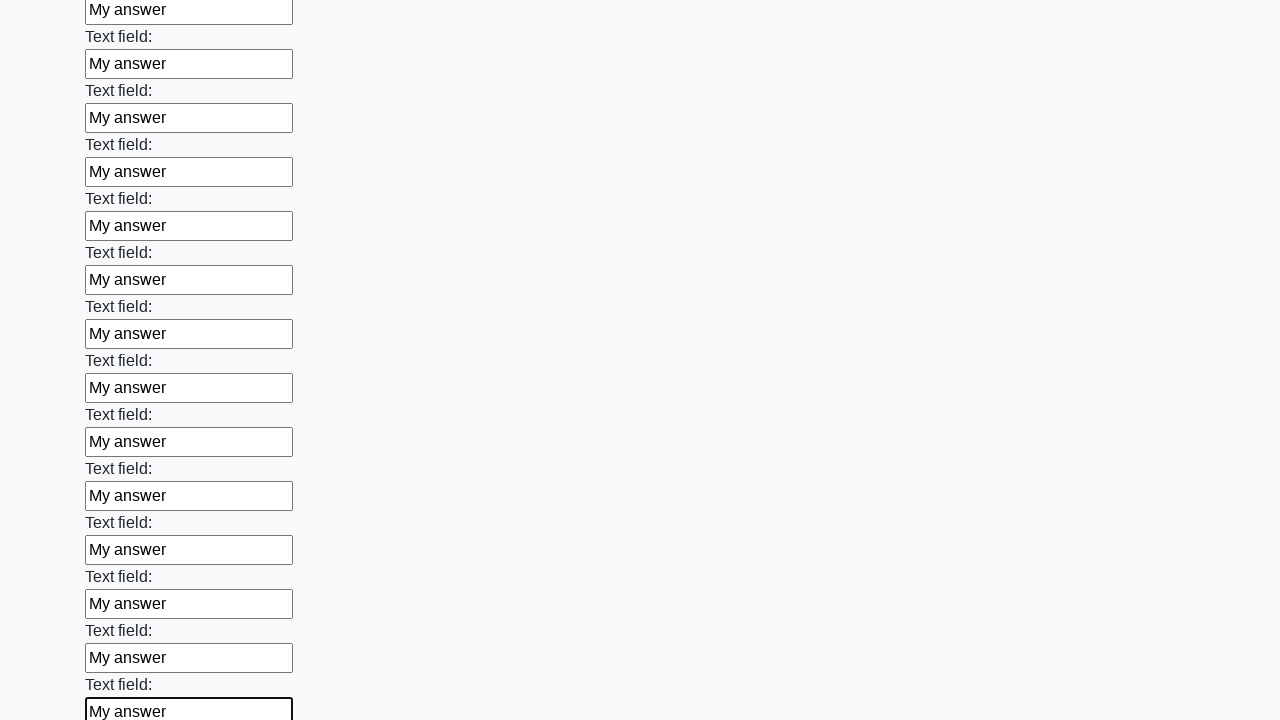

Filled text input field 50 of 100 with 'My answer' on div.first_block [type='text'] >> nth=49
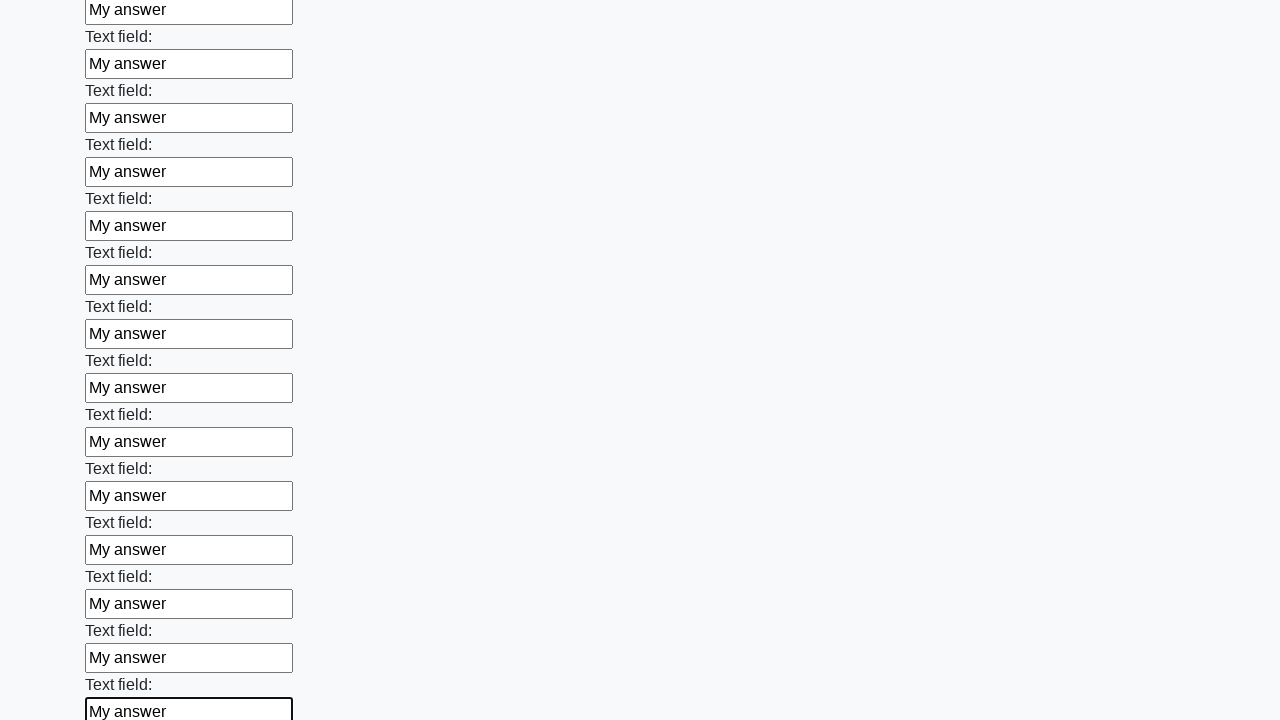

Filled text input field 51 of 100 with 'My answer' on div.first_block [type='text'] >> nth=50
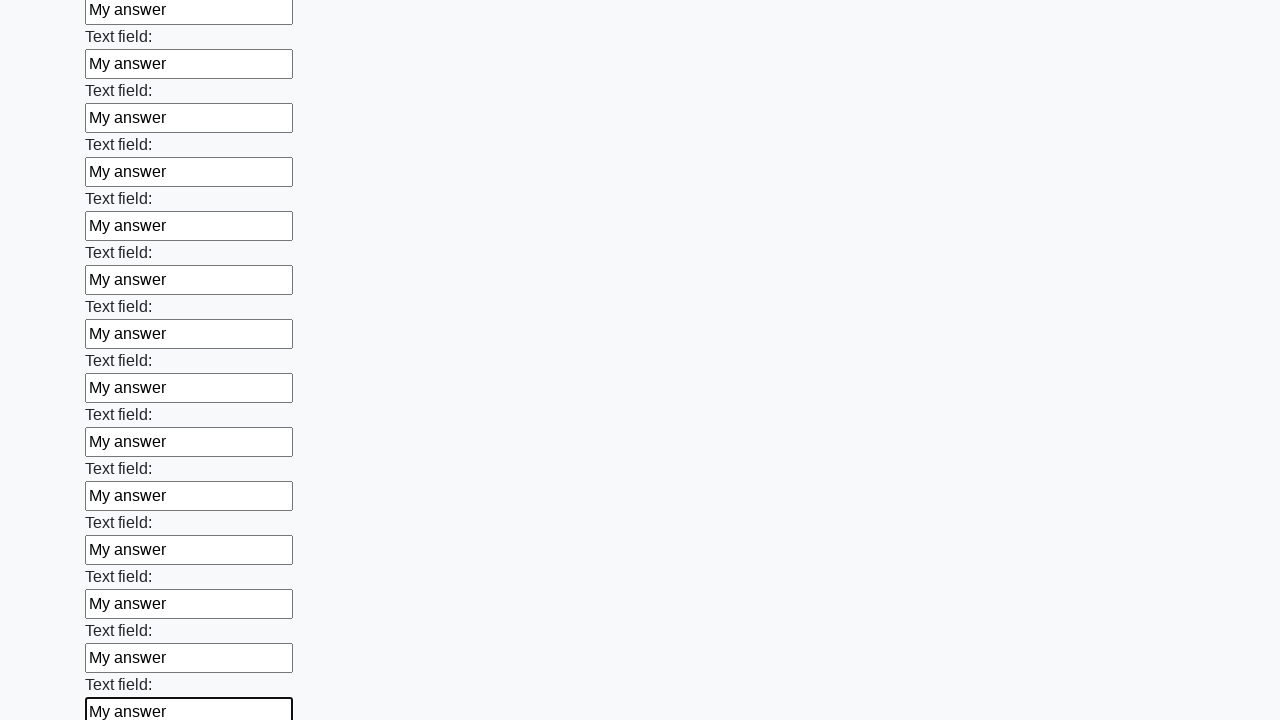

Filled text input field 52 of 100 with 'My answer' on div.first_block [type='text'] >> nth=51
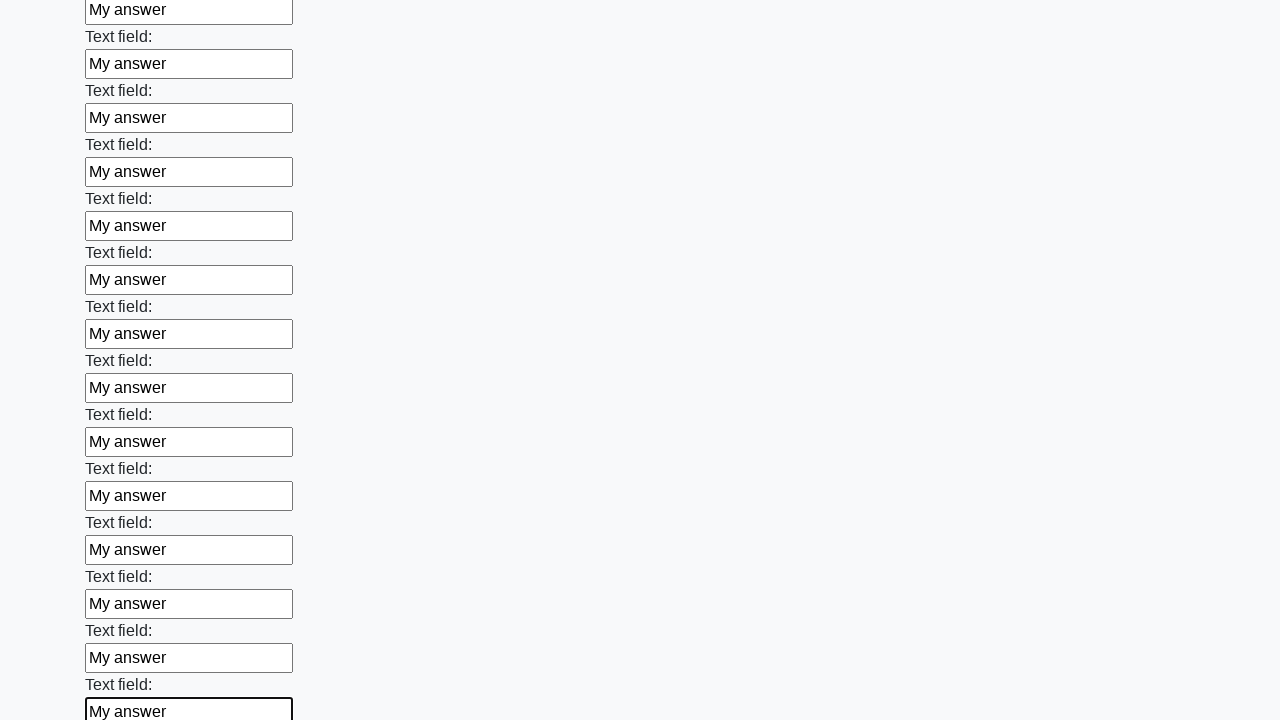

Filled text input field 53 of 100 with 'My answer' on div.first_block [type='text'] >> nth=52
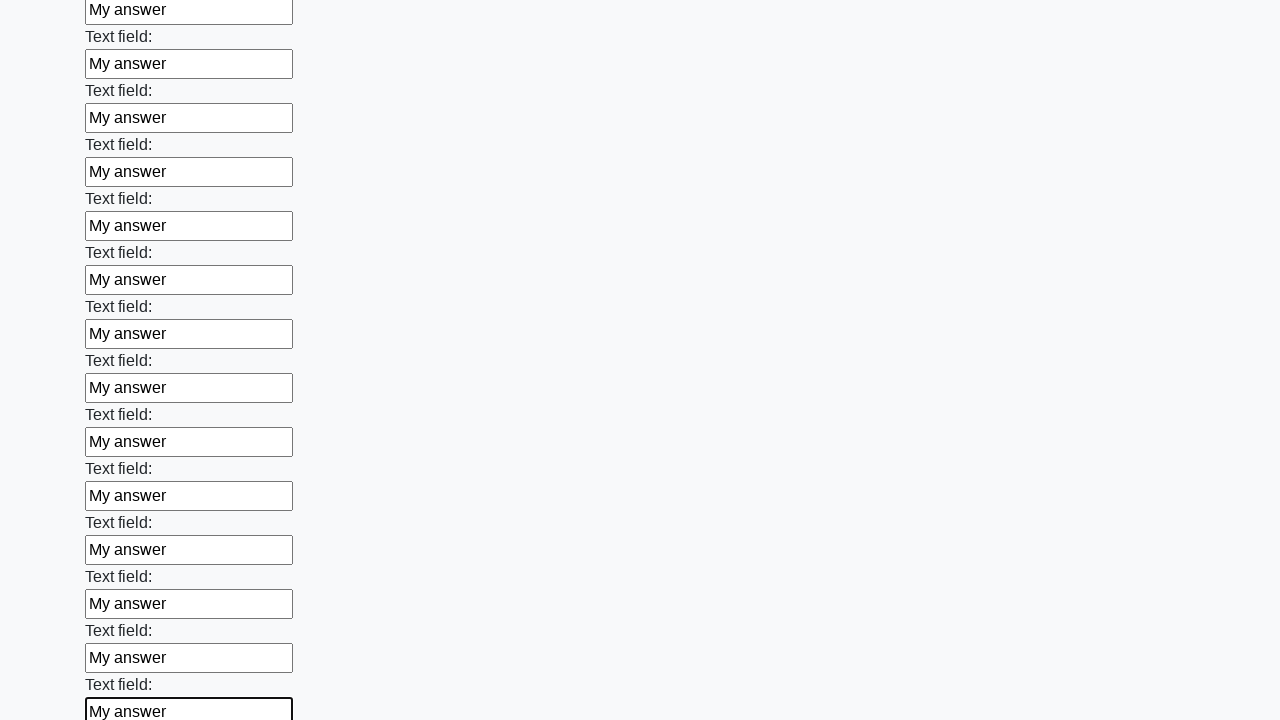

Filled text input field 54 of 100 with 'My answer' on div.first_block [type='text'] >> nth=53
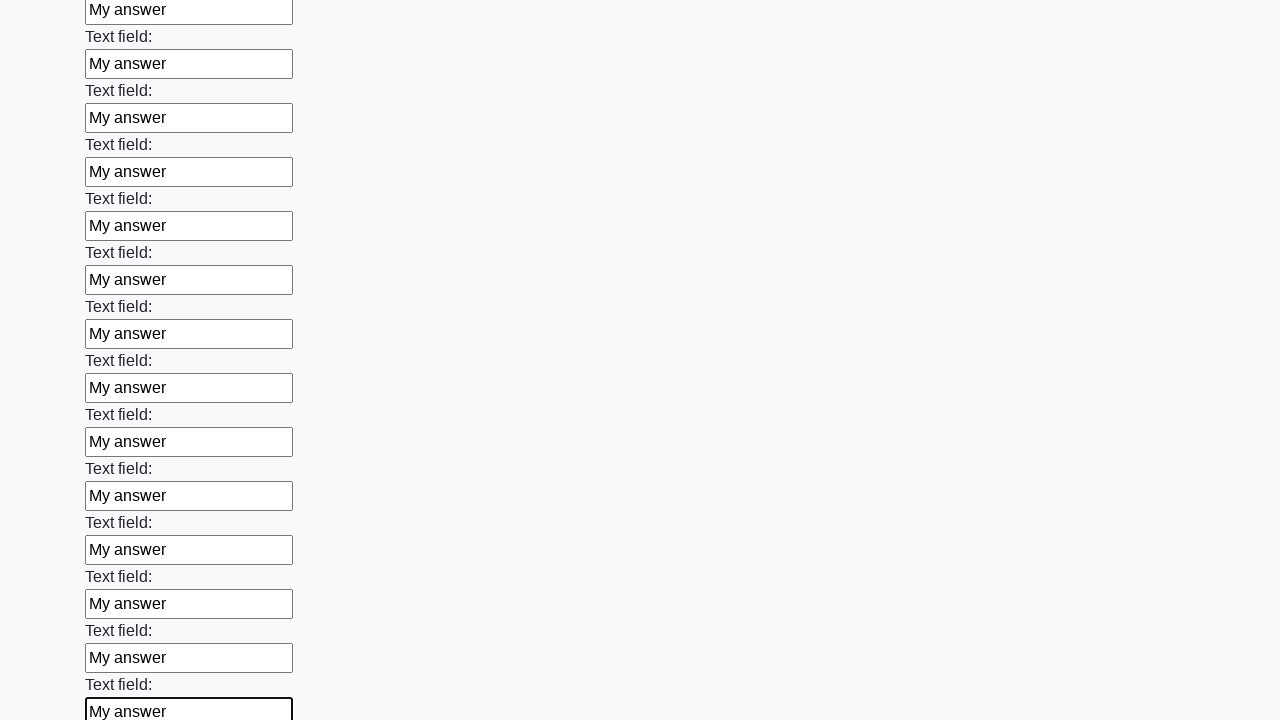

Filled text input field 55 of 100 with 'My answer' on div.first_block [type='text'] >> nth=54
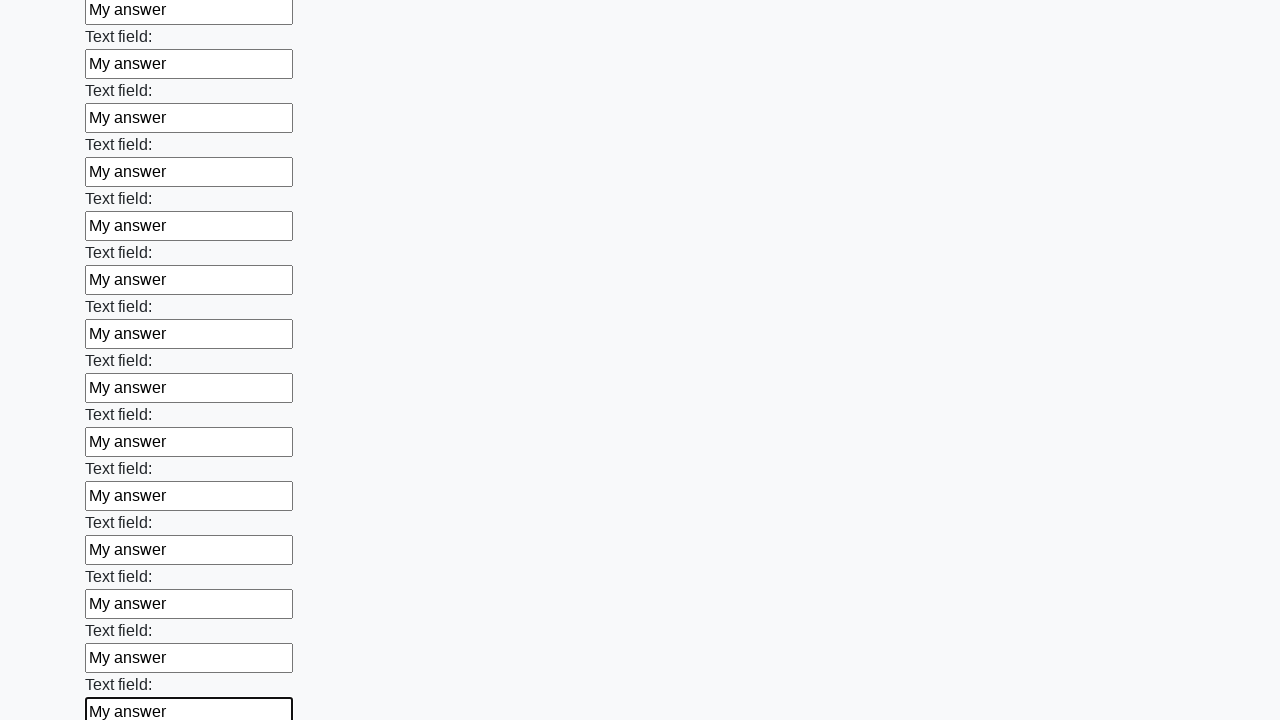

Filled text input field 56 of 100 with 'My answer' on div.first_block [type='text'] >> nth=55
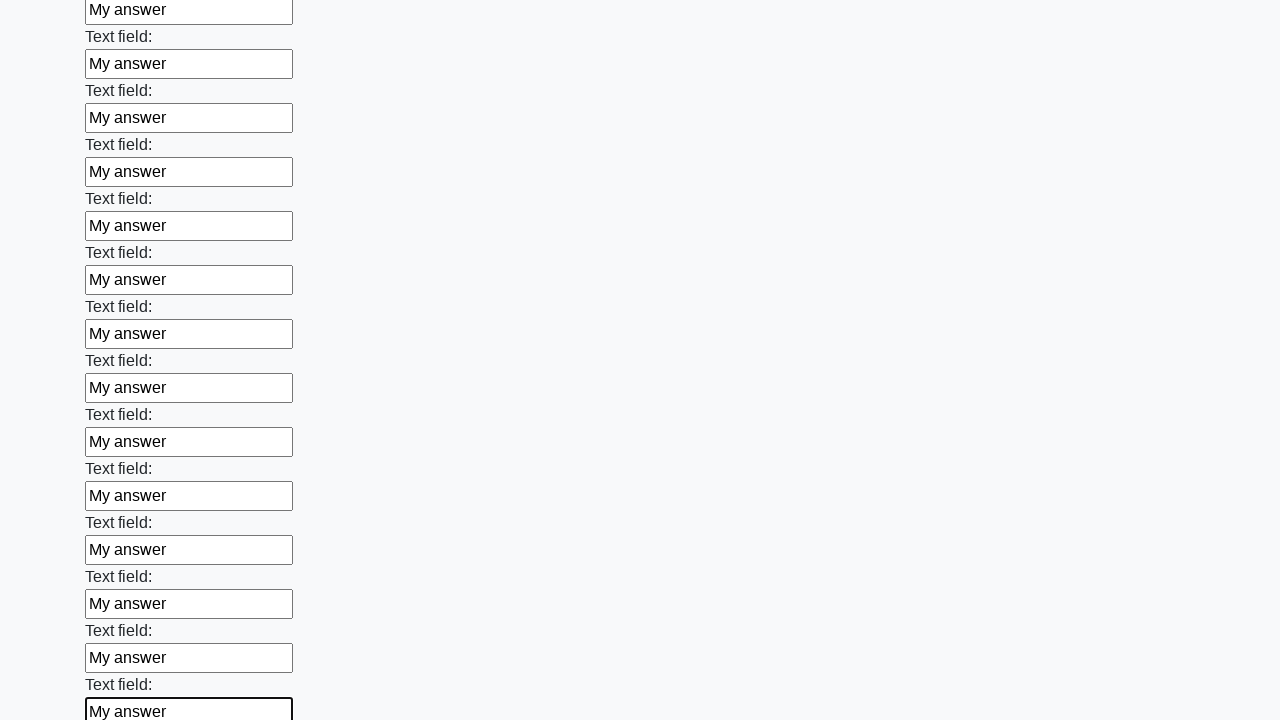

Filled text input field 57 of 100 with 'My answer' on div.first_block [type='text'] >> nth=56
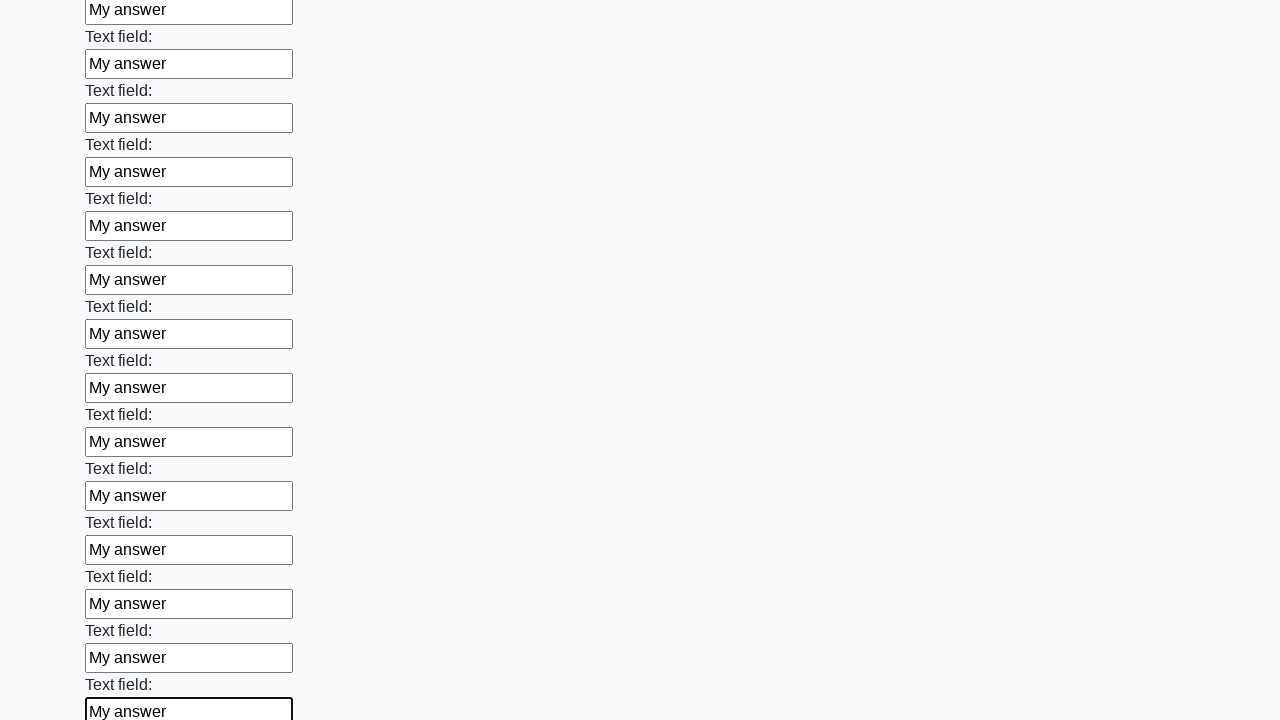

Filled text input field 58 of 100 with 'My answer' on div.first_block [type='text'] >> nth=57
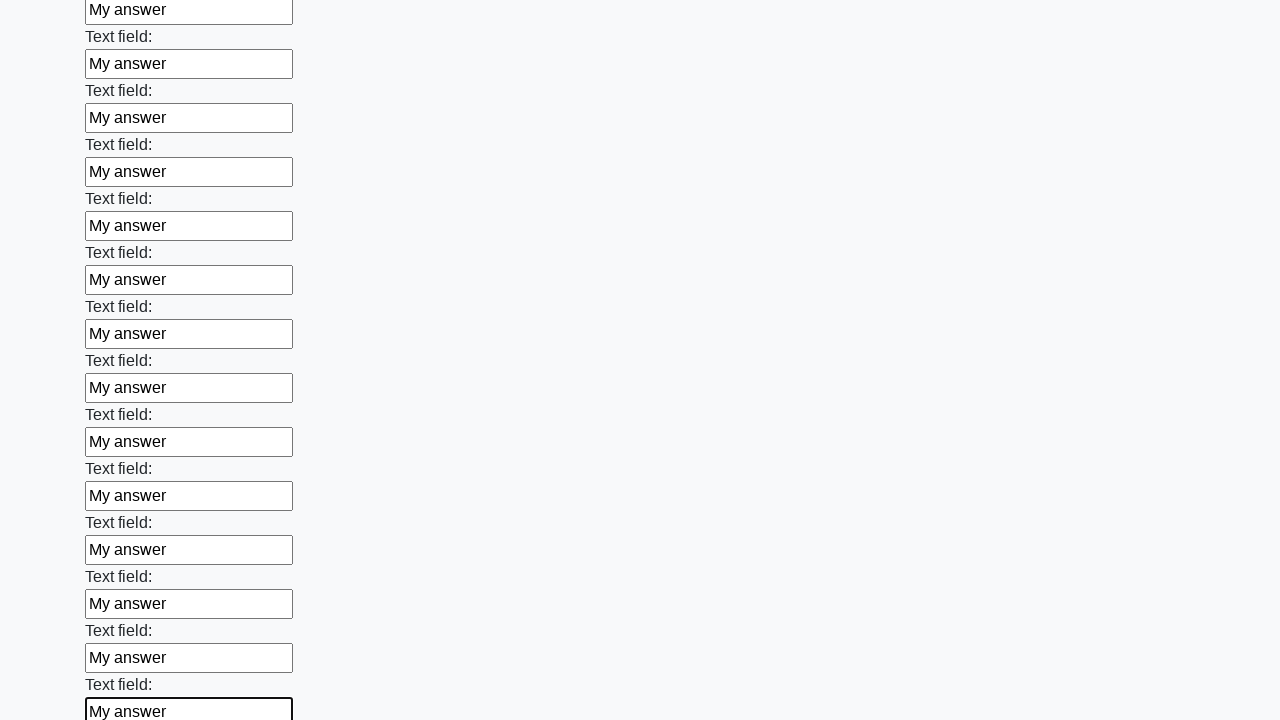

Filled text input field 59 of 100 with 'My answer' on div.first_block [type='text'] >> nth=58
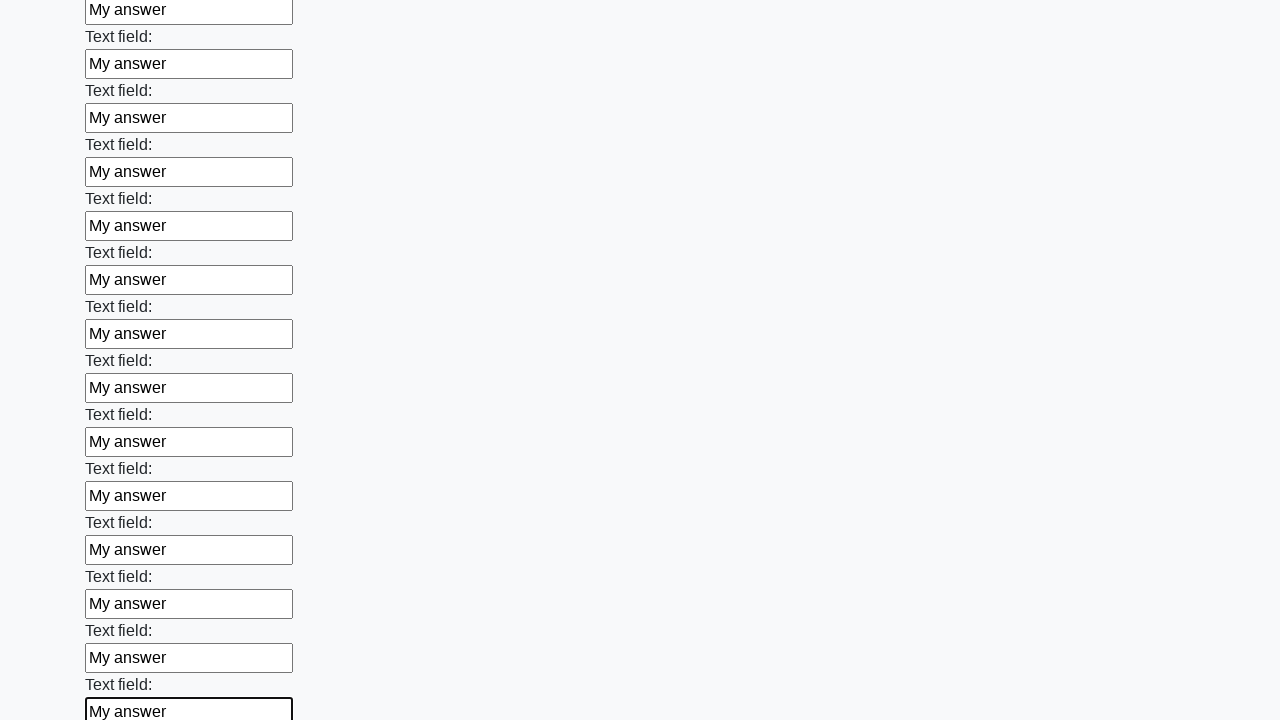

Filled text input field 60 of 100 with 'My answer' on div.first_block [type='text'] >> nth=59
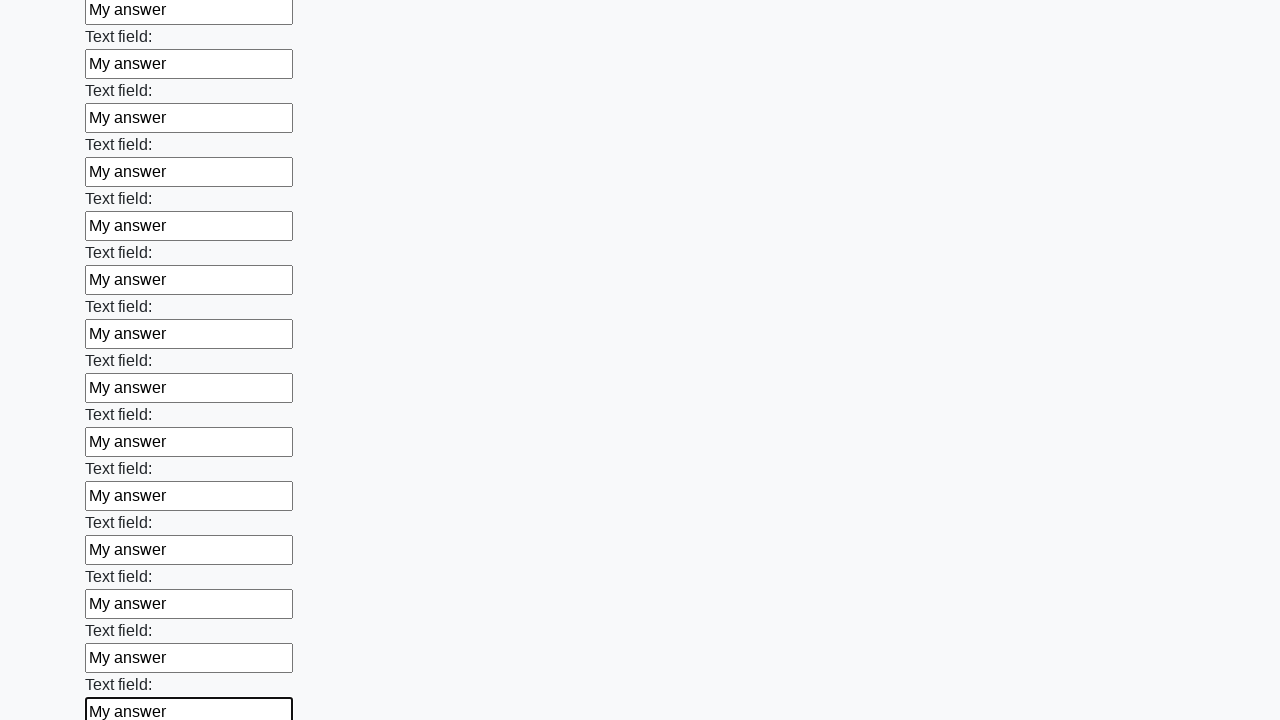

Filled text input field 61 of 100 with 'My answer' on div.first_block [type='text'] >> nth=60
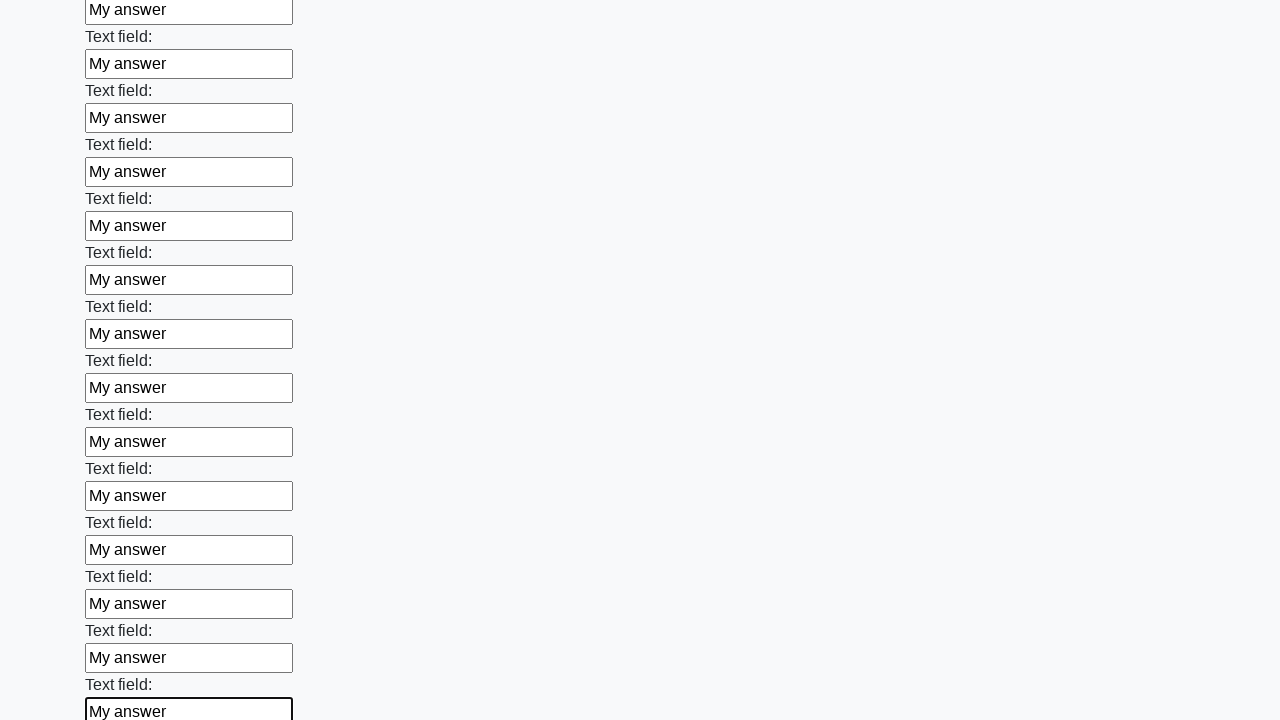

Filled text input field 62 of 100 with 'My answer' on div.first_block [type='text'] >> nth=61
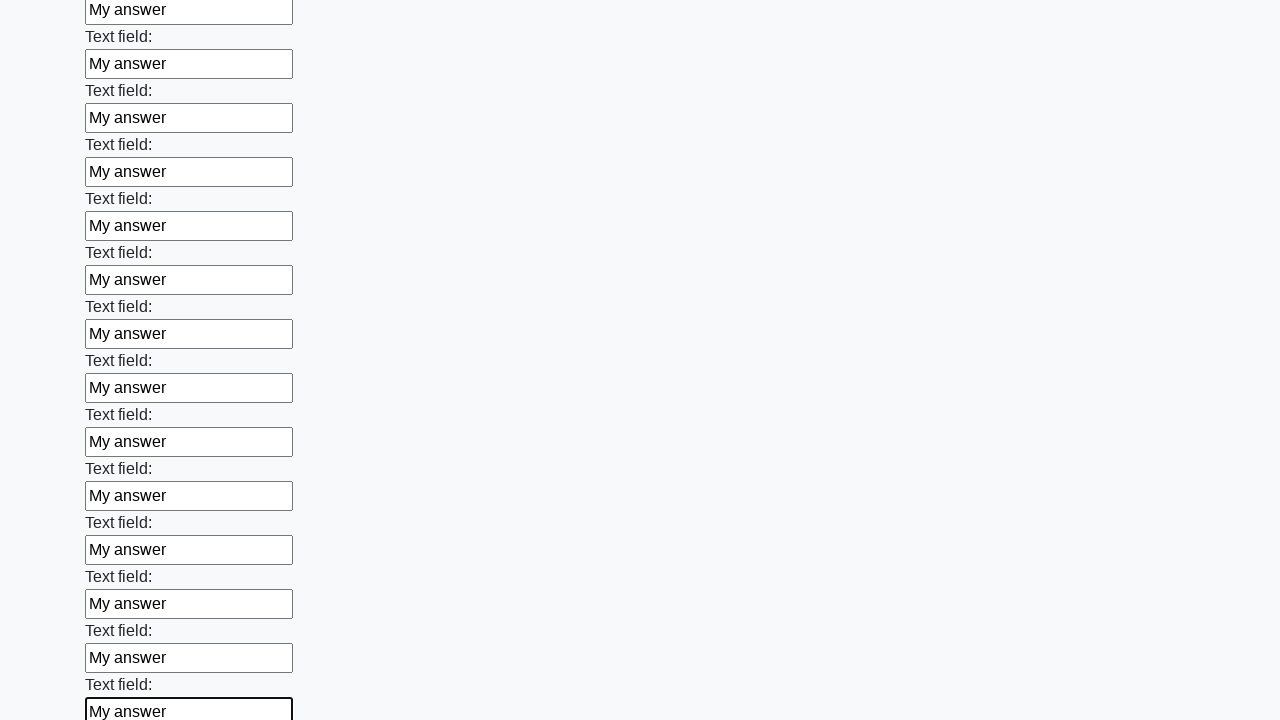

Filled text input field 63 of 100 with 'My answer' on div.first_block [type='text'] >> nth=62
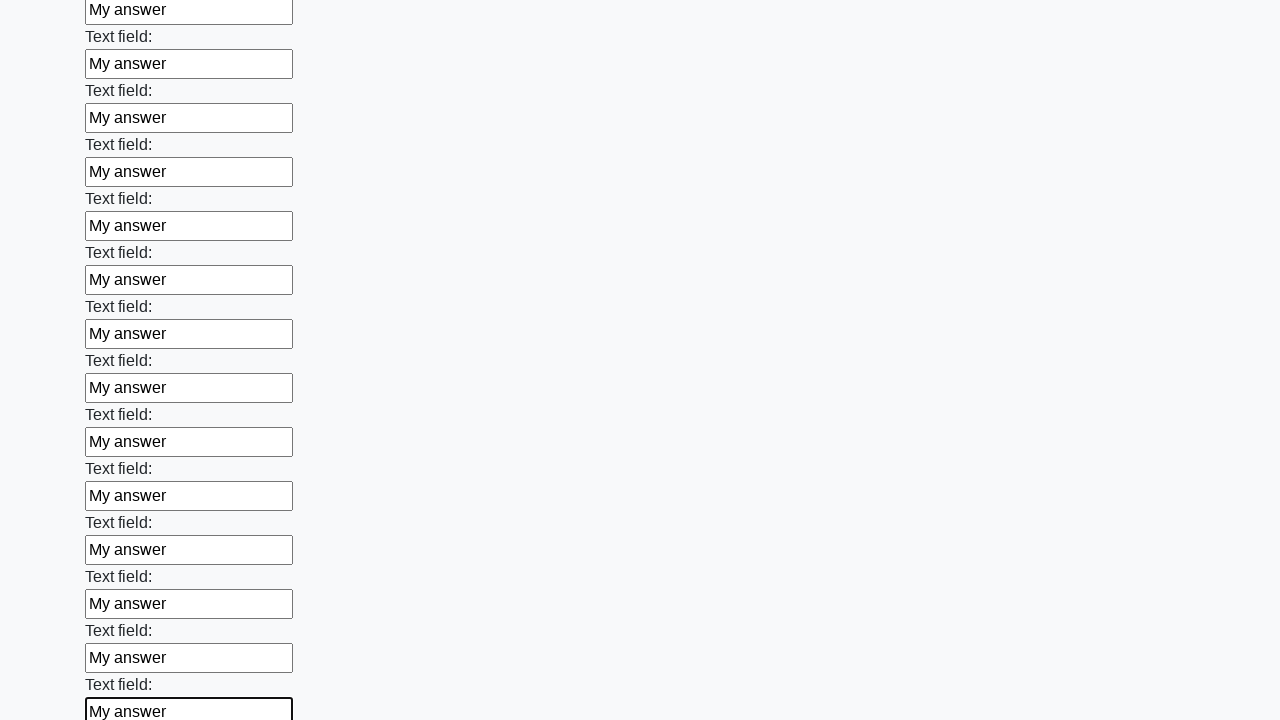

Filled text input field 64 of 100 with 'My answer' on div.first_block [type='text'] >> nth=63
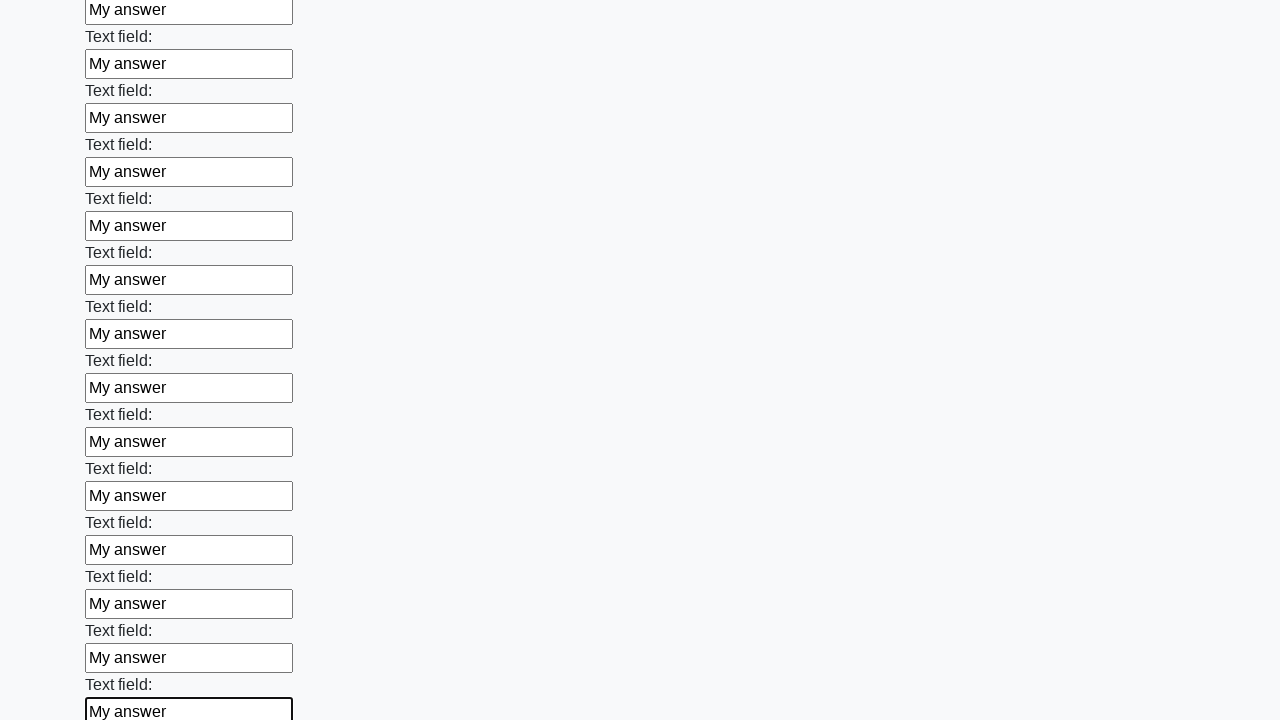

Filled text input field 65 of 100 with 'My answer' on div.first_block [type='text'] >> nth=64
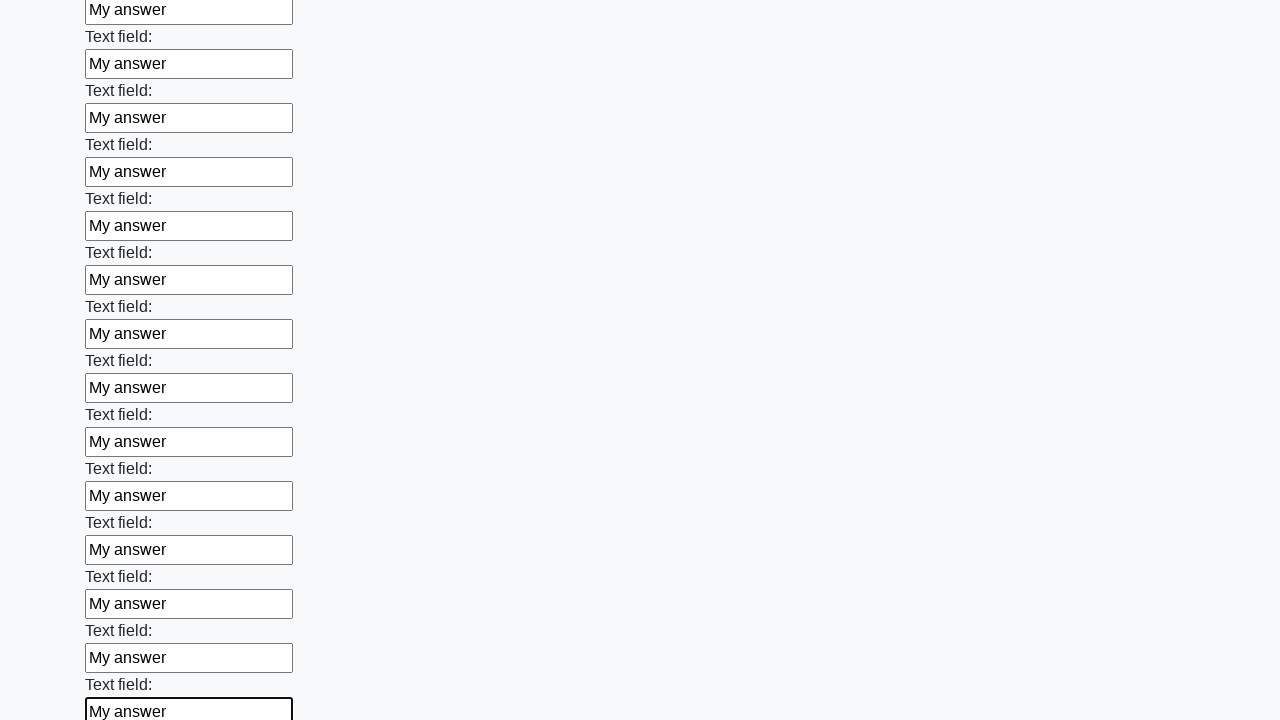

Filled text input field 66 of 100 with 'My answer' on div.first_block [type='text'] >> nth=65
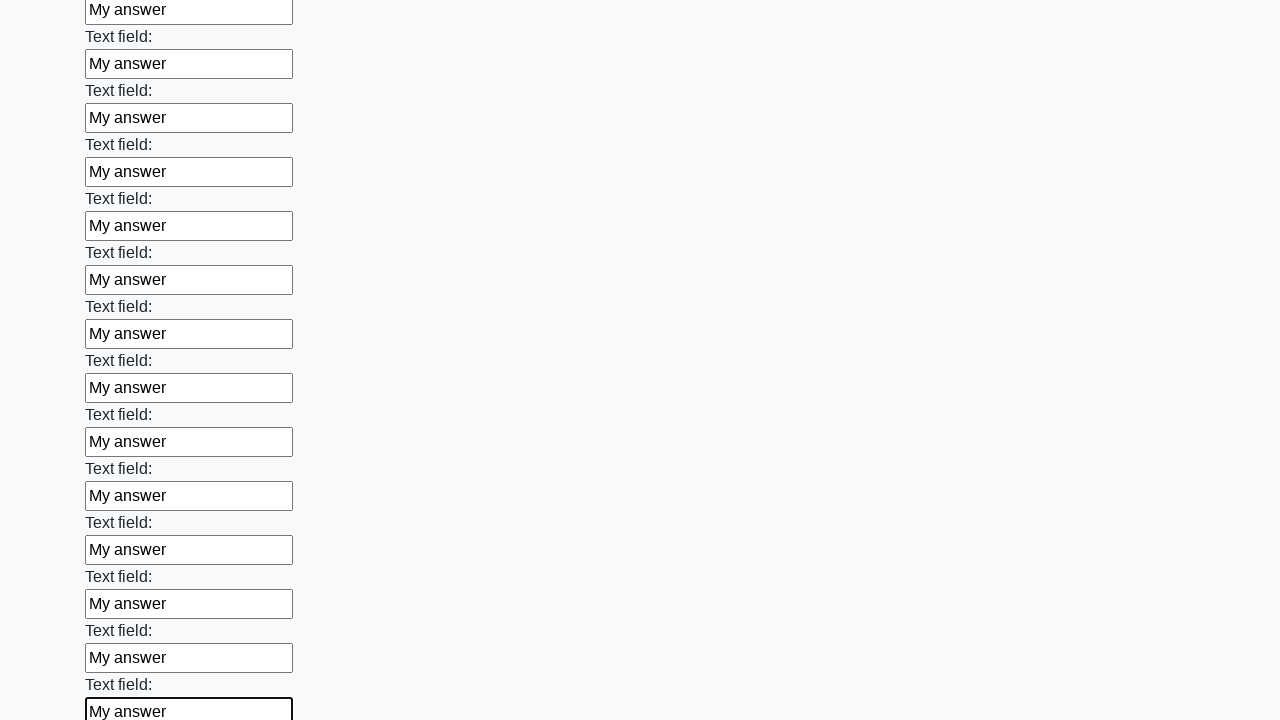

Filled text input field 67 of 100 with 'My answer' on div.first_block [type='text'] >> nth=66
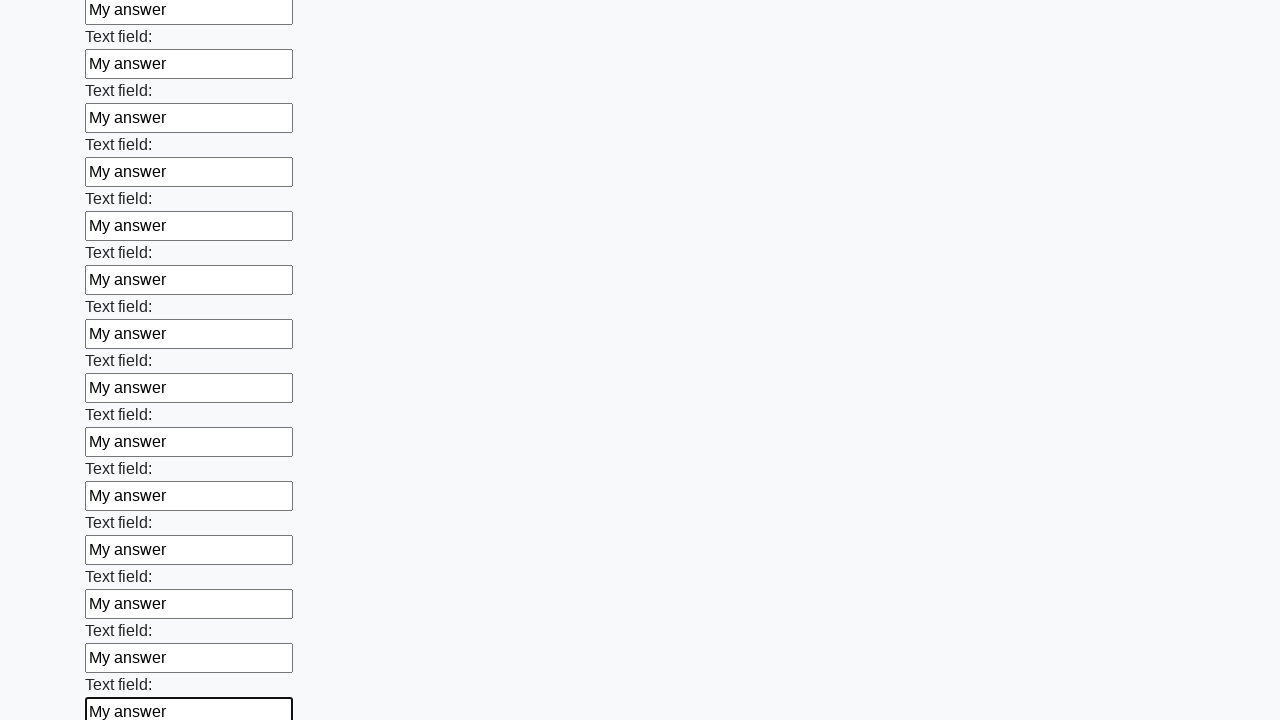

Filled text input field 68 of 100 with 'My answer' on div.first_block [type='text'] >> nth=67
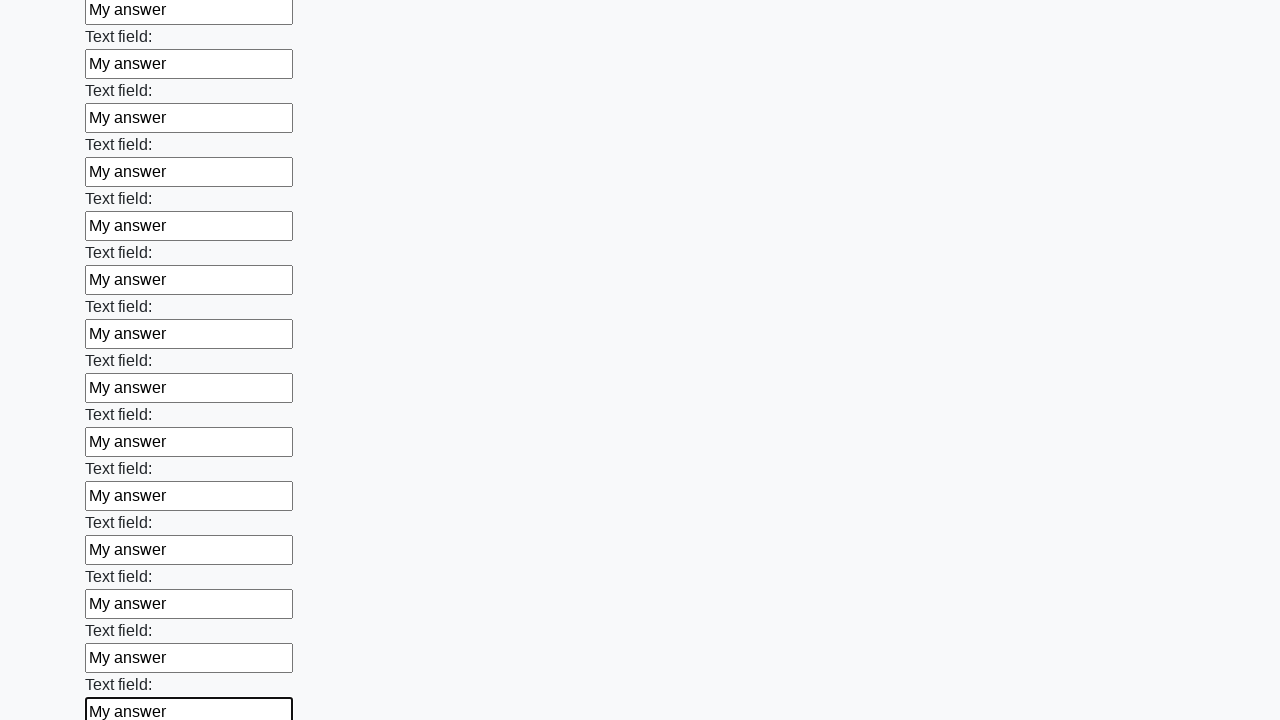

Filled text input field 69 of 100 with 'My answer' on div.first_block [type='text'] >> nth=68
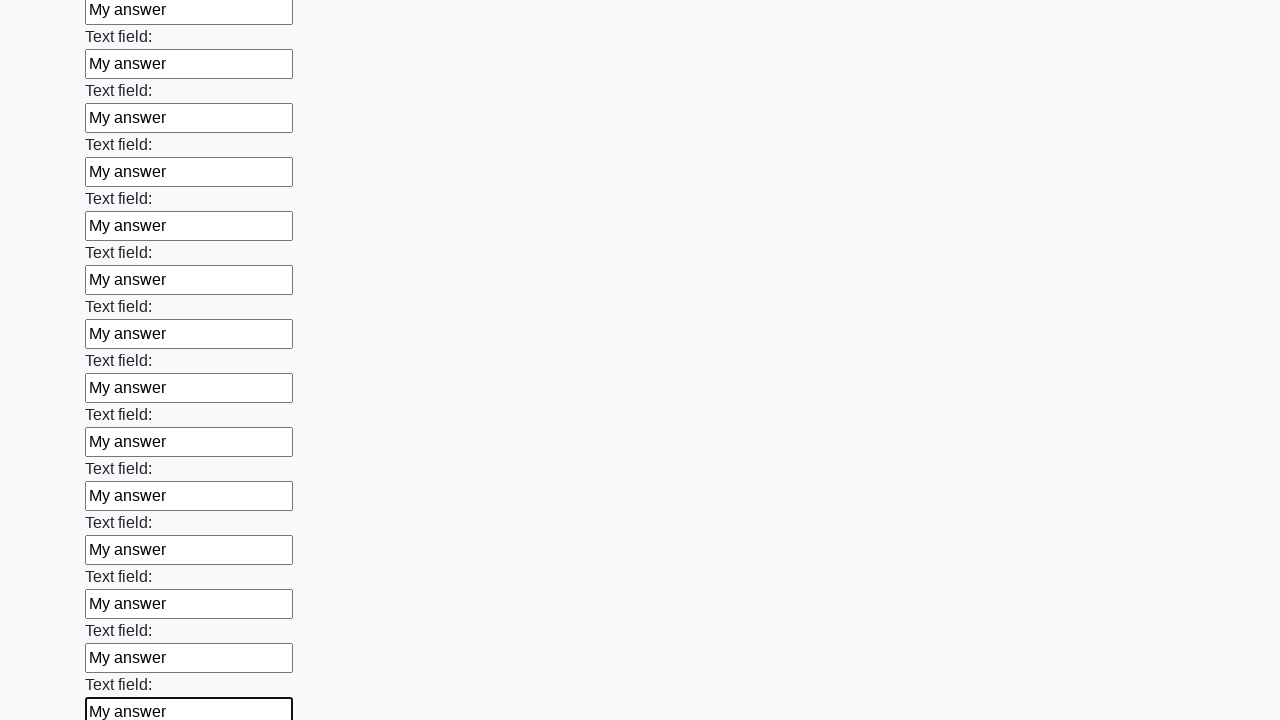

Filled text input field 70 of 100 with 'My answer' on div.first_block [type='text'] >> nth=69
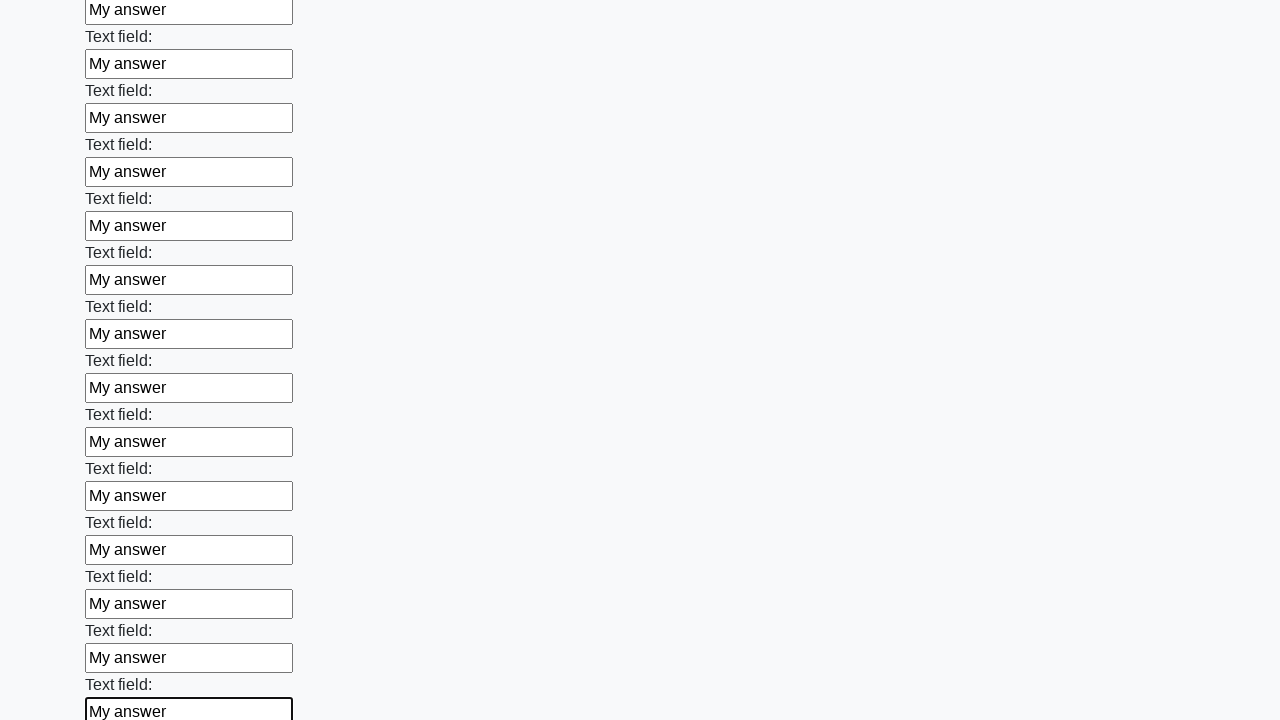

Filled text input field 71 of 100 with 'My answer' on div.first_block [type='text'] >> nth=70
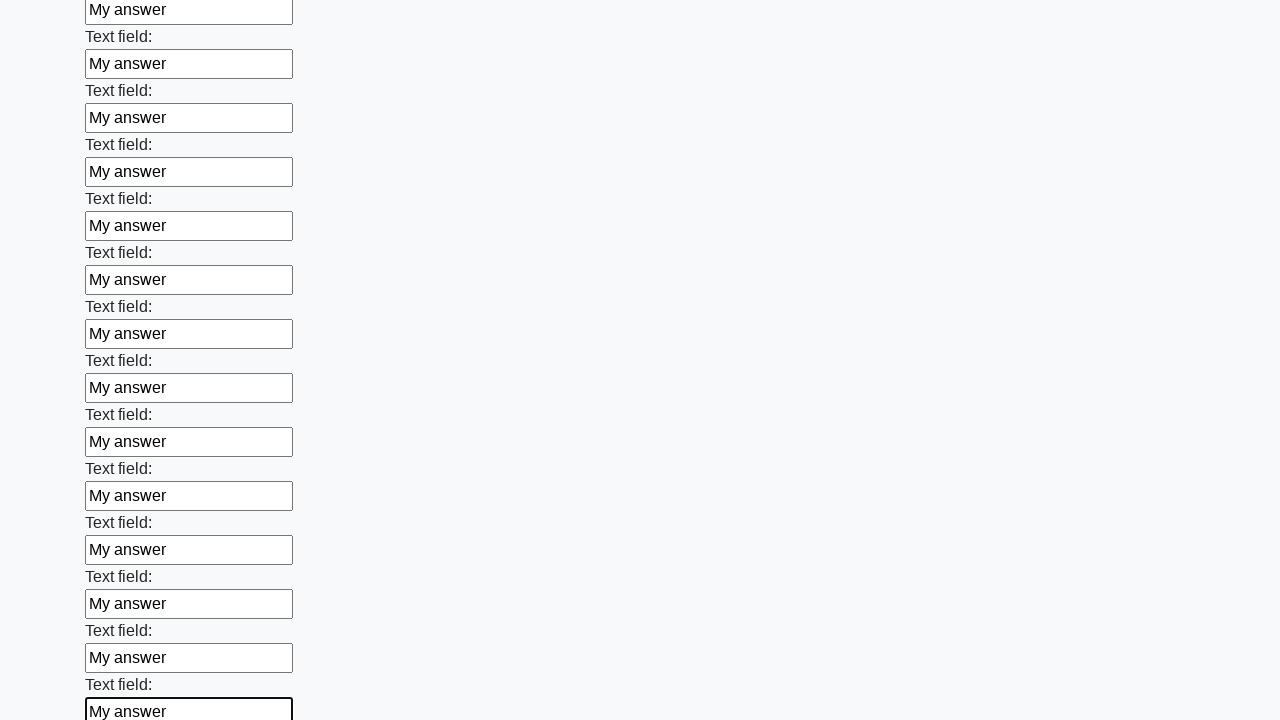

Filled text input field 72 of 100 with 'My answer' on div.first_block [type='text'] >> nth=71
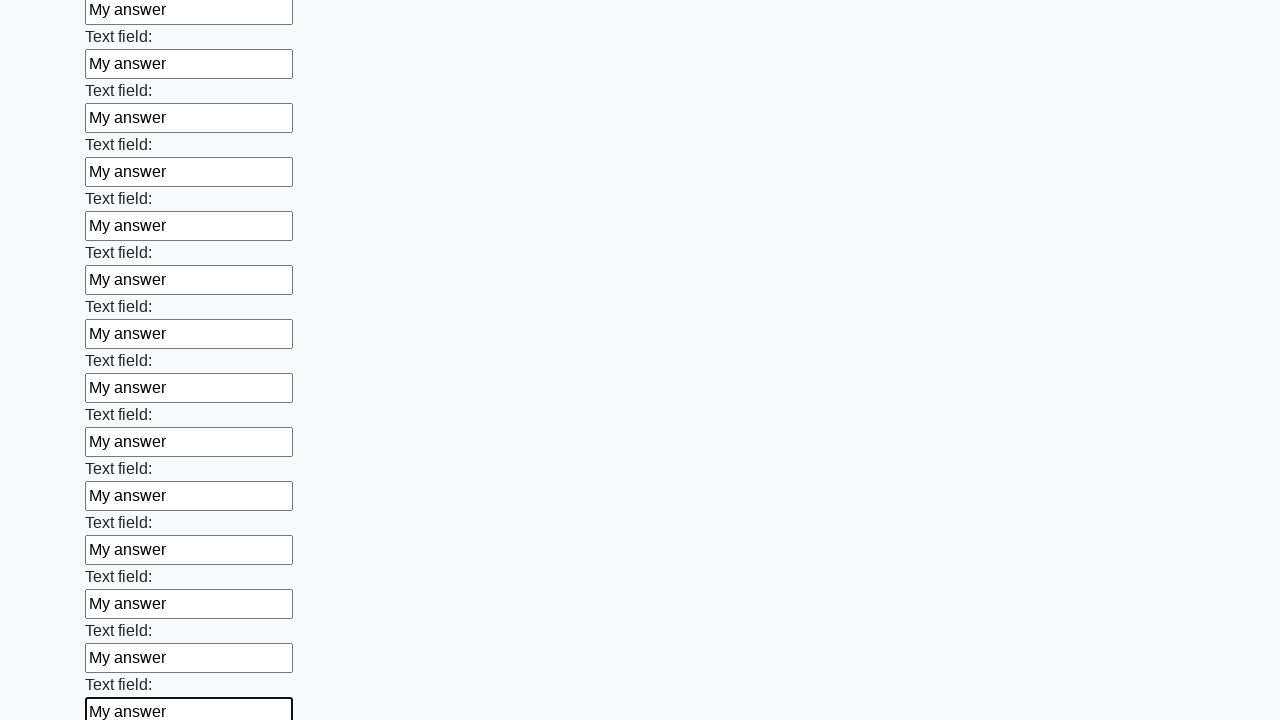

Filled text input field 73 of 100 with 'My answer' on div.first_block [type='text'] >> nth=72
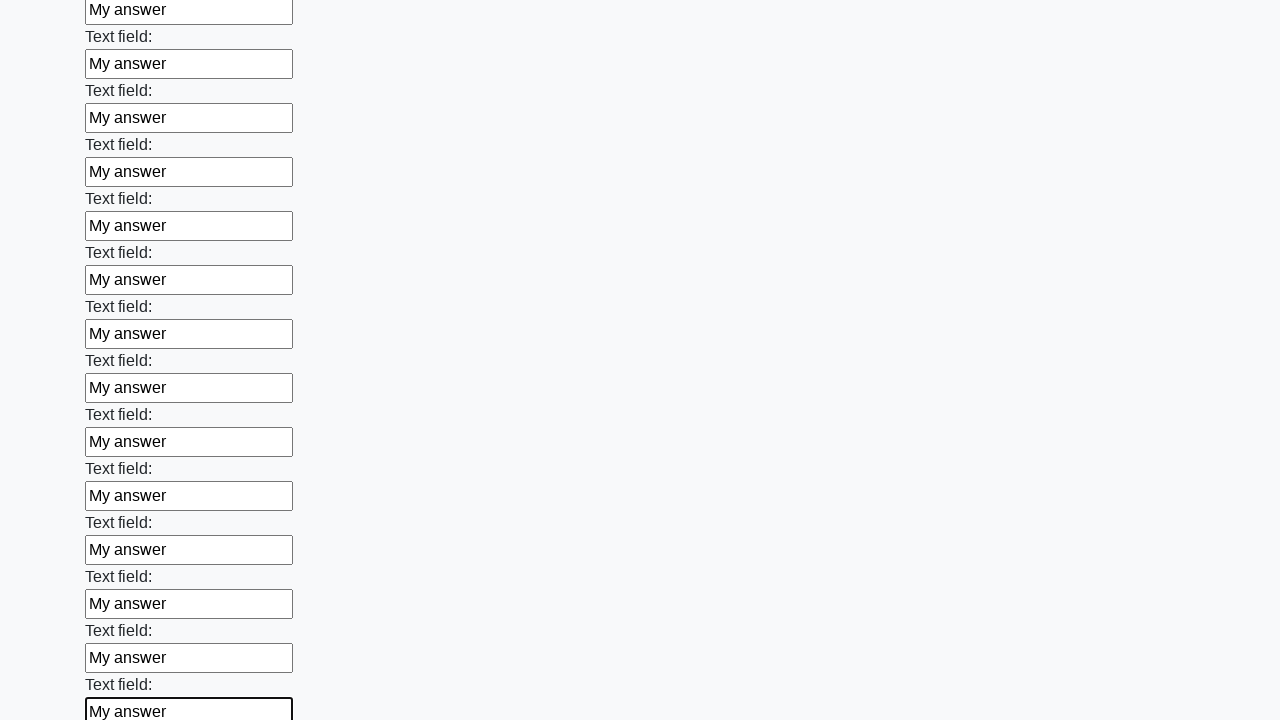

Filled text input field 74 of 100 with 'My answer' on div.first_block [type='text'] >> nth=73
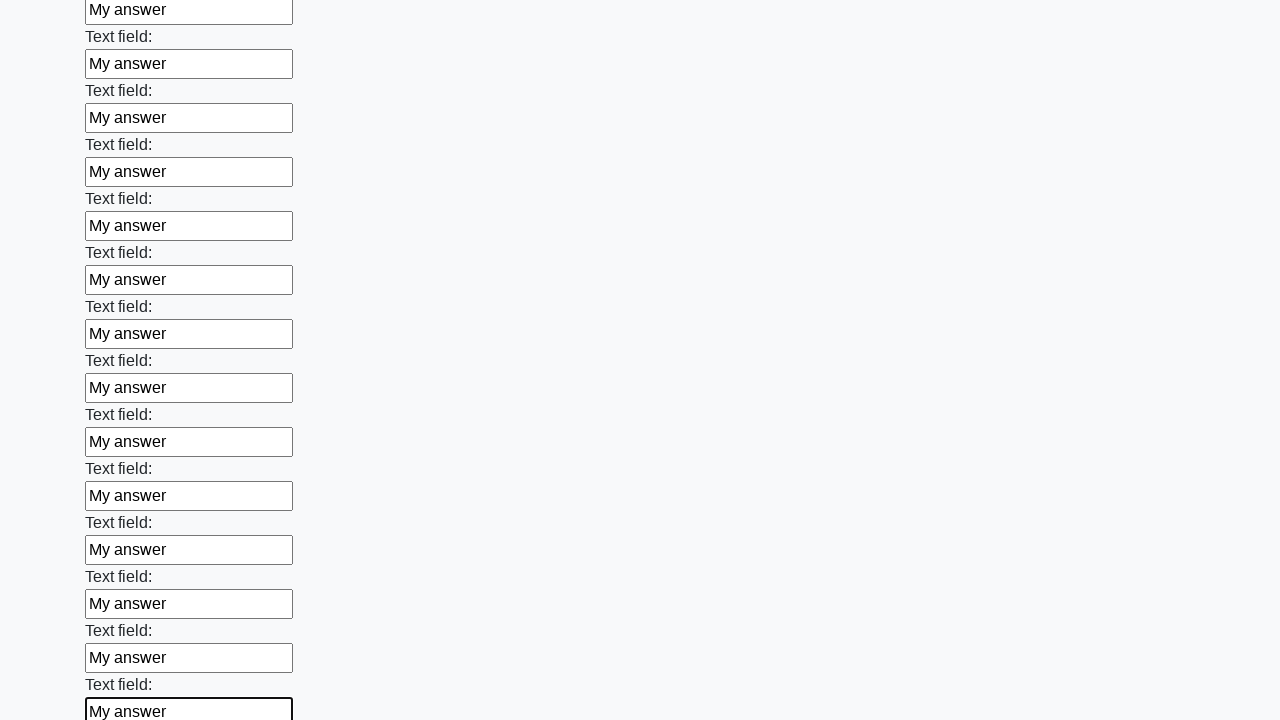

Filled text input field 75 of 100 with 'My answer' on div.first_block [type='text'] >> nth=74
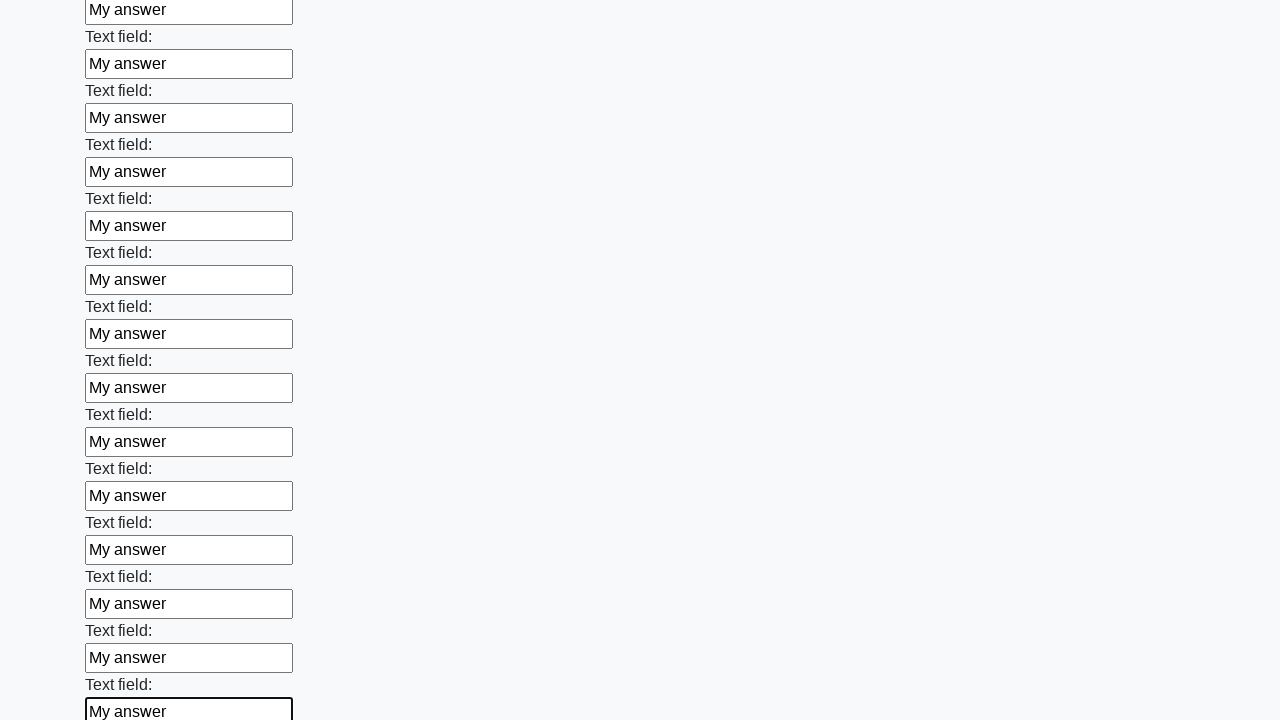

Filled text input field 76 of 100 with 'My answer' on div.first_block [type='text'] >> nth=75
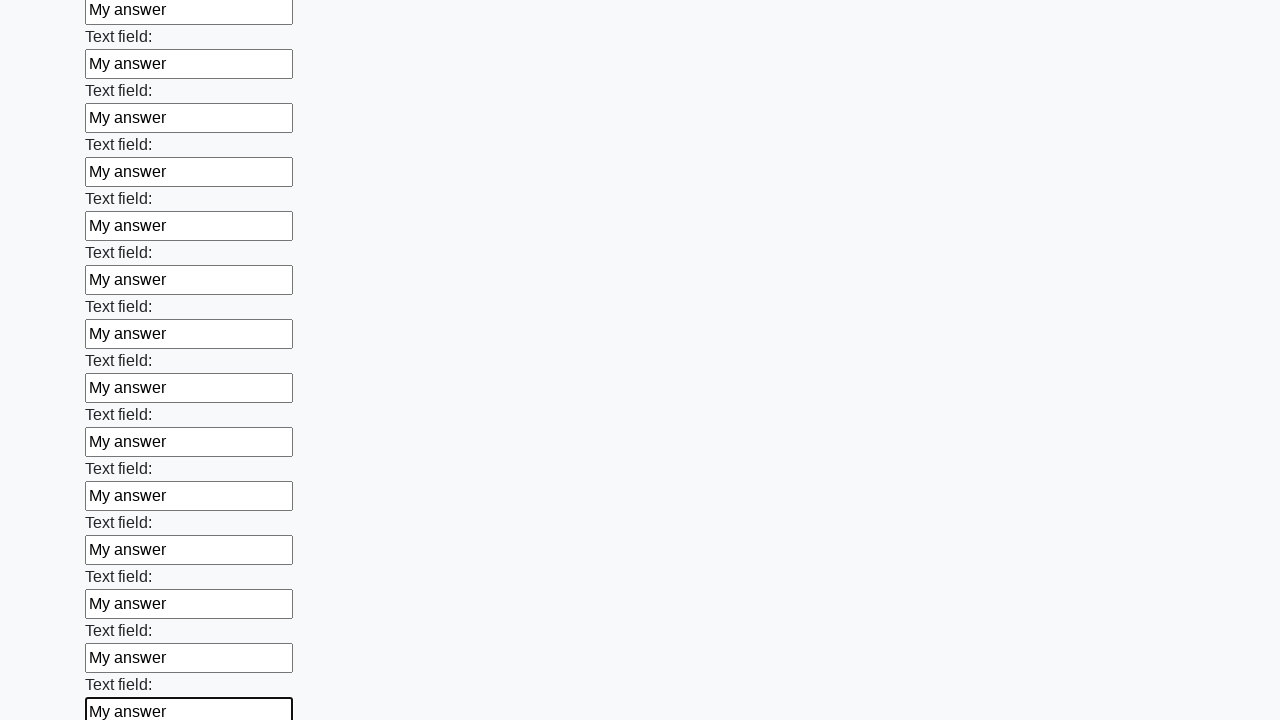

Filled text input field 77 of 100 with 'My answer' on div.first_block [type='text'] >> nth=76
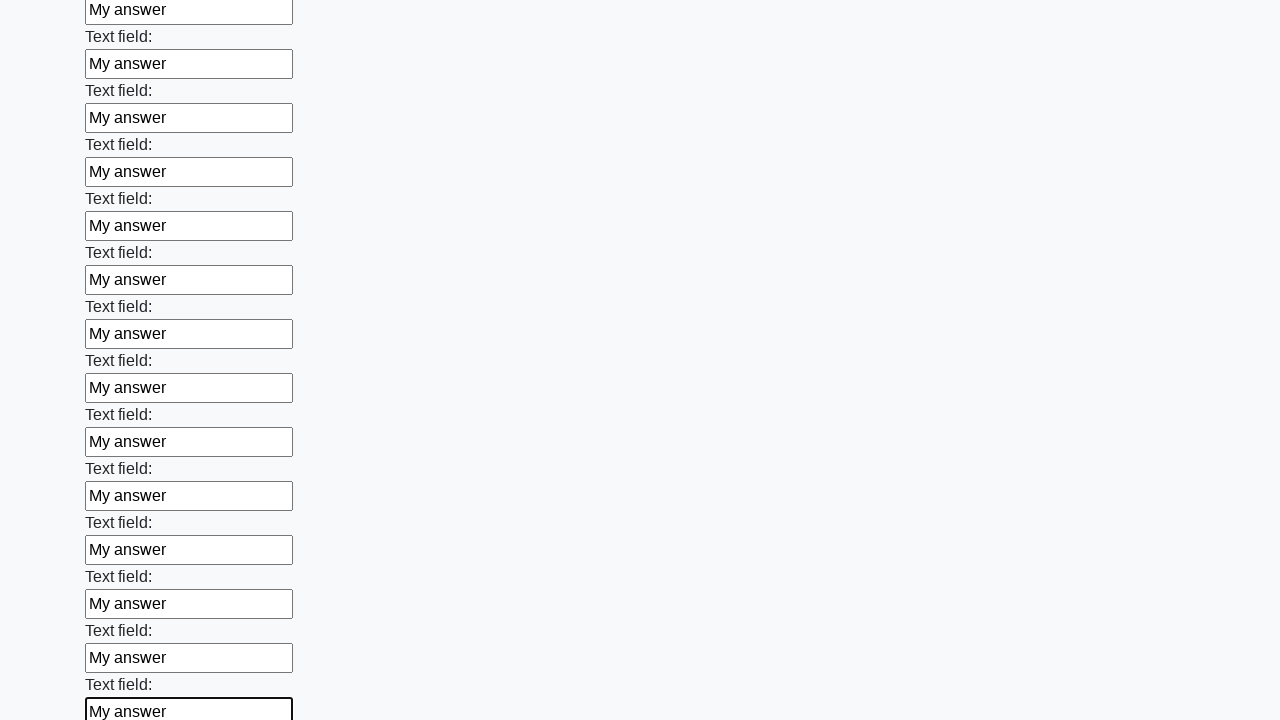

Filled text input field 78 of 100 with 'My answer' on div.first_block [type='text'] >> nth=77
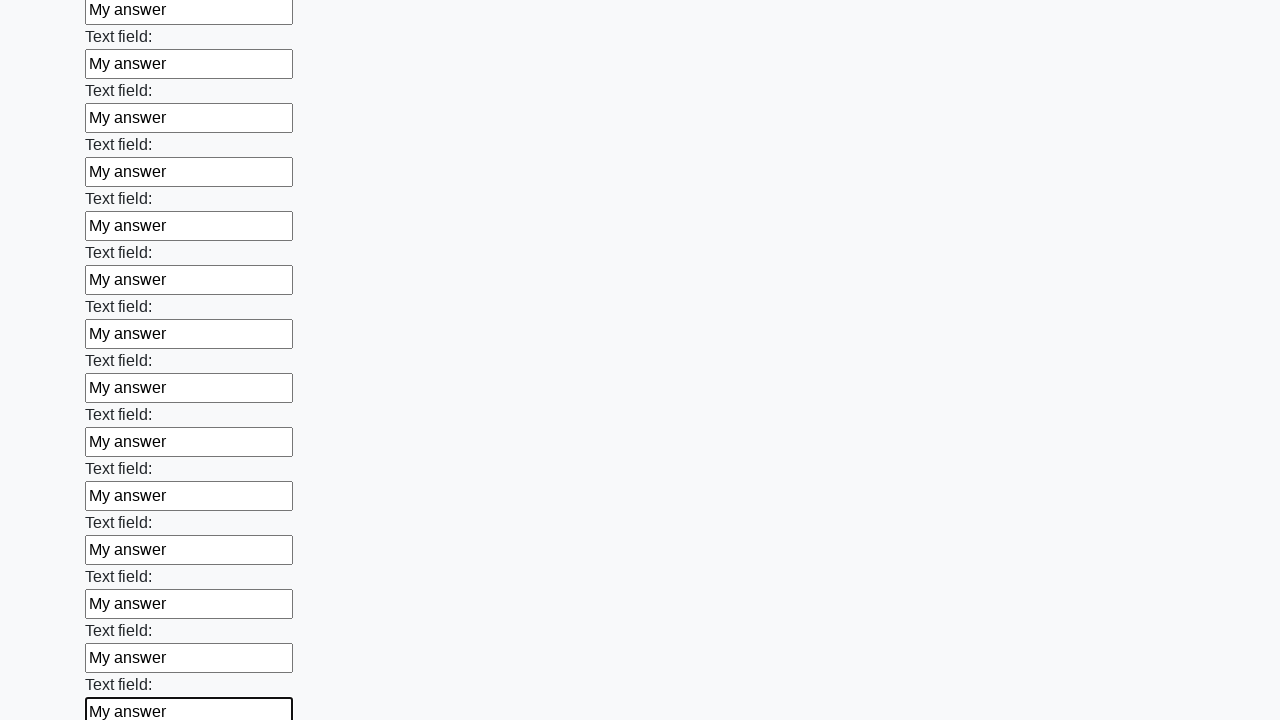

Filled text input field 79 of 100 with 'My answer' on div.first_block [type='text'] >> nth=78
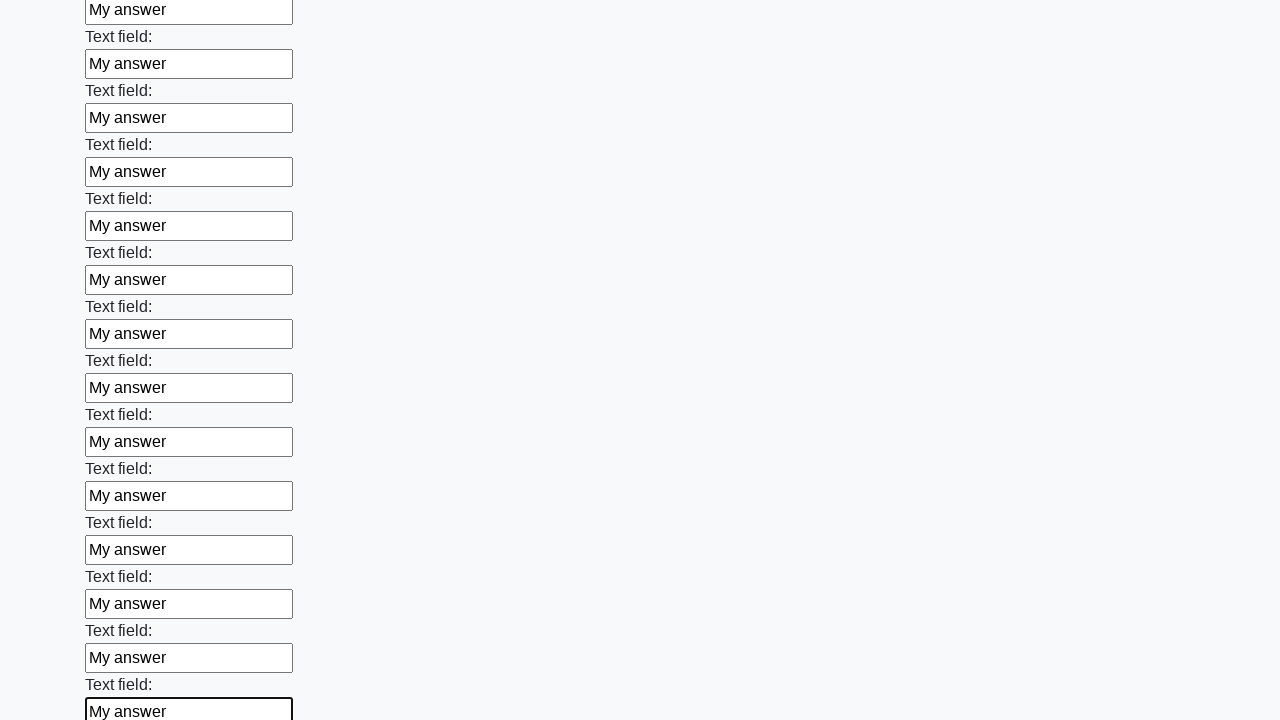

Filled text input field 80 of 100 with 'My answer' on div.first_block [type='text'] >> nth=79
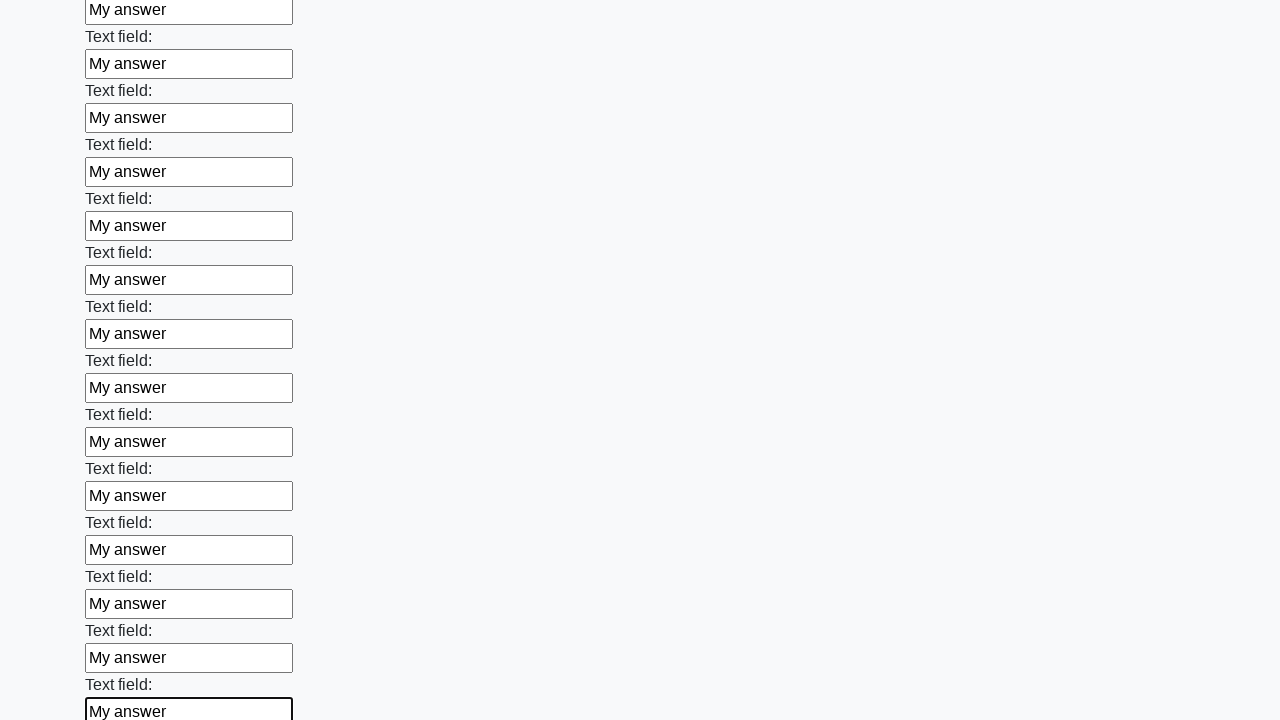

Filled text input field 81 of 100 with 'My answer' on div.first_block [type='text'] >> nth=80
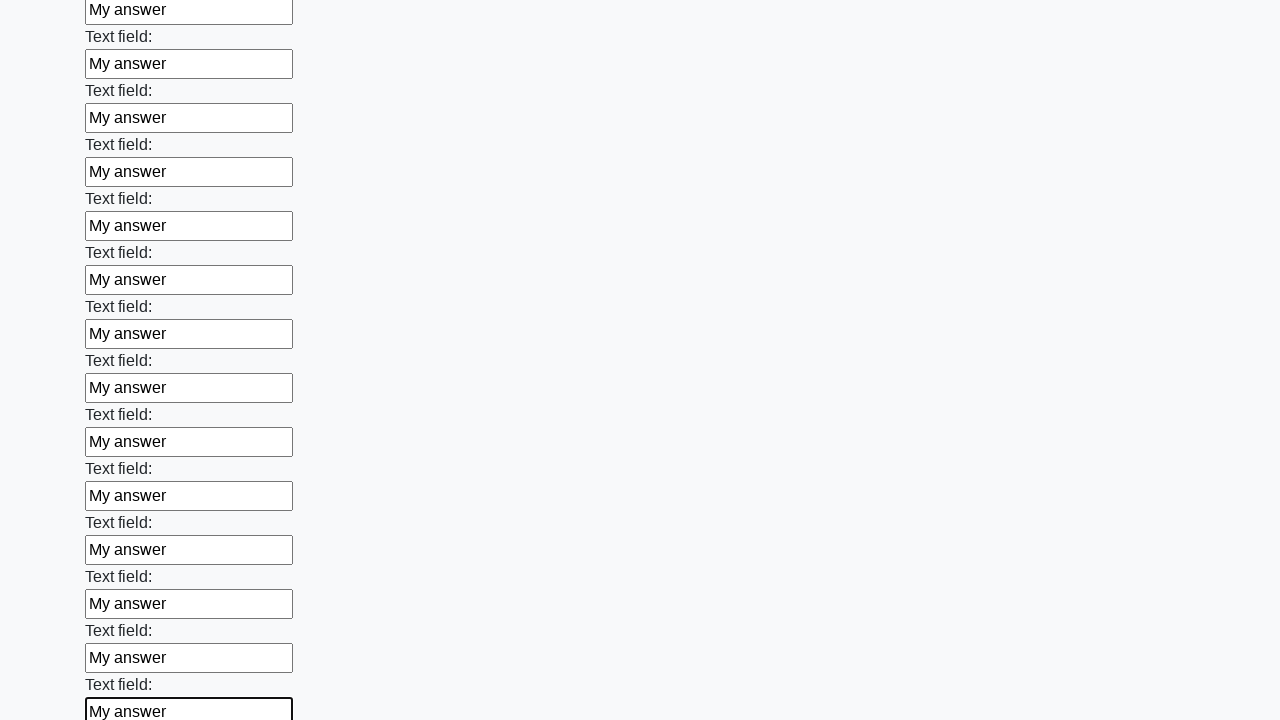

Filled text input field 82 of 100 with 'My answer' on div.first_block [type='text'] >> nth=81
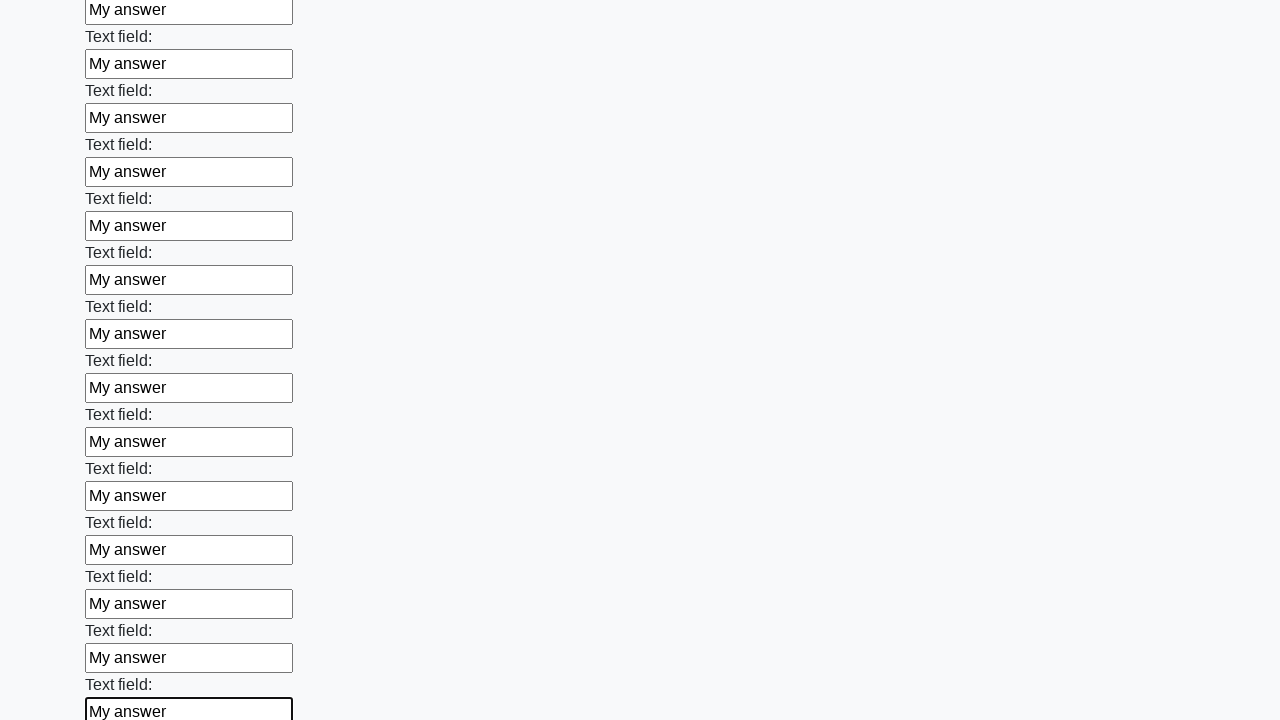

Filled text input field 83 of 100 with 'My answer' on div.first_block [type='text'] >> nth=82
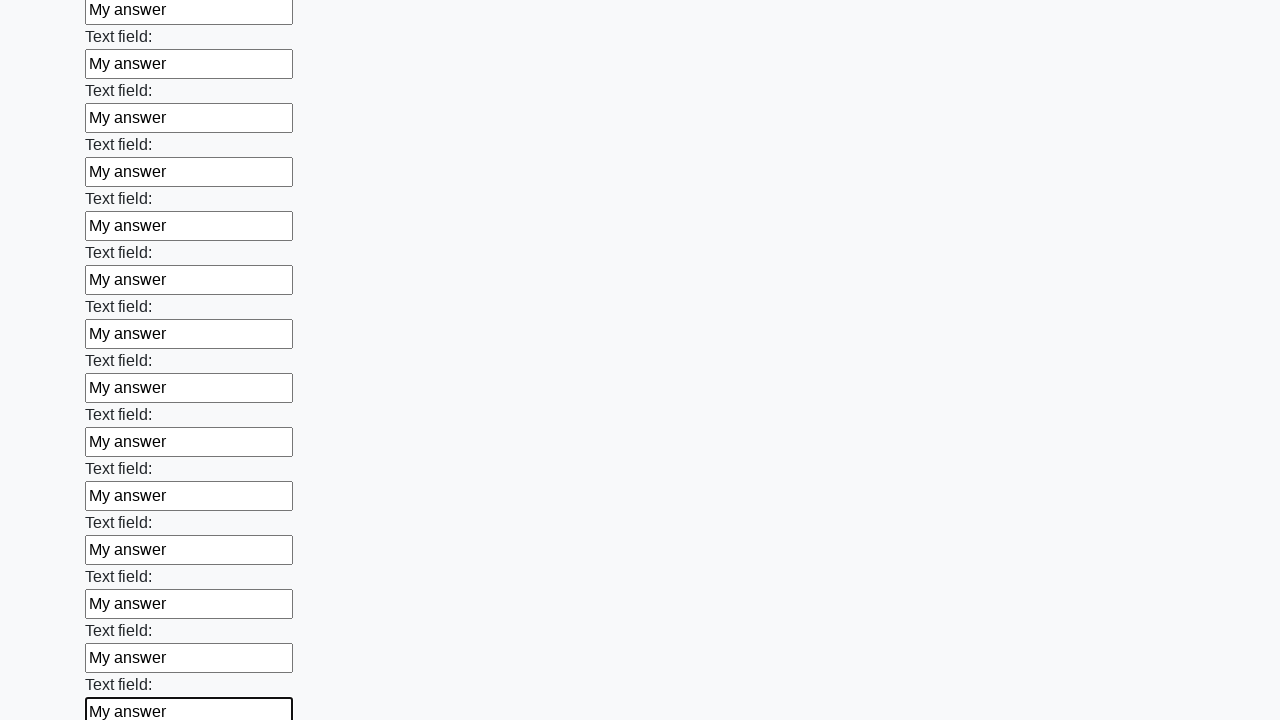

Filled text input field 84 of 100 with 'My answer' on div.first_block [type='text'] >> nth=83
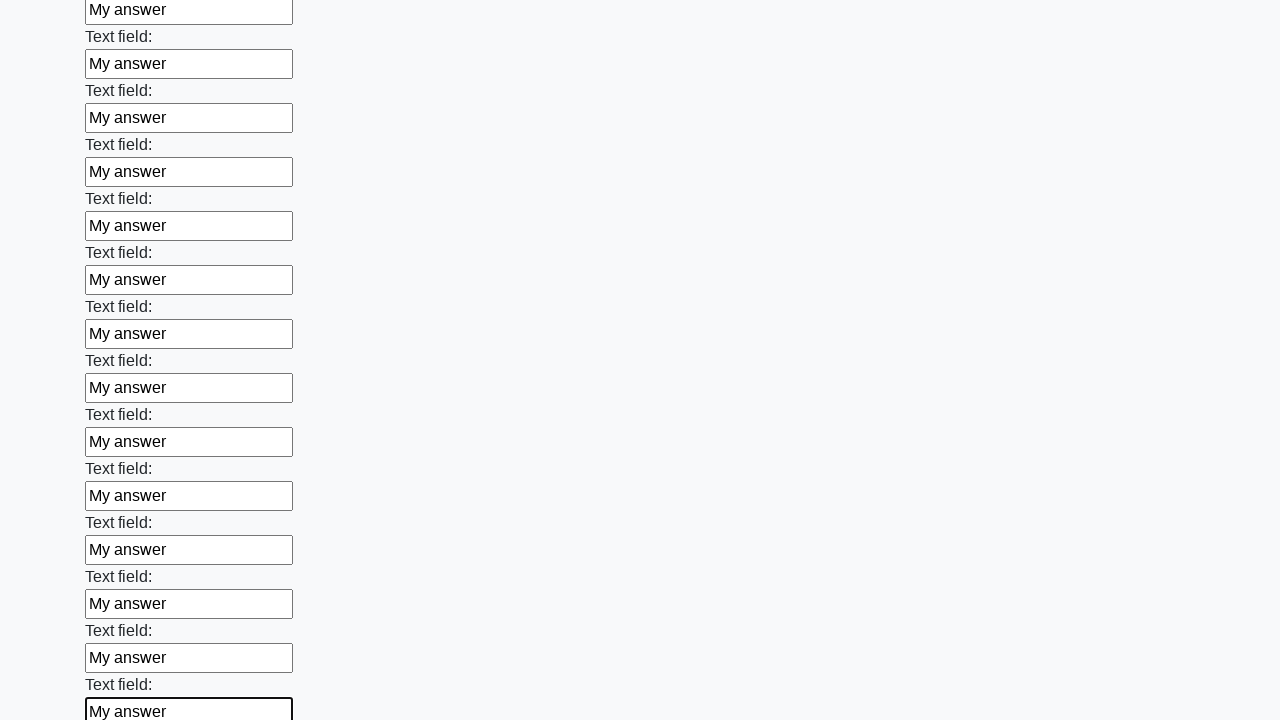

Filled text input field 85 of 100 with 'My answer' on div.first_block [type='text'] >> nth=84
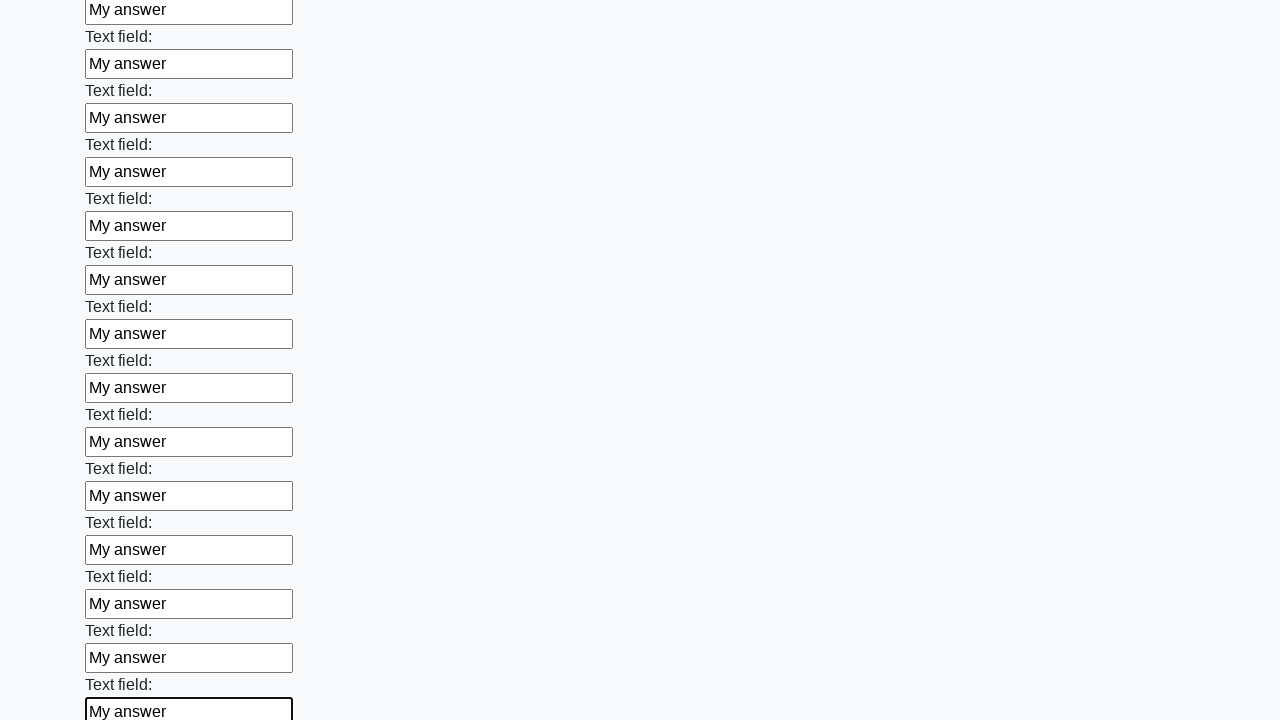

Filled text input field 86 of 100 with 'My answer' on div.first_block [type='text'] >> nth=85
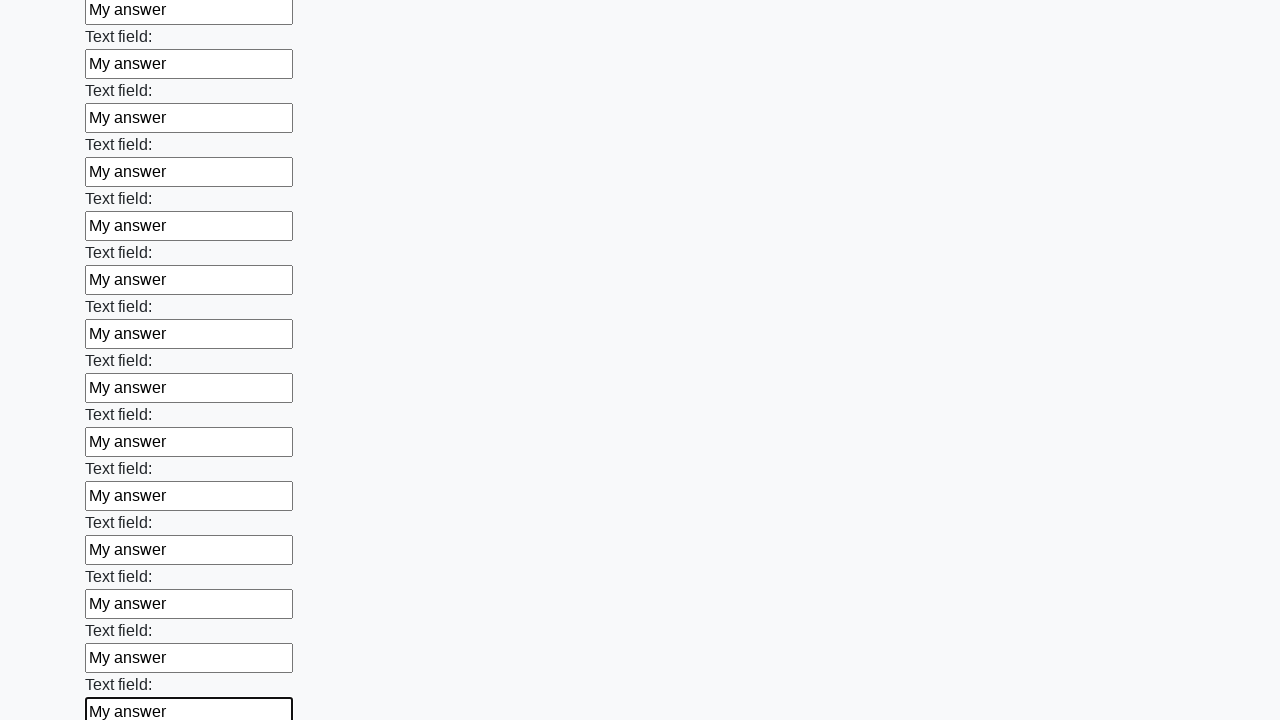

Filled text input field 87 of 100 with 'My answer' on div.first_block [type='text'] >> nth=86
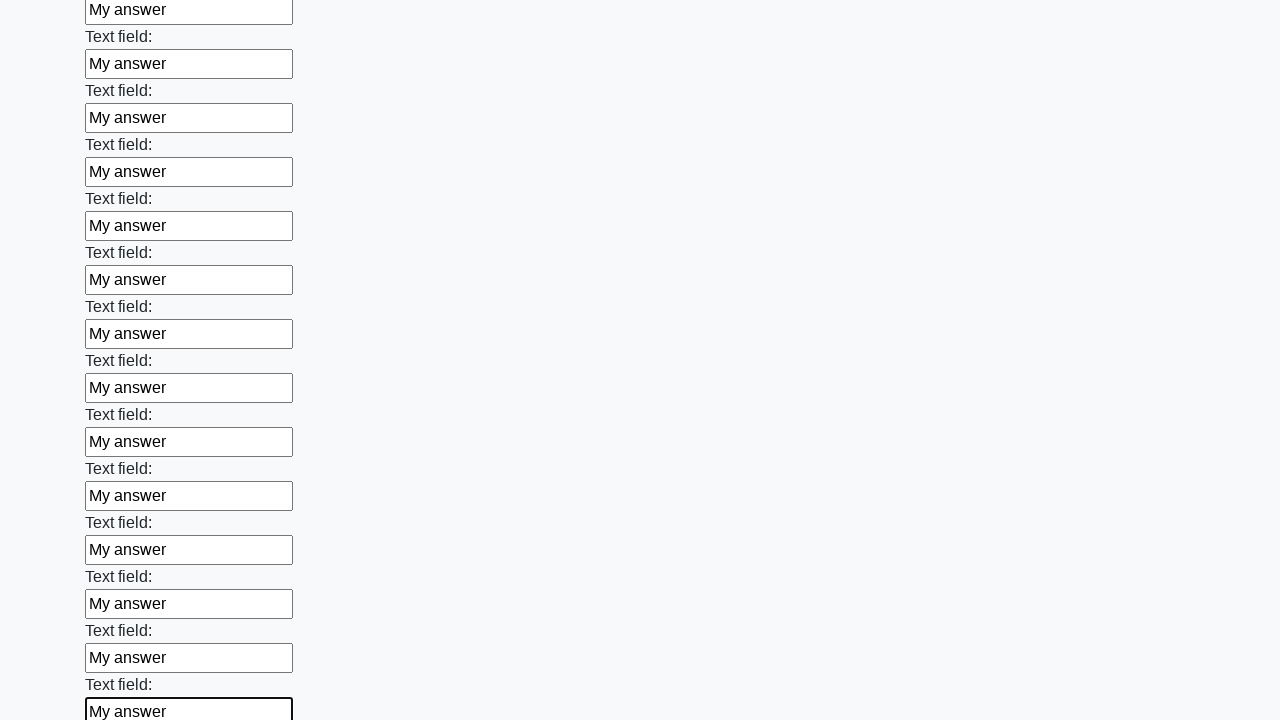

Filled text input field 88 of 100 with 'My answer' on div.first_block [type='text'] >> nth=87
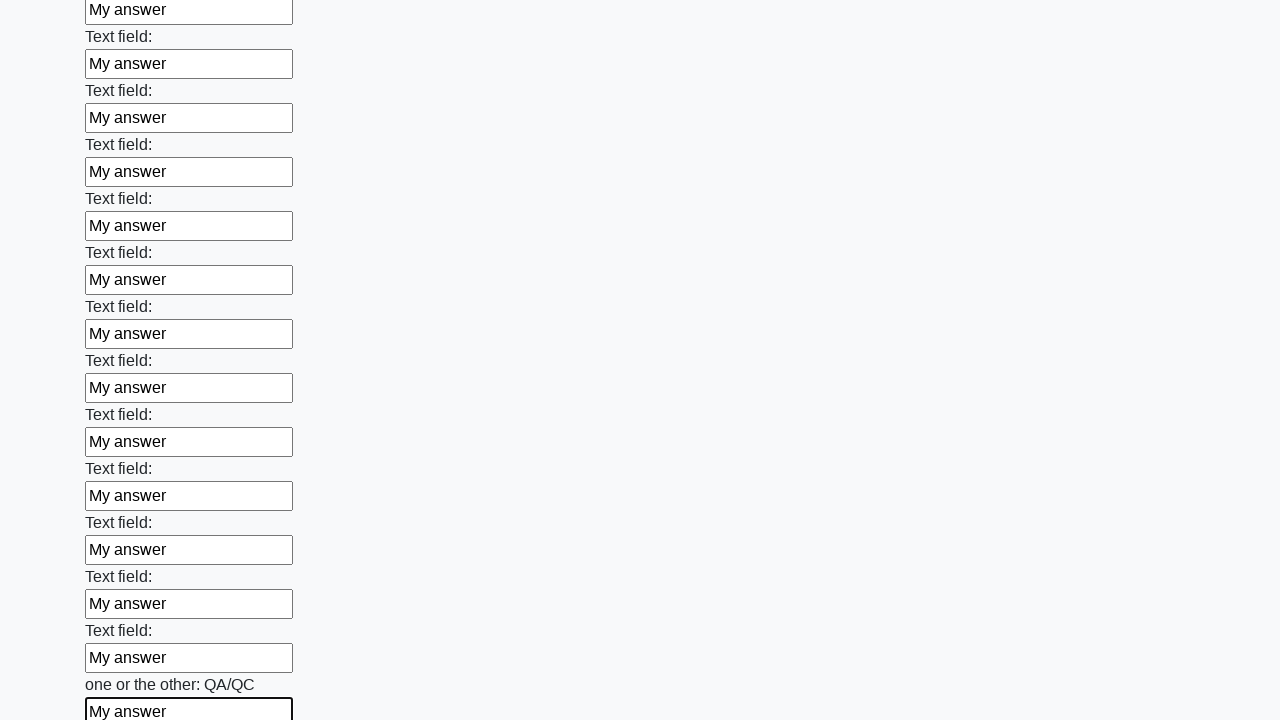

Filled text input field 89 of 100 with 'My answer' on div.first_block [type='text'] >> nth=88
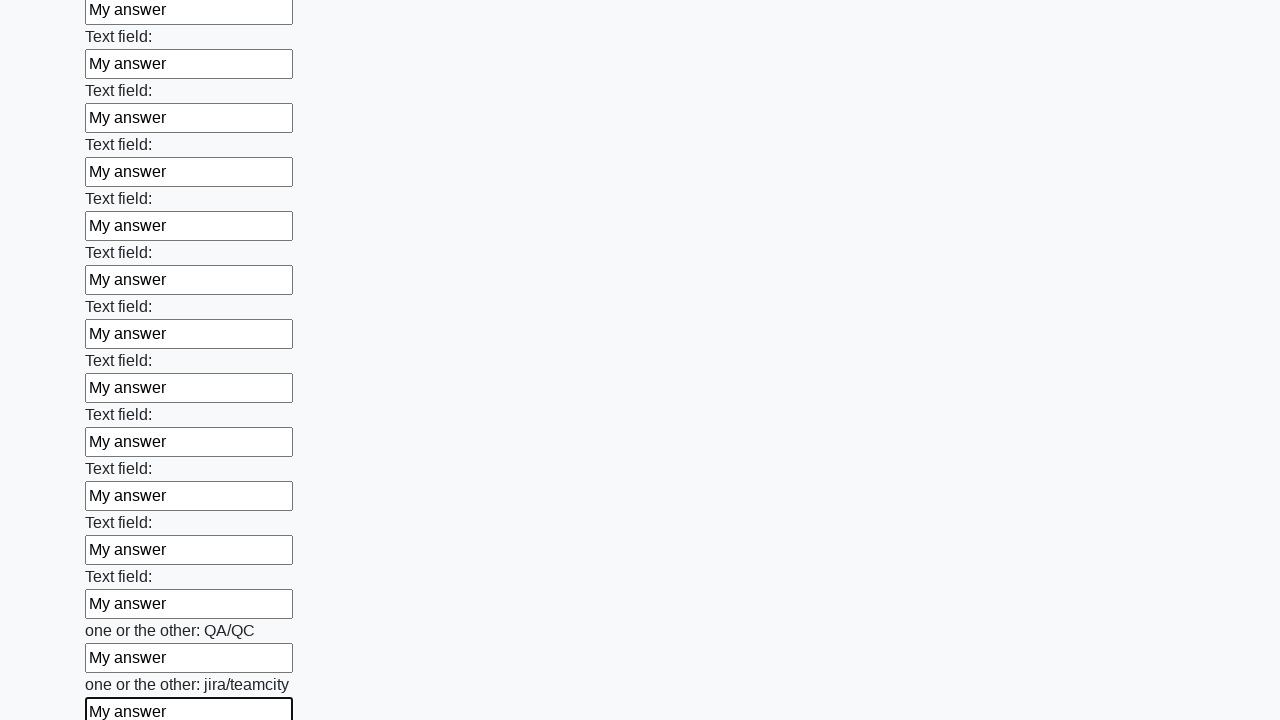

Filled text input field 90 of 100 with 'My answer' on div.first_block [type='text'] >> nth=89
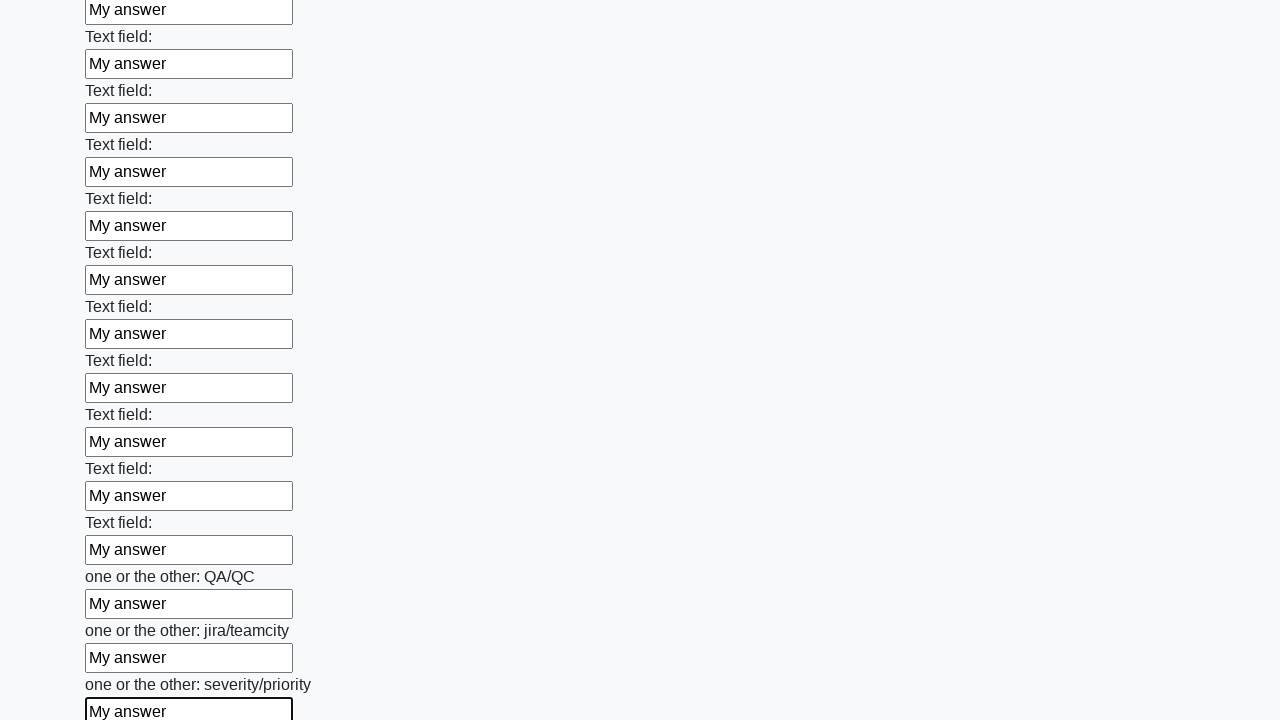

Filled text input field 91 of 100 with 'My answer' on div.first_block [type='text'] >> nth=90
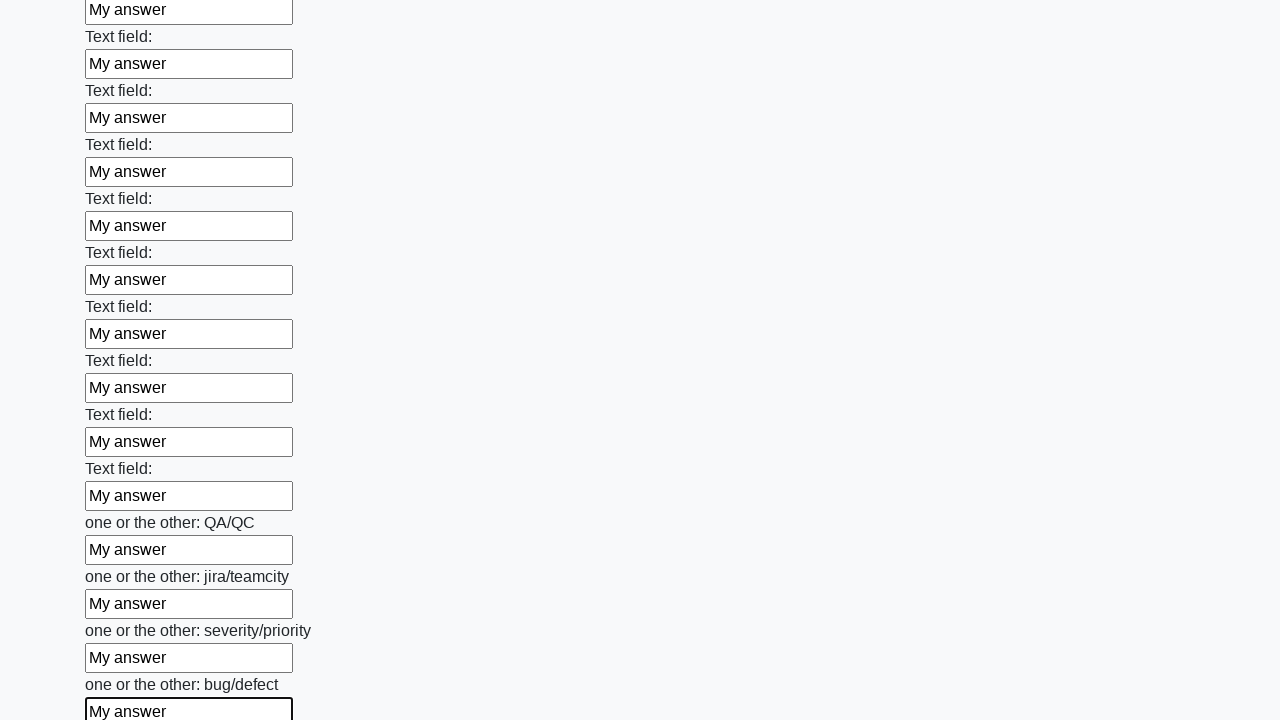

Filled text input field 92 of 100 with 'My answer' on div.first_block [type='text'] >> nth=91
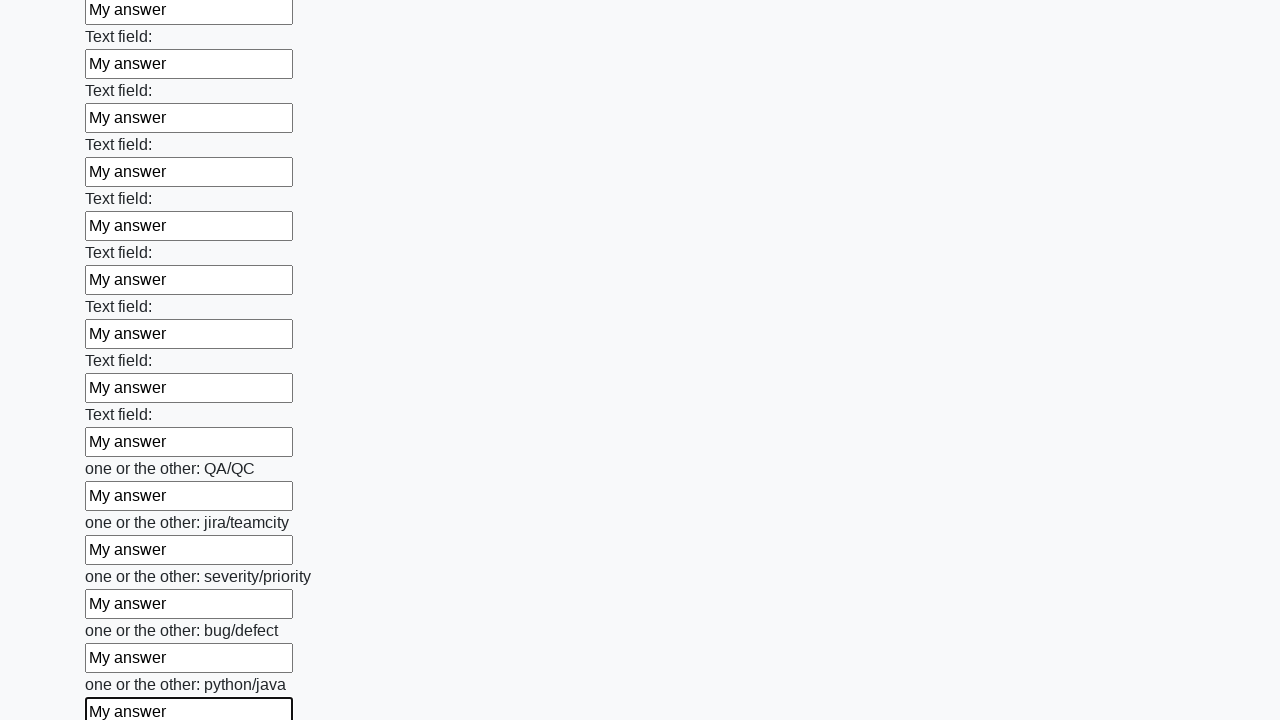

Filled text input field 93 of 100 with 'My answer' on div.first_block [type='text'] >> nth=92
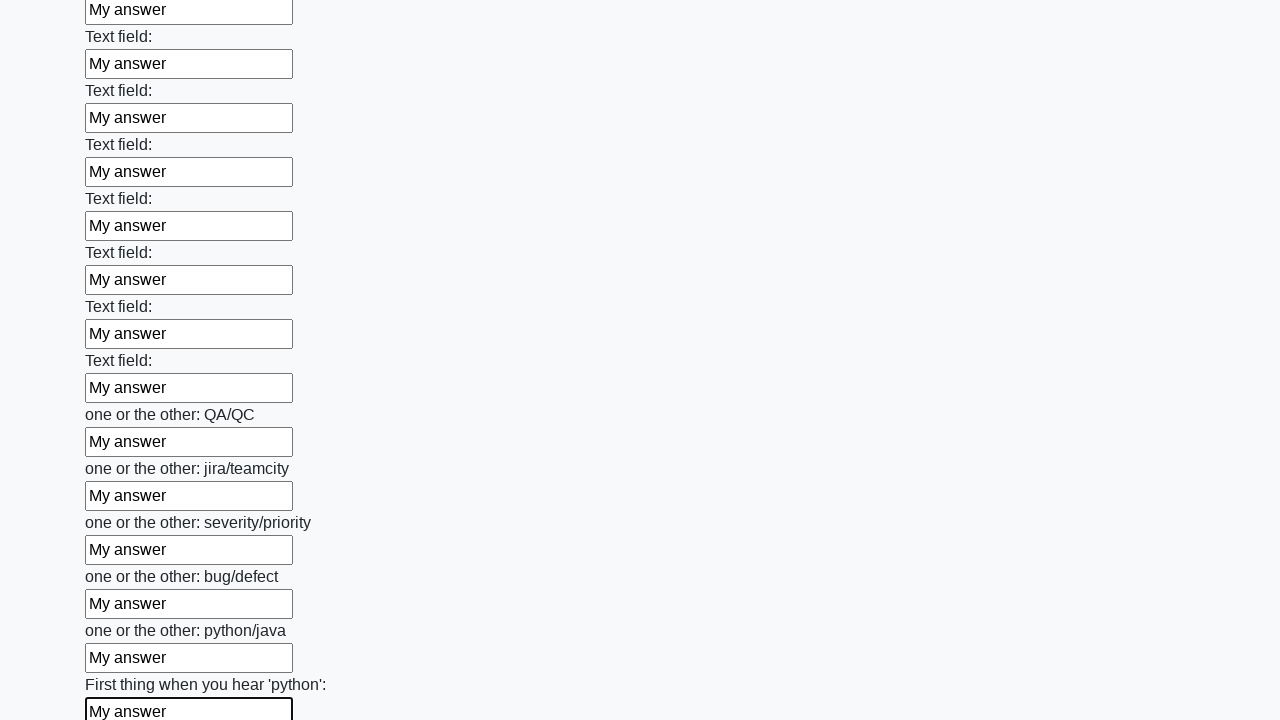

Filled text input field 94 of 100 with 'My answer' on div.first_block [type='text'] >> nth=93
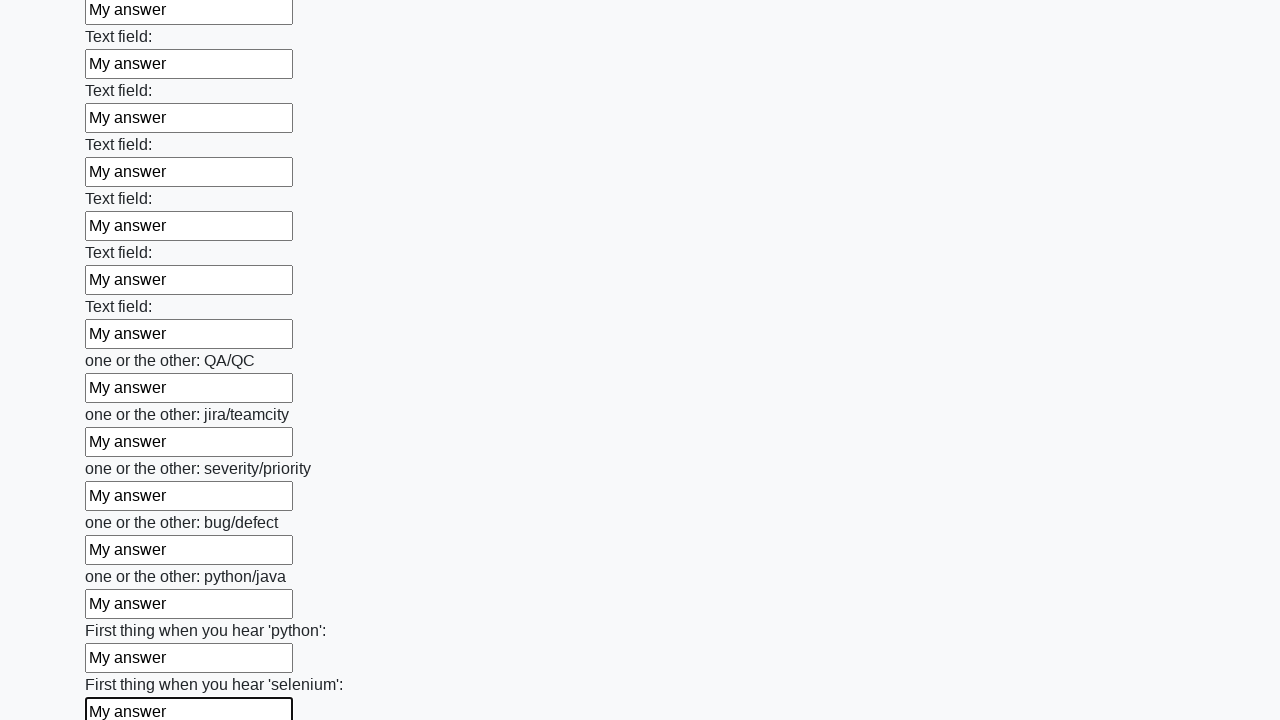

Filled text input field 95 of 100 with 'My answer' on div.first_block [type='text'] >> nth=94
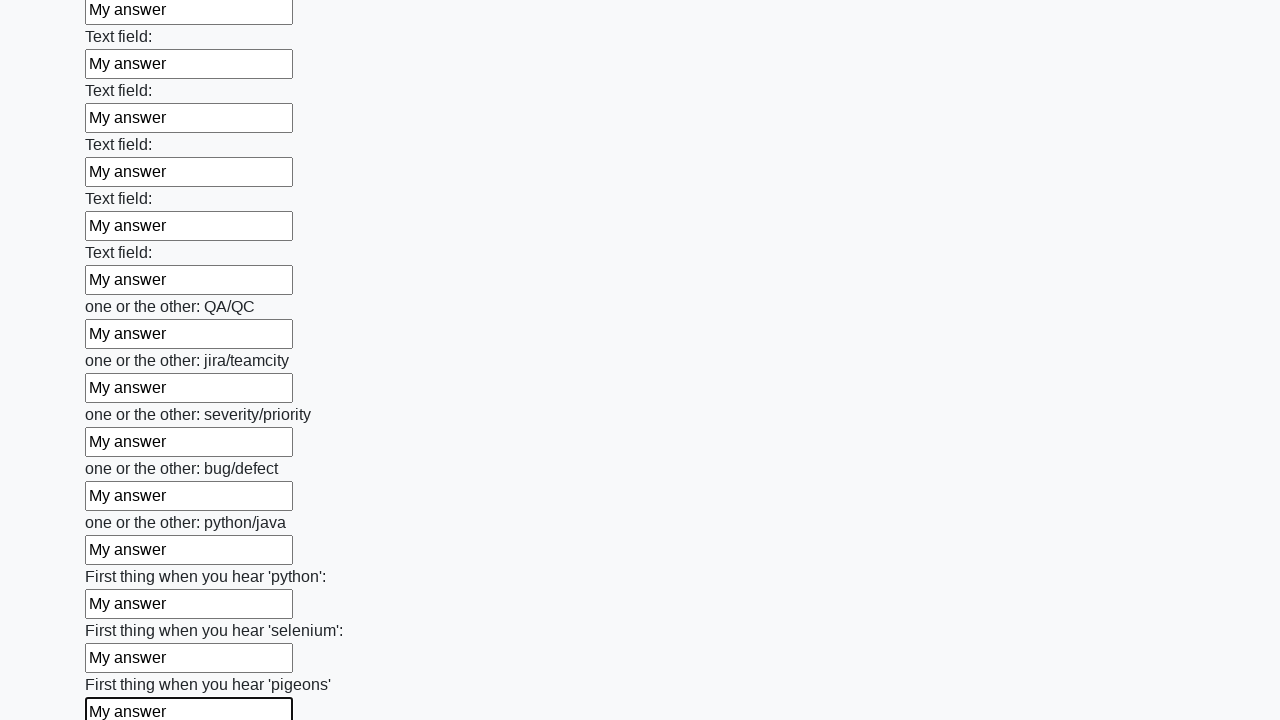

Filled text input field 96 of 100 with 'My answer' on div.first_block [type='text'] >> nth=95
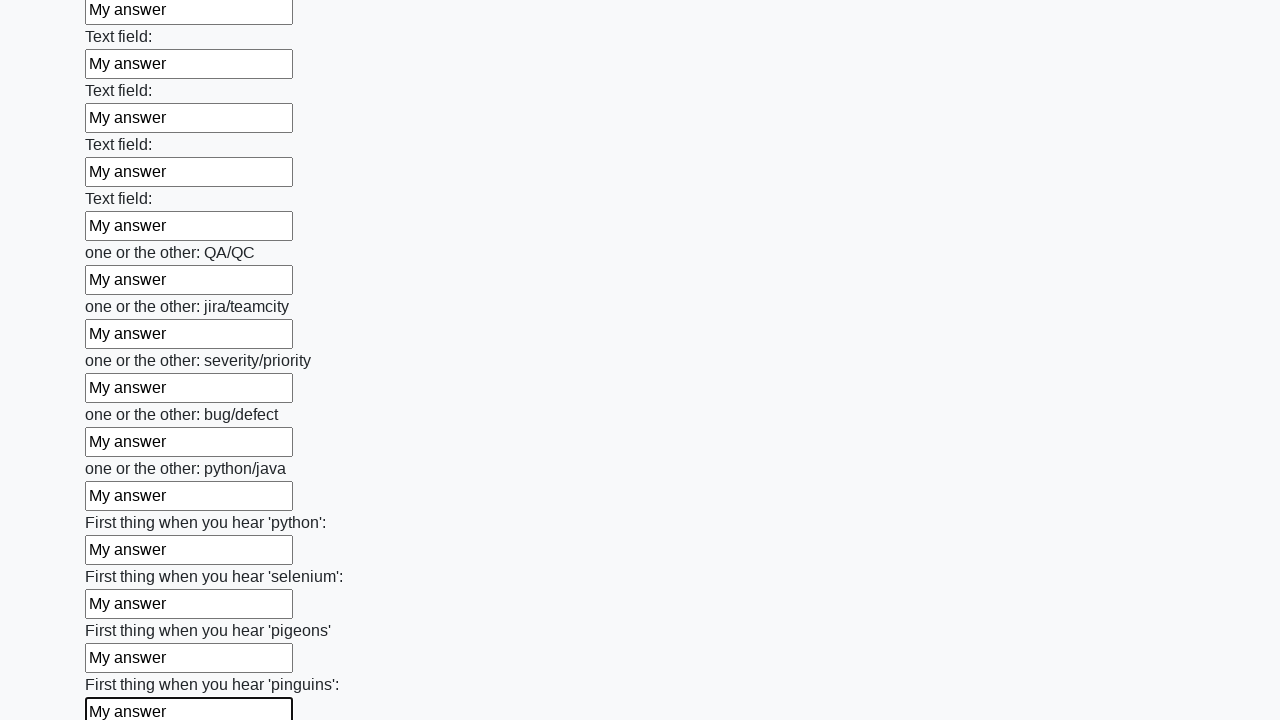

Filled text input field 97 of 100 with 'My answer' on div.first_block [type='text'] >> nth=96
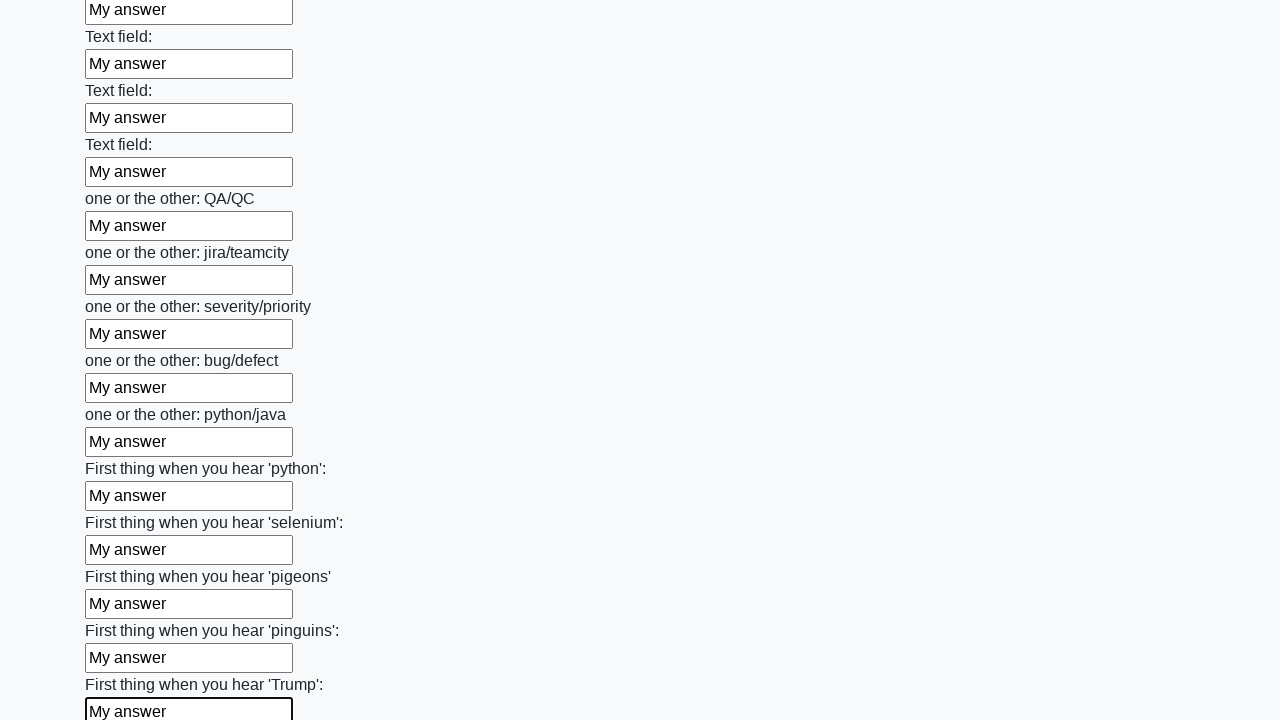

Filled text input field 98 of 100 with 'My answer' on div.first_block [type='text'] >> nth=97
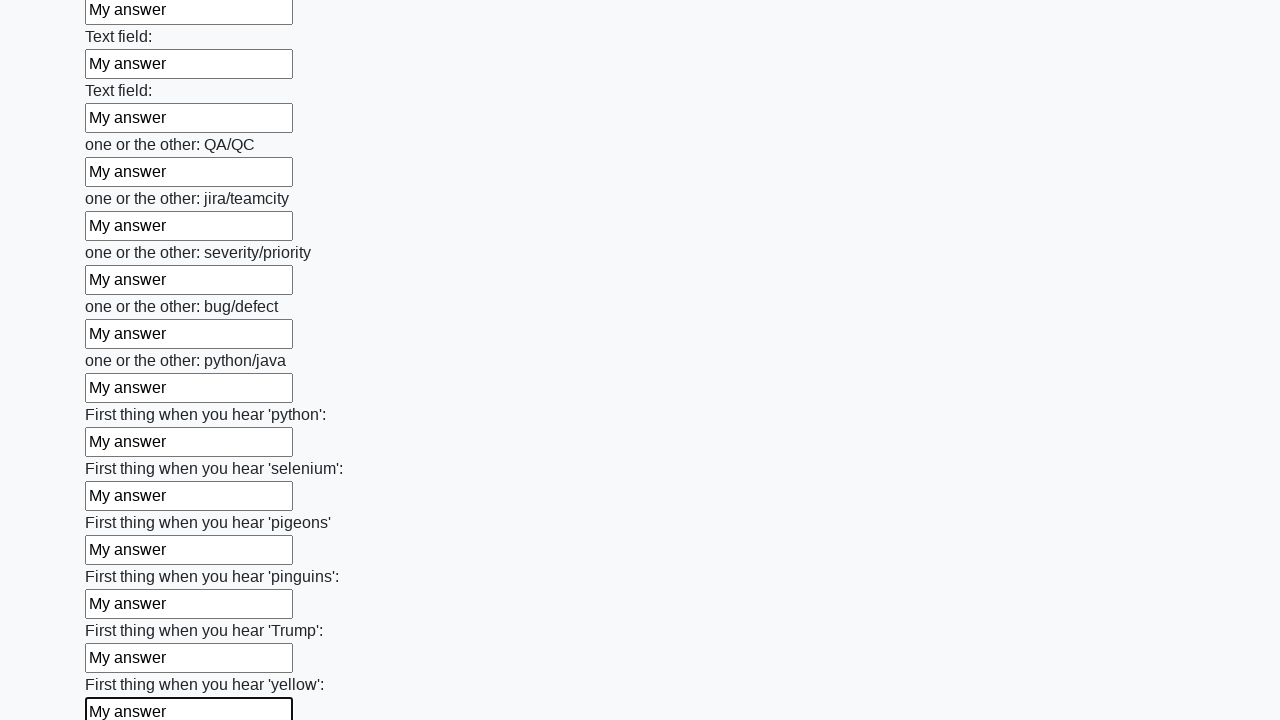

Filled text input field 99 of 100 with 'My answer' on div.first_block [type='text'] >> nth=98
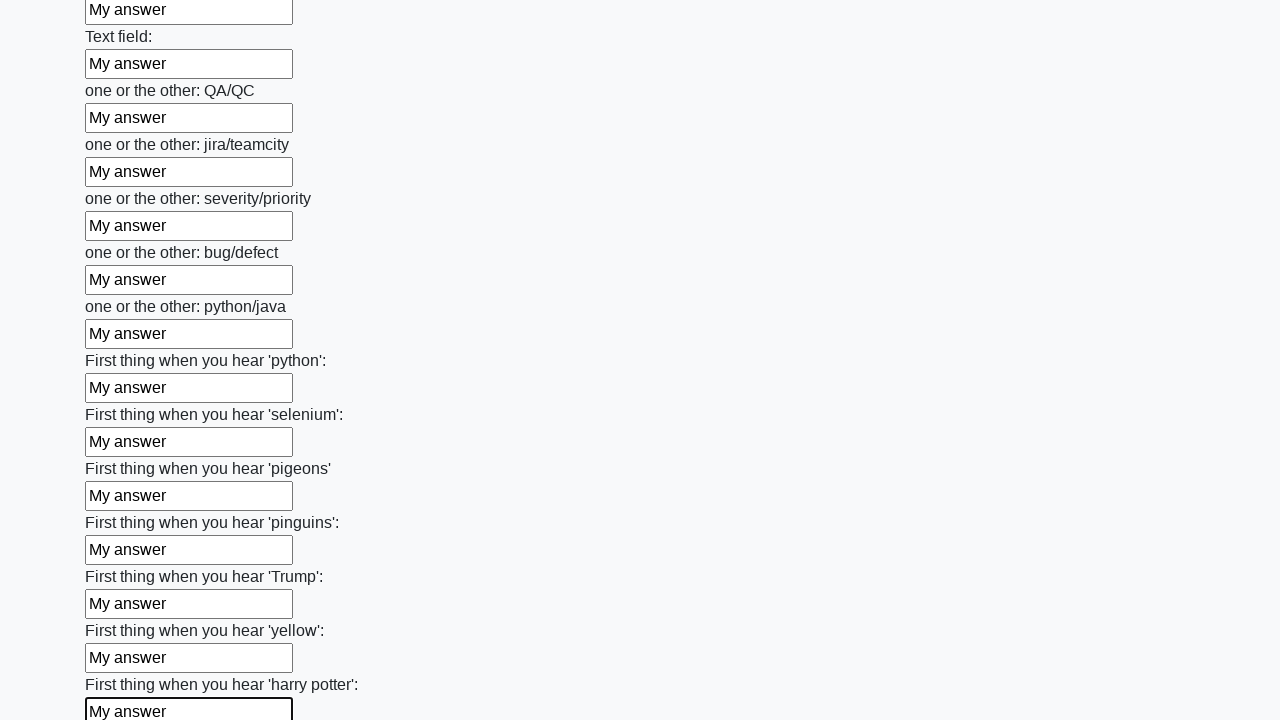

Filled text input field 100 of 100 with 'My answer' on div.first_block [type='text'] >> nth=99
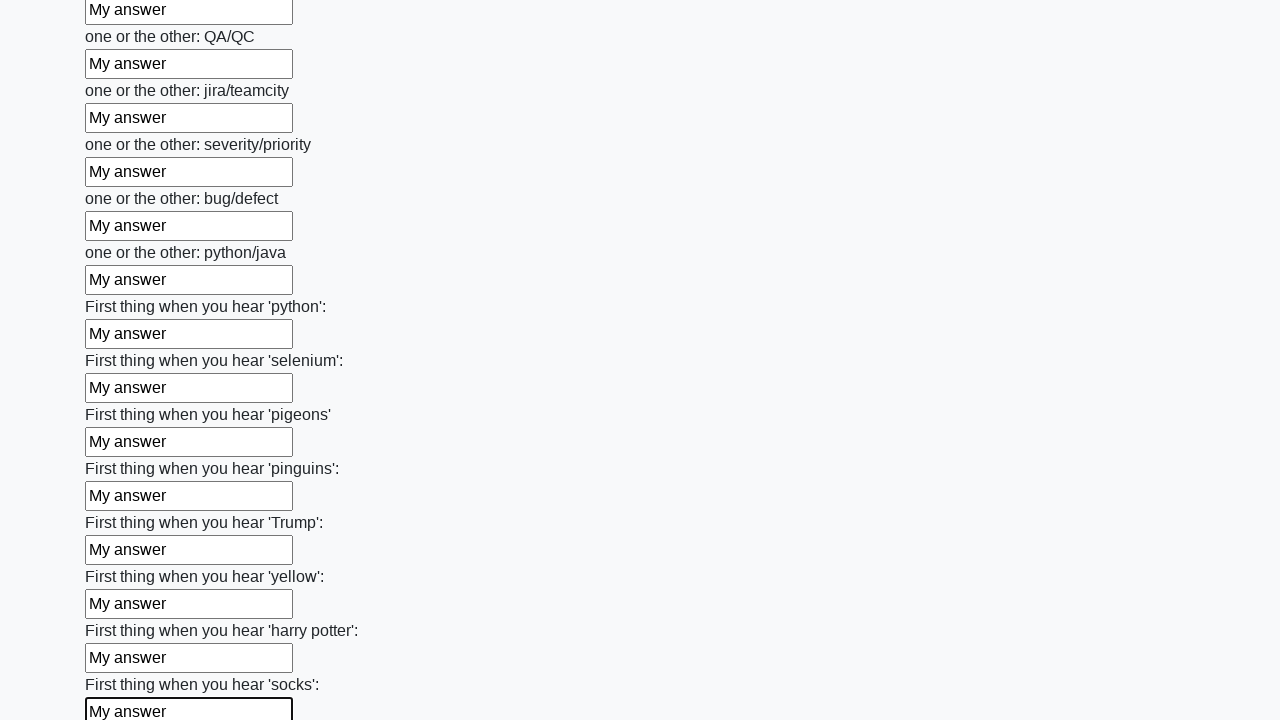

Clicked submit button to submit the form at (123, 611) on button.btn
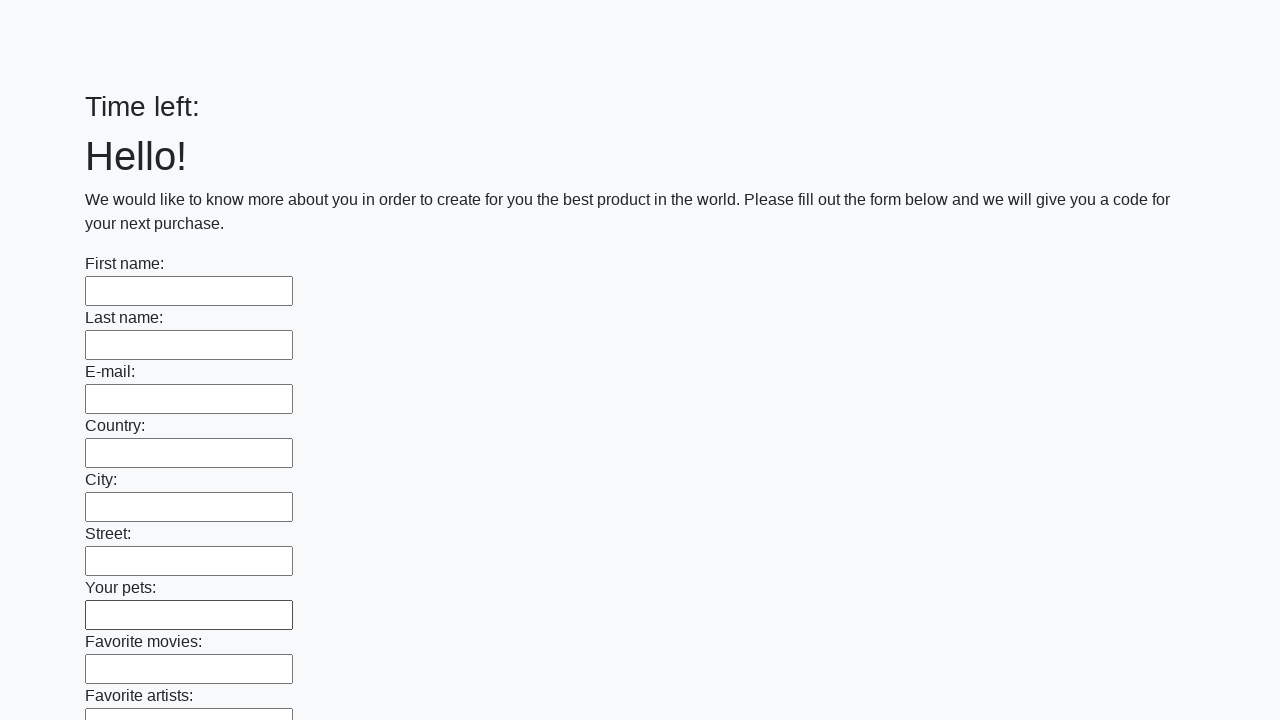

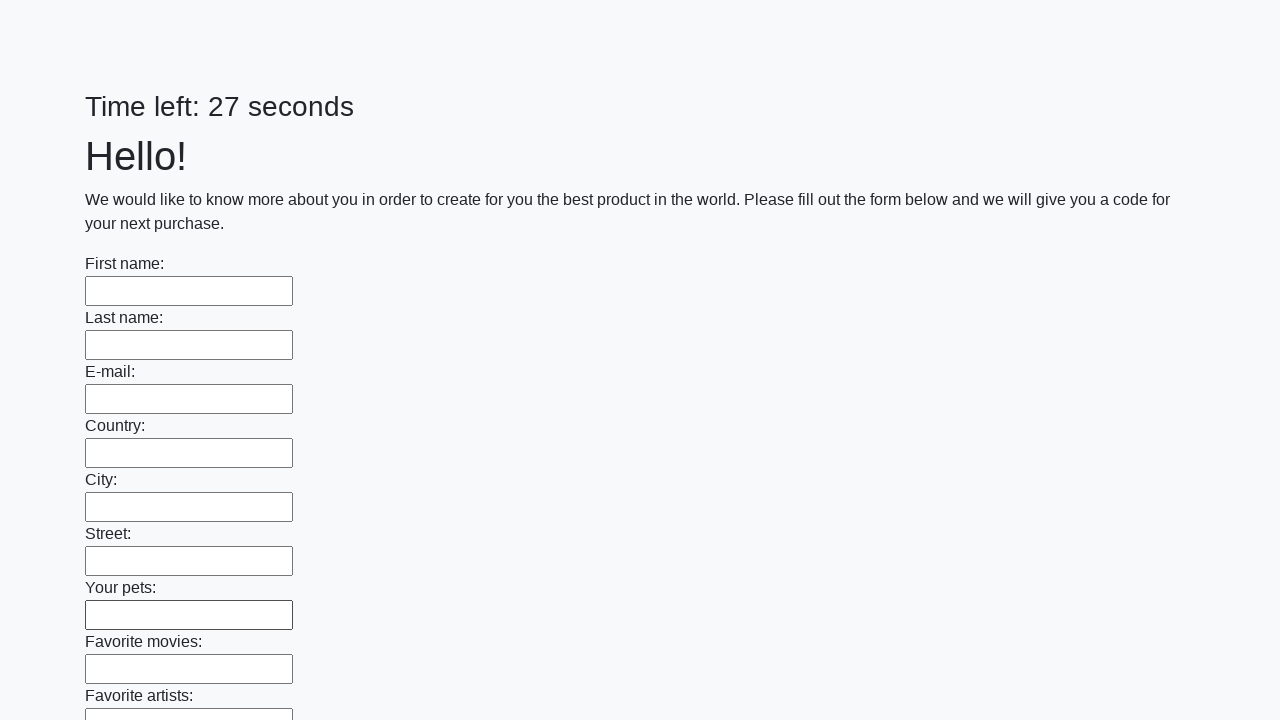